Tests Google Translate functionality by entering Ukrainian text and translating it to multiple languages (20 different languages), verifying the translation output matches expected results.

Starting URL: https://translate.google.com/?hl=uk

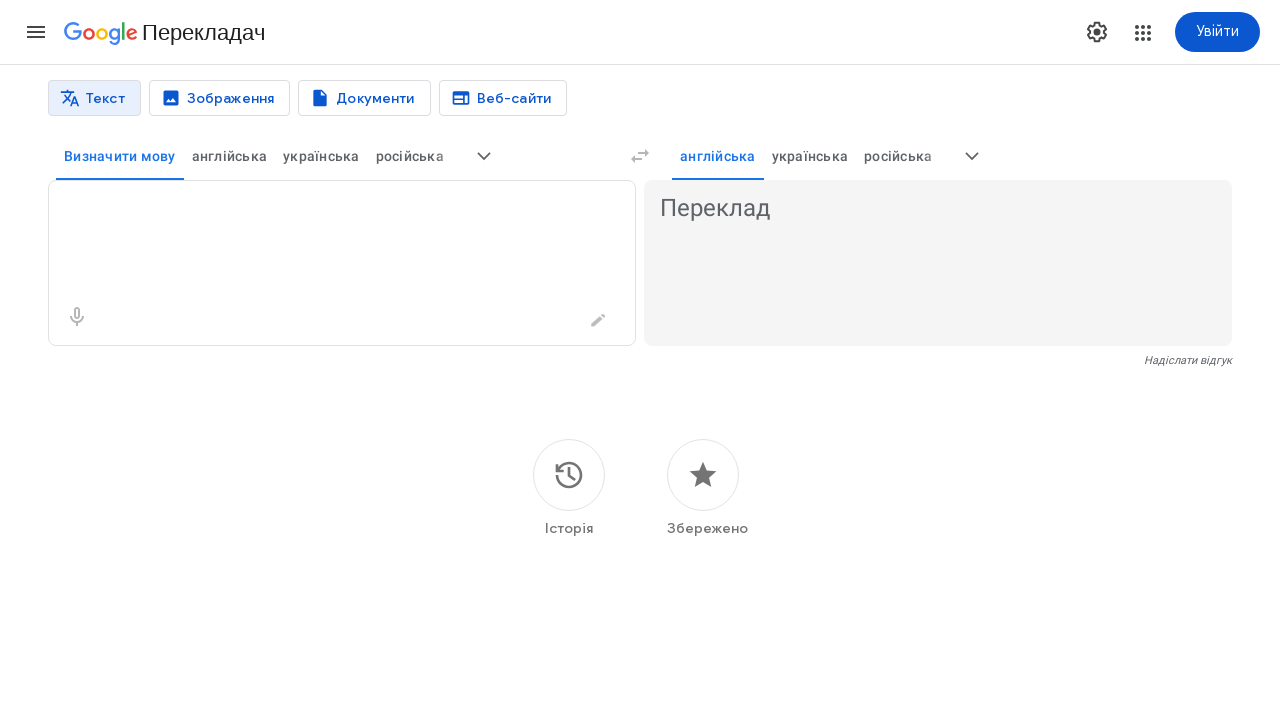

Navigated to Google Translate (iteration for language: en)
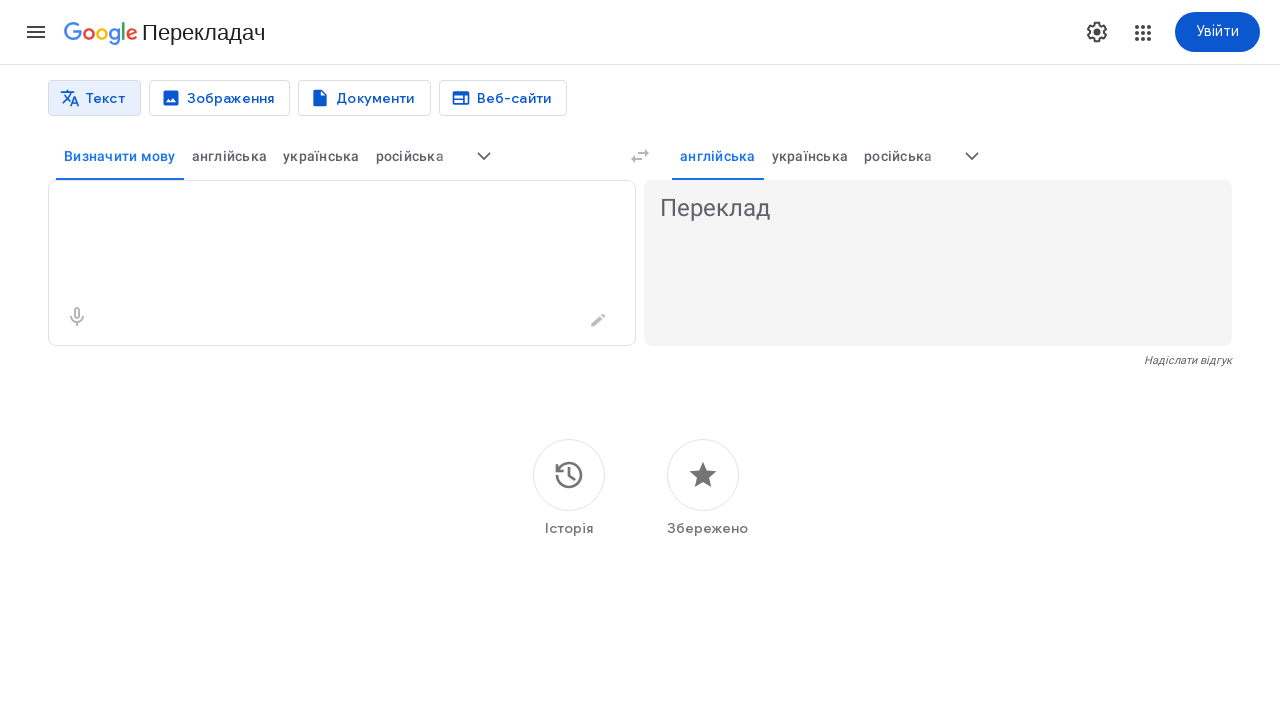

Filled source text field with Ukrainian text 'Я круто вивчу TestNG' on textarea[aria-label='Текст оригіналу']
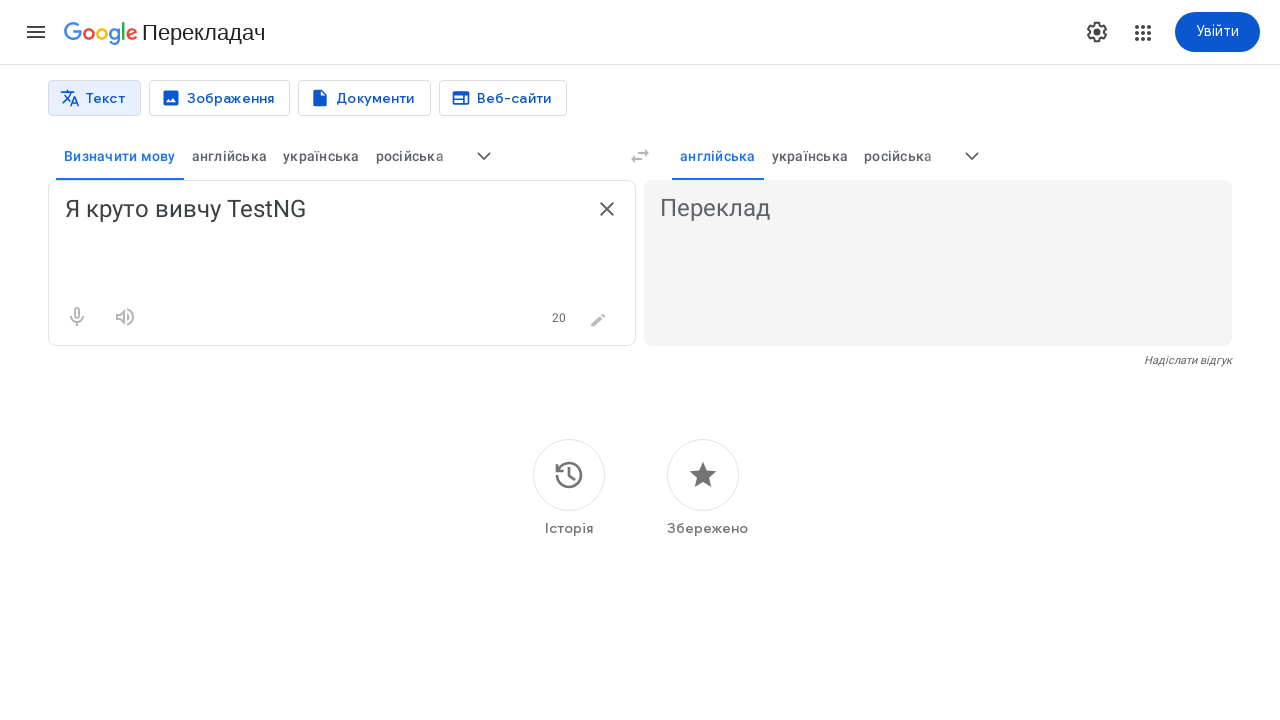

Clicked 'Other translation languages' button at (972, 156) on (//button[@aria-label='Інші мови перекладу'])[1]
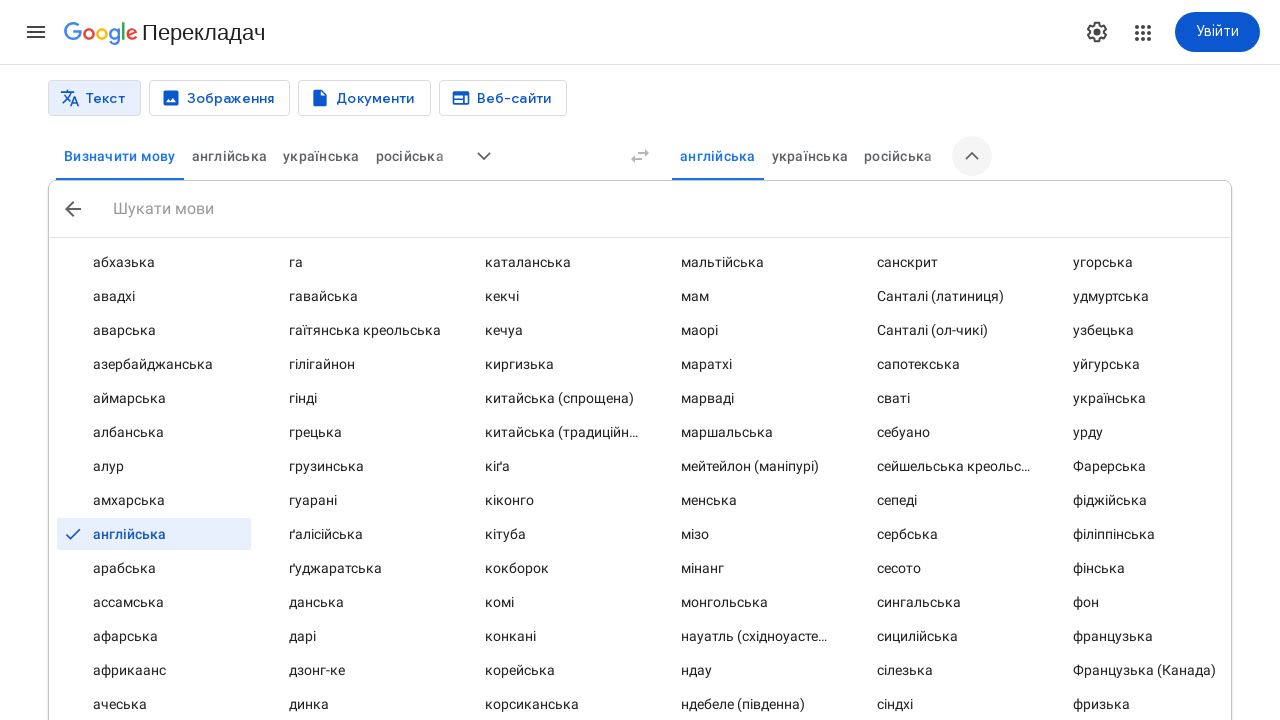

Double-clicked target language option for en at (154, 534) on (//div[@data-language-code='en'])[2]
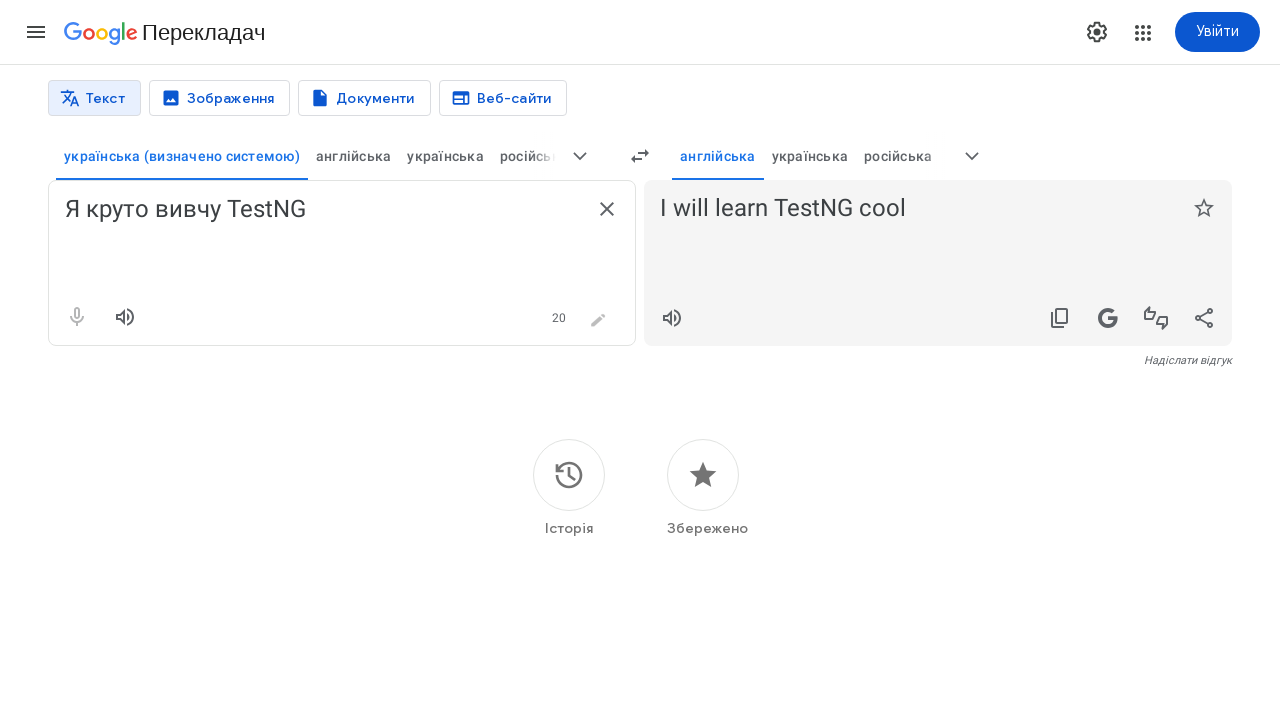

Translation loaded and verified for language en
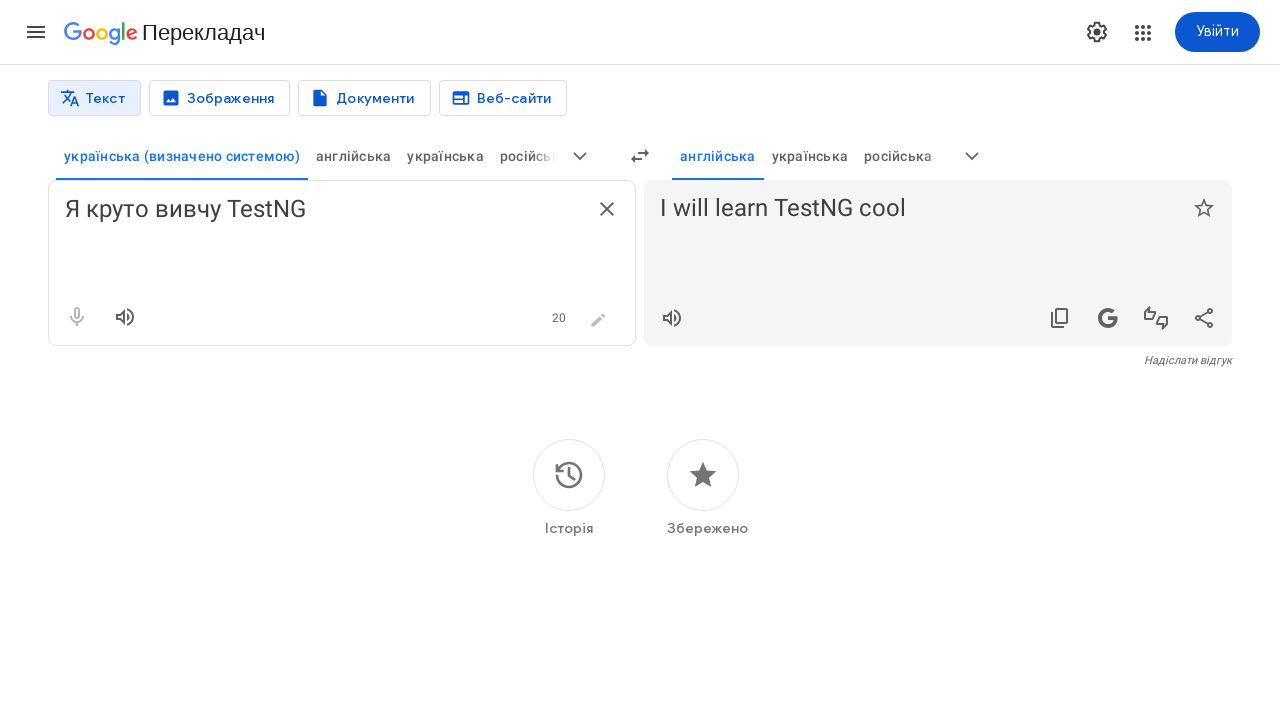

Navigated to Google Translate (iteration for language: bg)
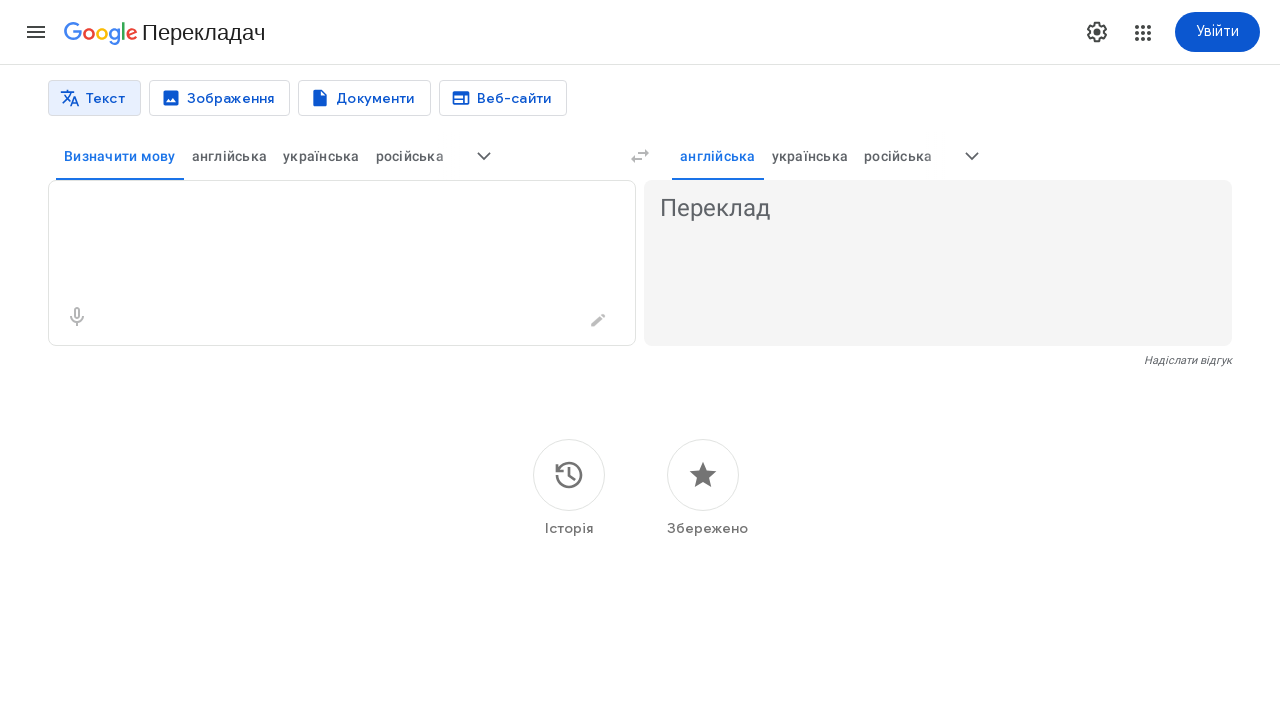

Filled source text field with Ukrainian text 'Я круто вивчу TestNG' on textarea[aria-label='Текст оригіналу']
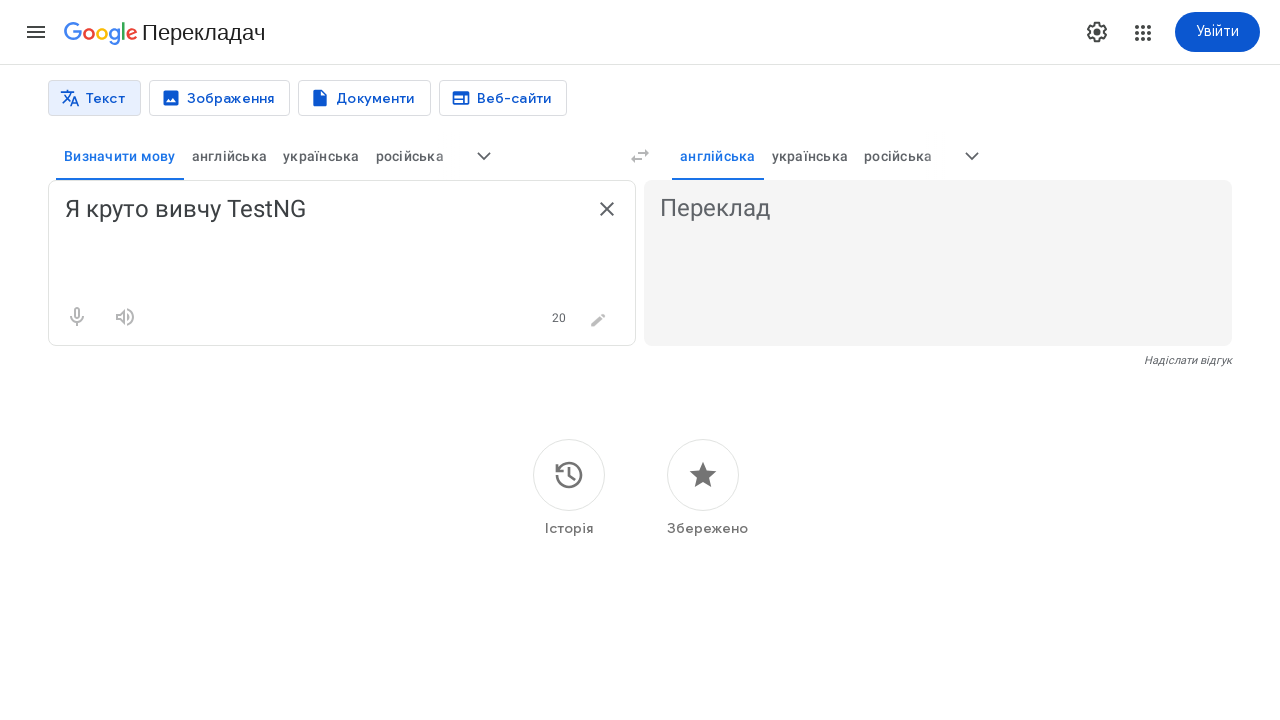

Clicked 'Other translation languages' button at (972, 156) on (//button[@aria-label='Інші мови перекладу'])[1]
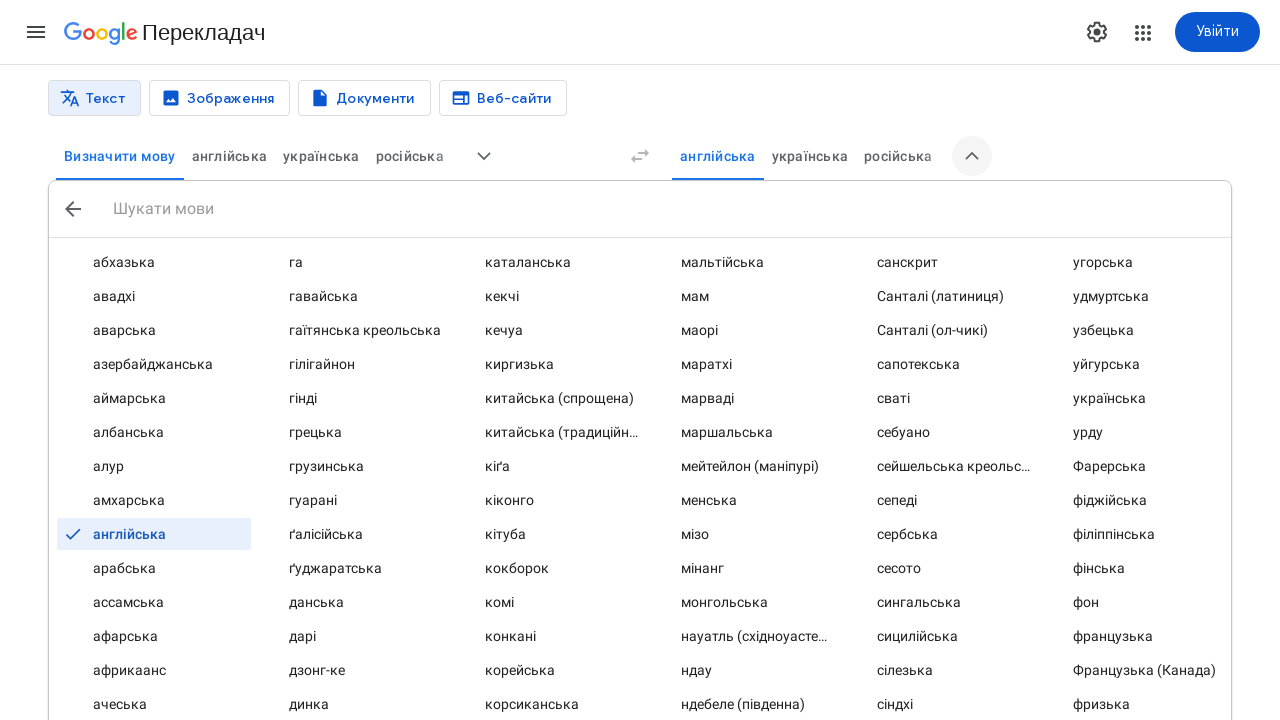

Double-clicked target language option for bg at (154, 360) on (//div[@data-language-code='bg'])[2]
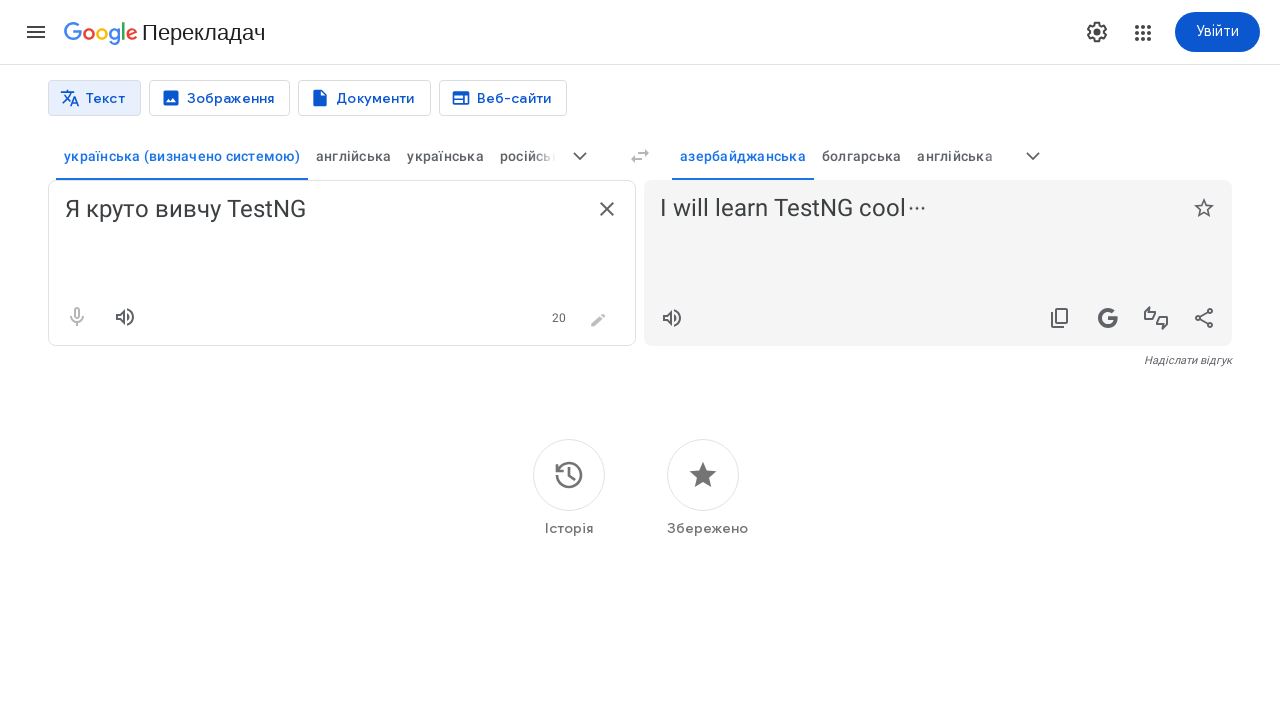

Translation loaded and verified for language bg
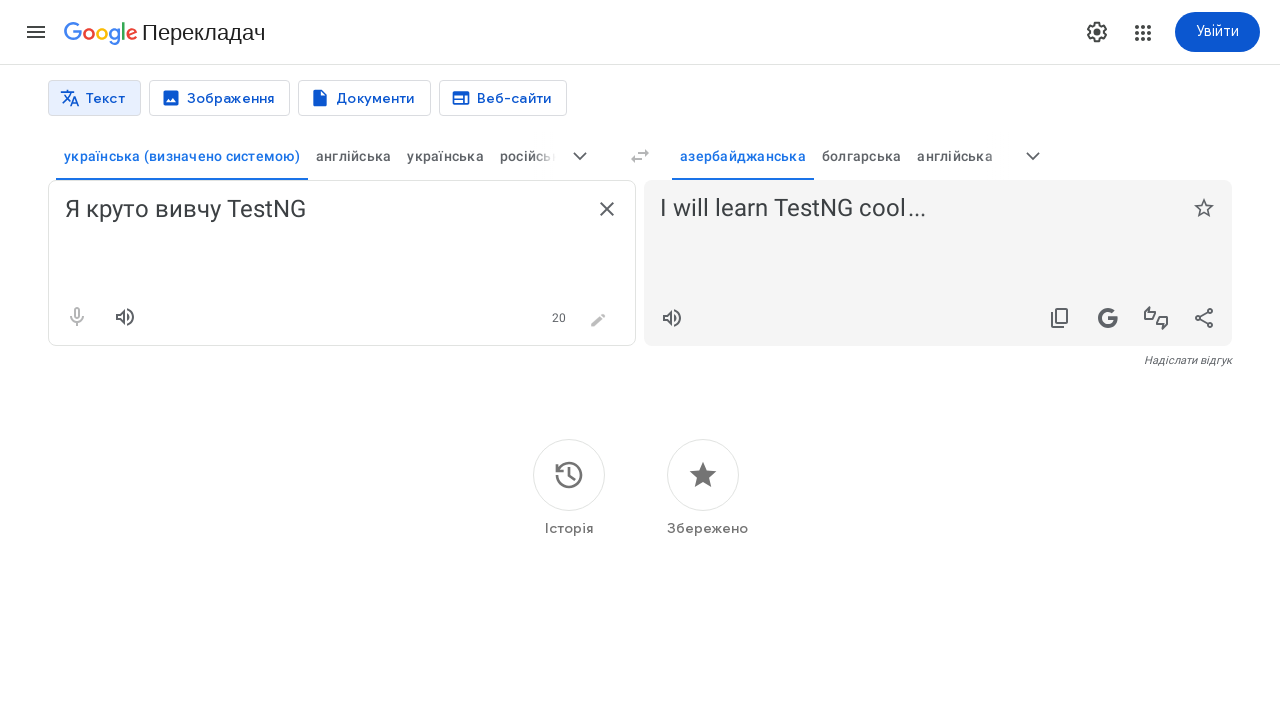

Navigated to Google Translate (iteration for language: ar)
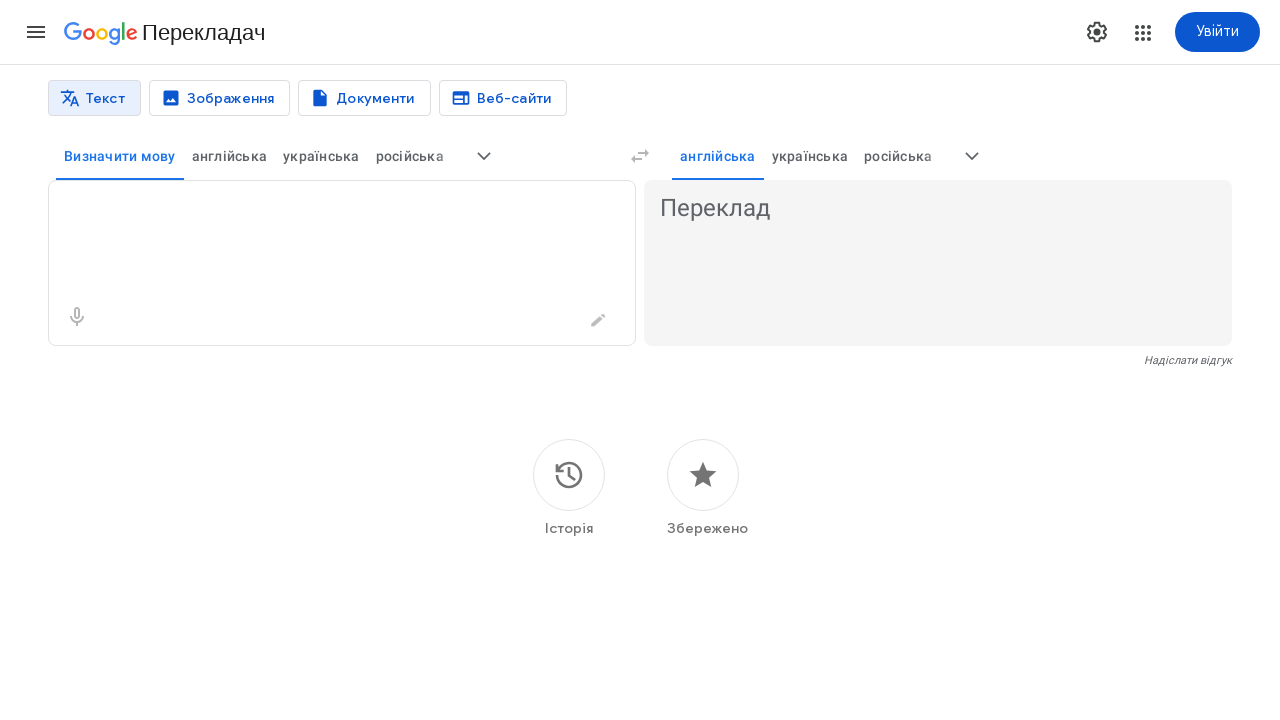

Filled source text field with Ukrainian text 'Я круто вивчу TestNG' on textarea[aria-label='Текст оригіналу']
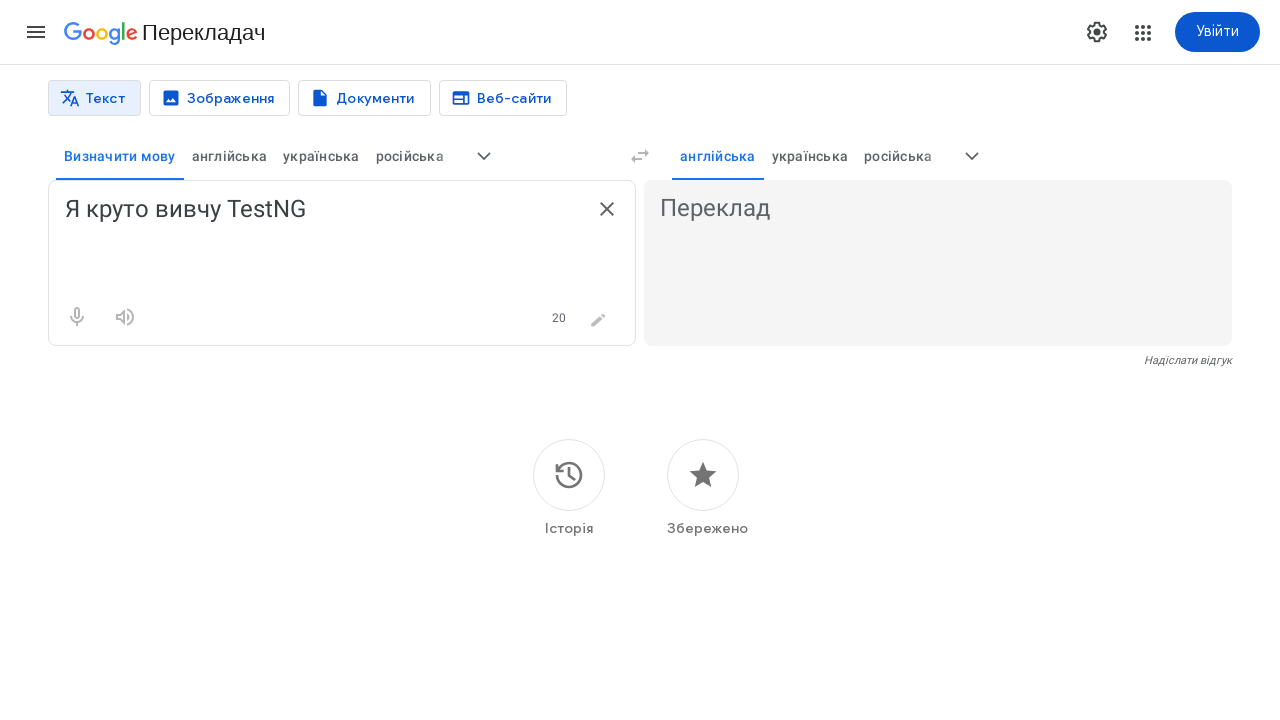

Clicked 'Other translation languages' button at (972, 156) on (//button[@aria-label='Інші мови перекладу'])[1]
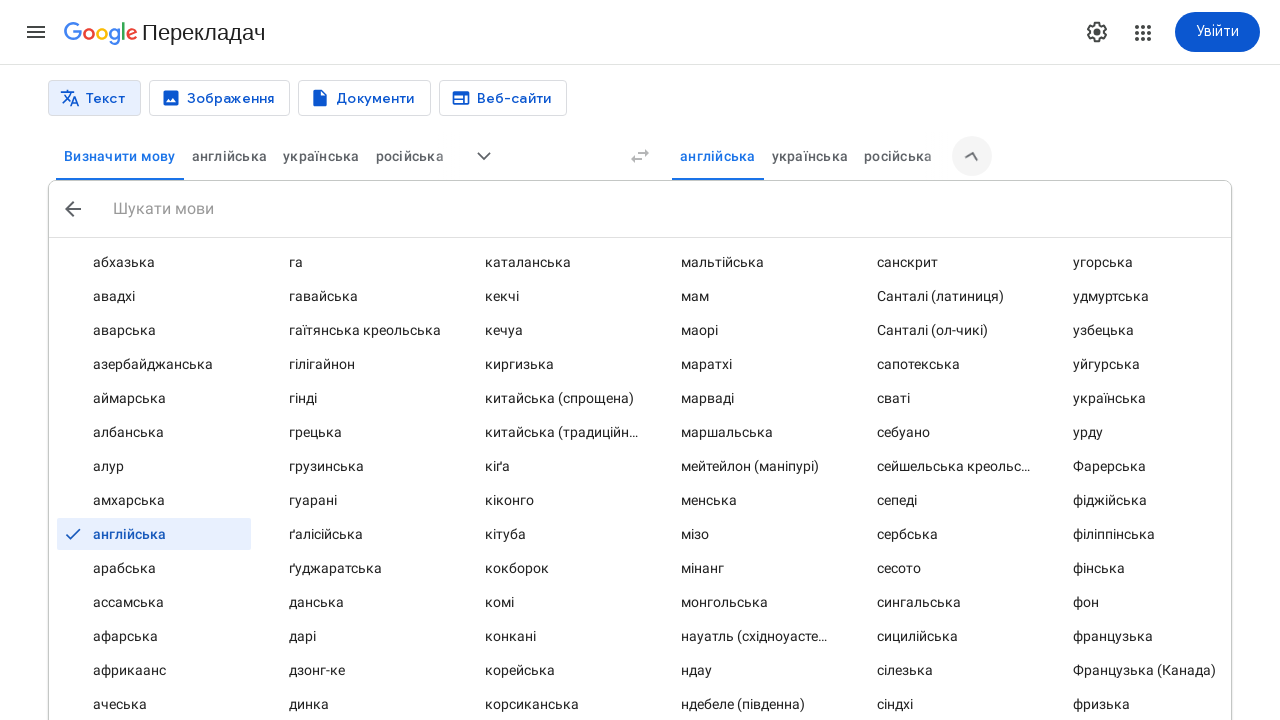

Double-clicked target language option for ar at (154, 568) on (//div[@data-language-code='ar'])[2]
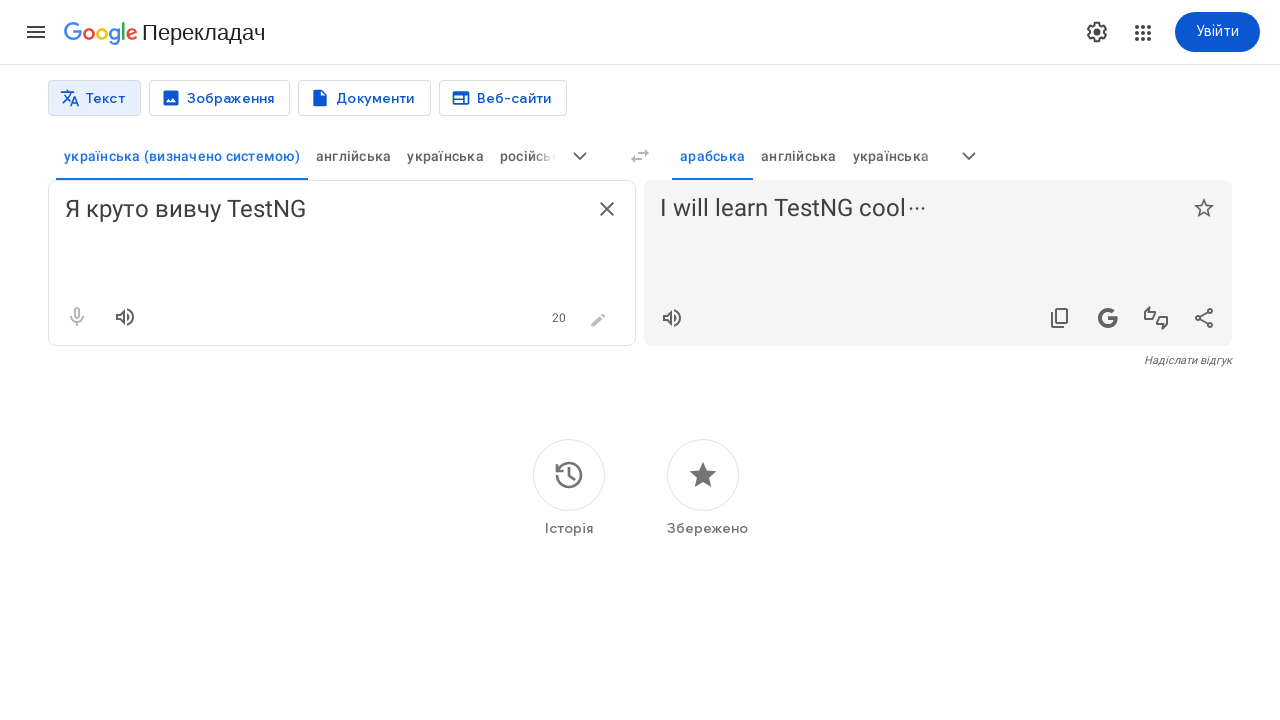

Translation loaded and verified for language ar
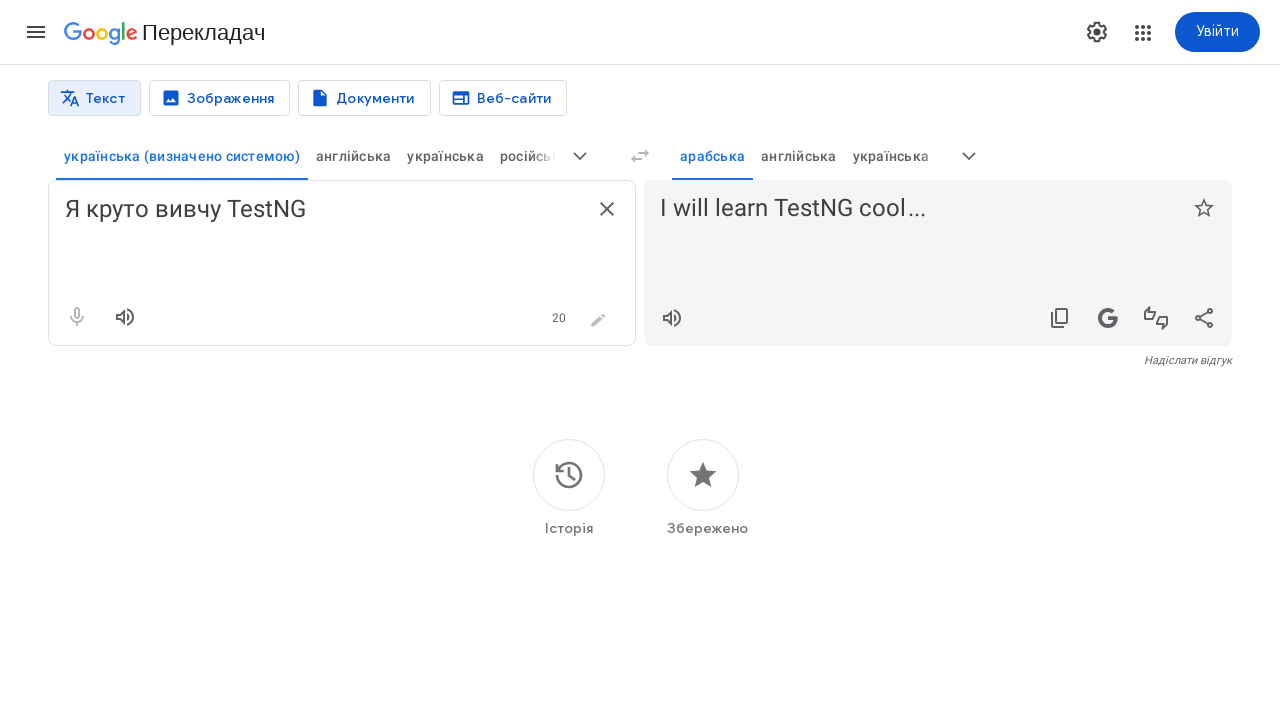

Navigated to Google Translate (iteration for language: de)
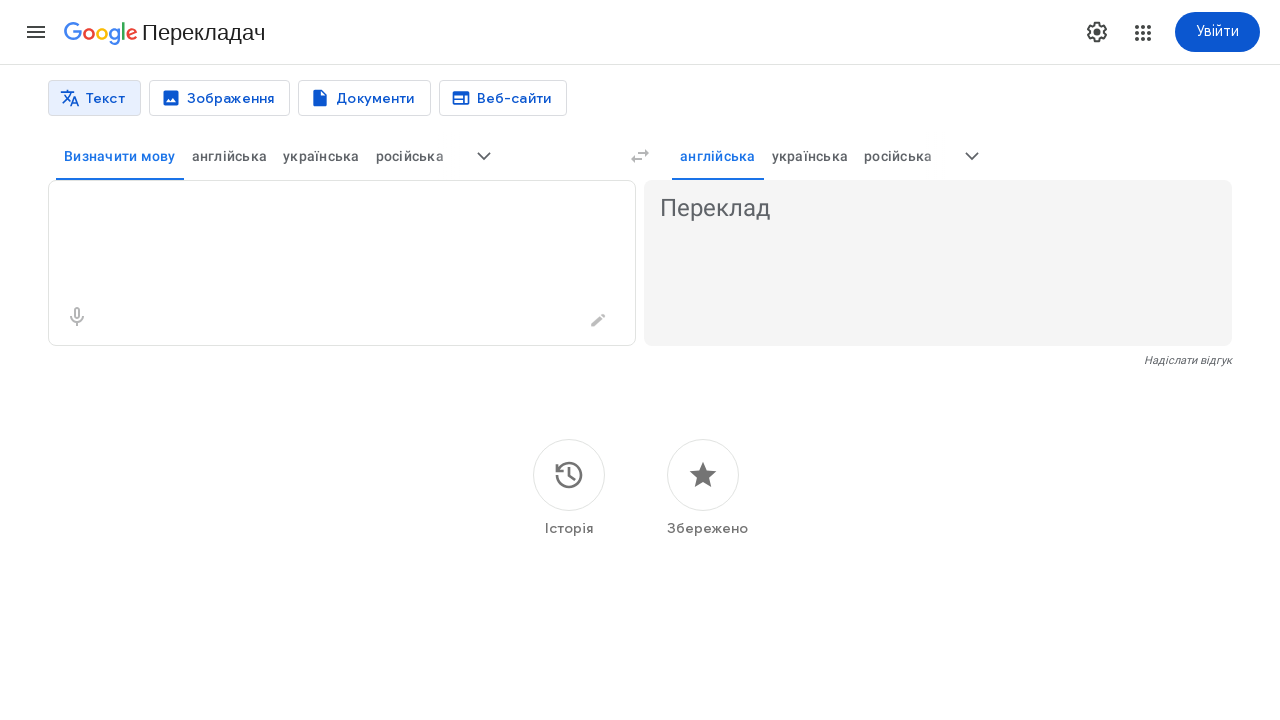

Filled source text field with Ukrainian text 'Я круто вивчу TestNG' on textarea[aria-label='Текст оригіналу']
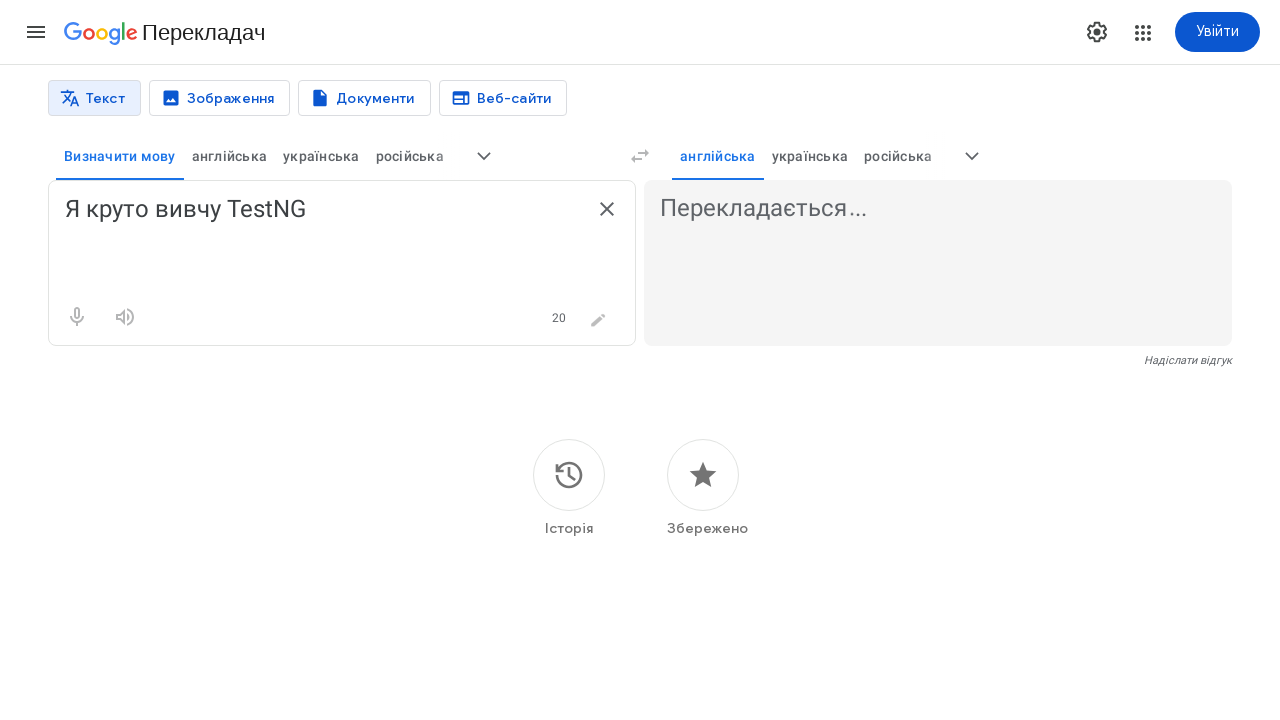

Clicked 'Other translation languages' button at (972, 156) on (//button[@aria-label='Інші мови перекладу'])[1]
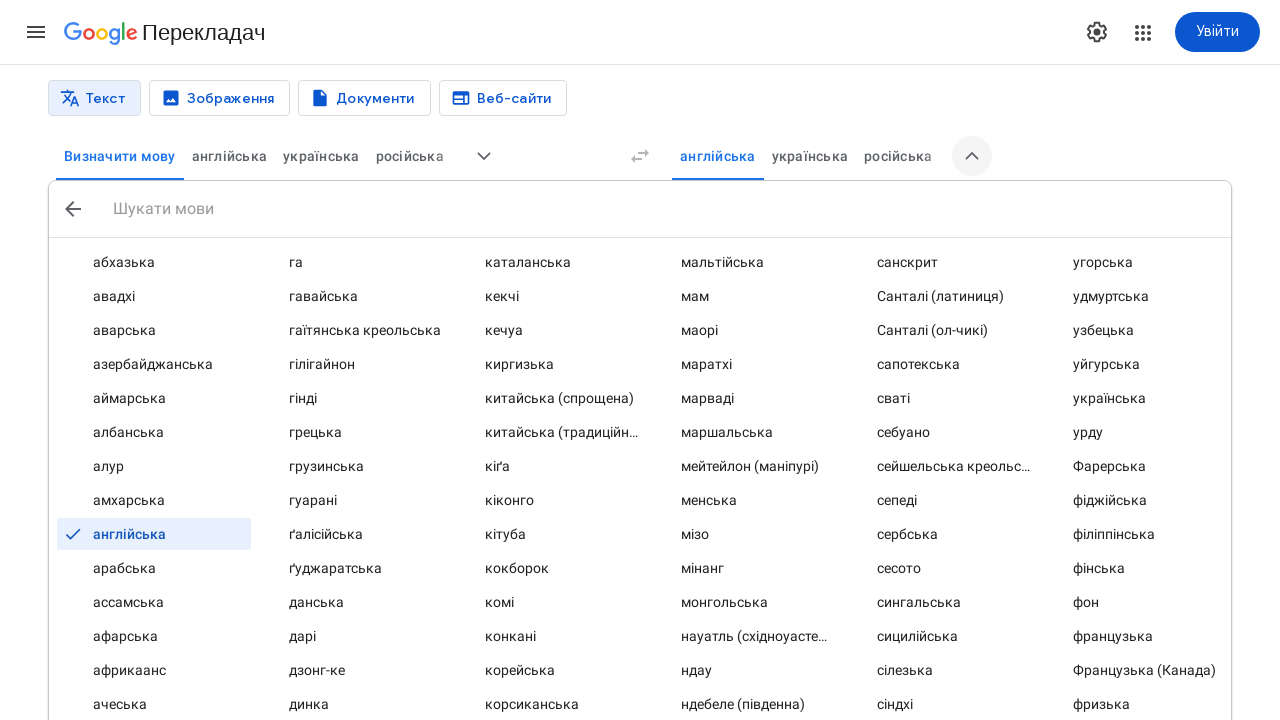

Double-clicked target language option for de at (742, 360) on (//div[@data-language-code='de'])[2]
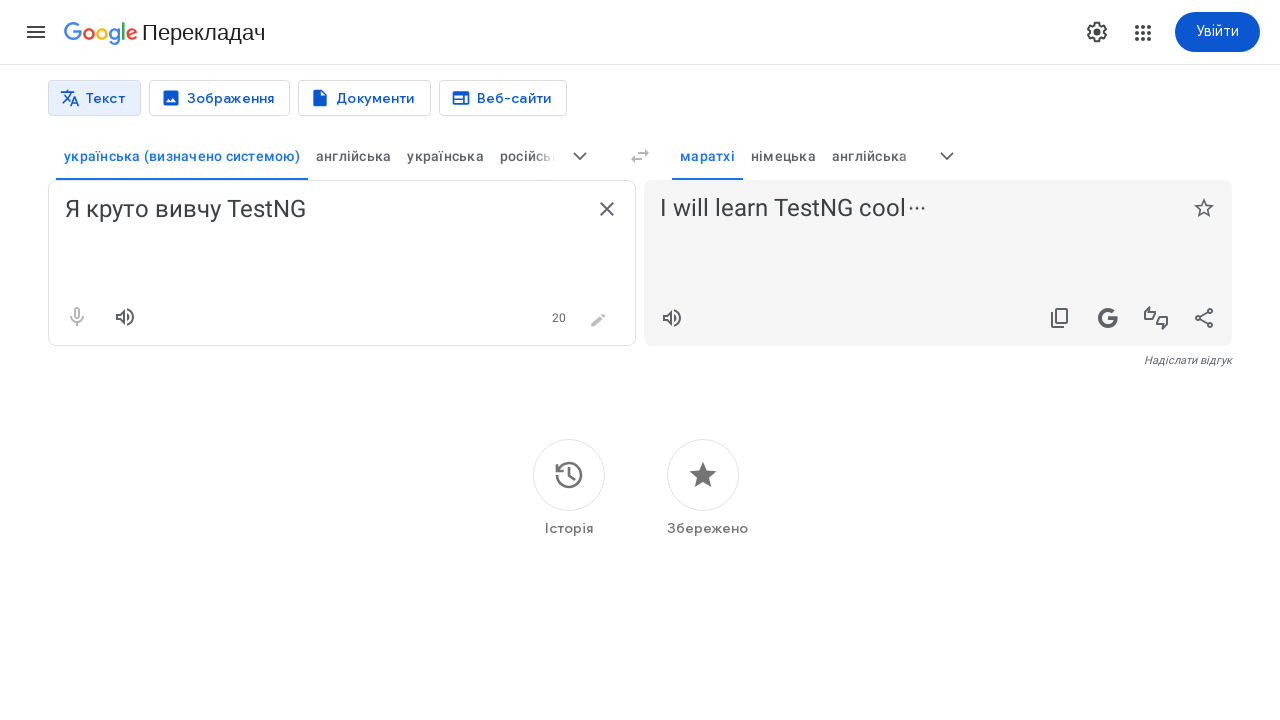

Translation loaded and verified for language de
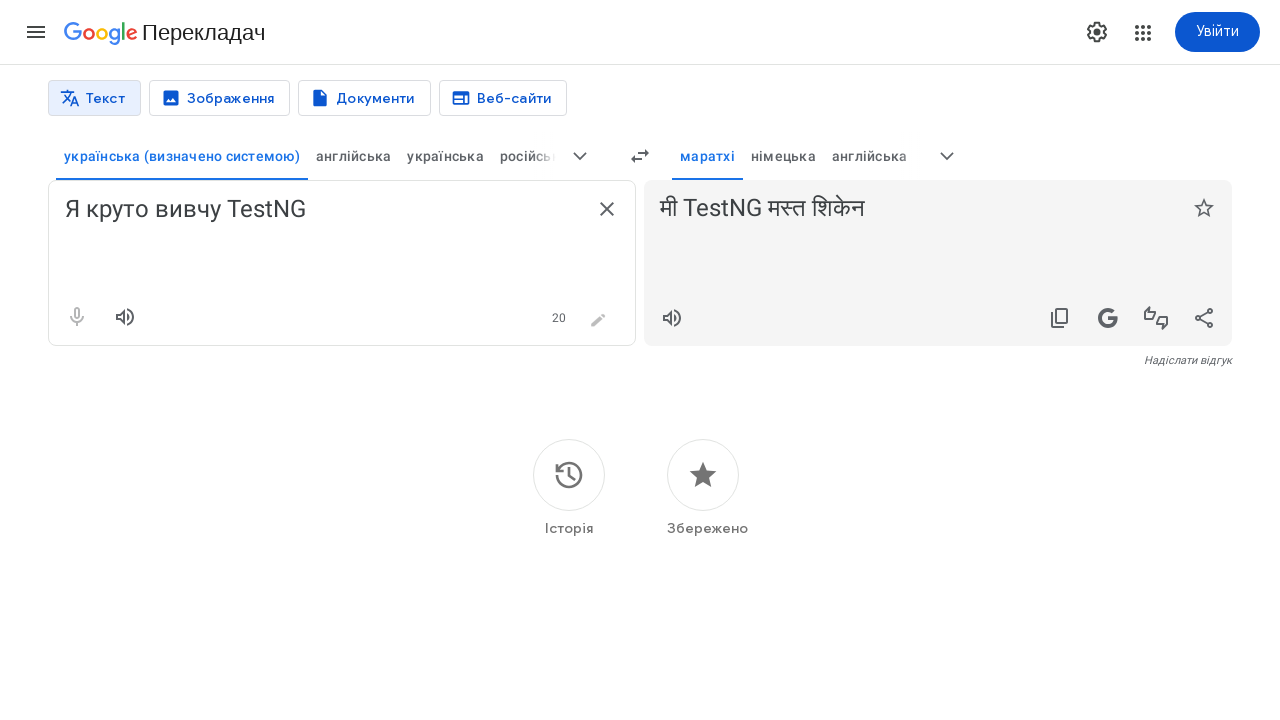

Navigated to Google Translate (iteration for language: fr)
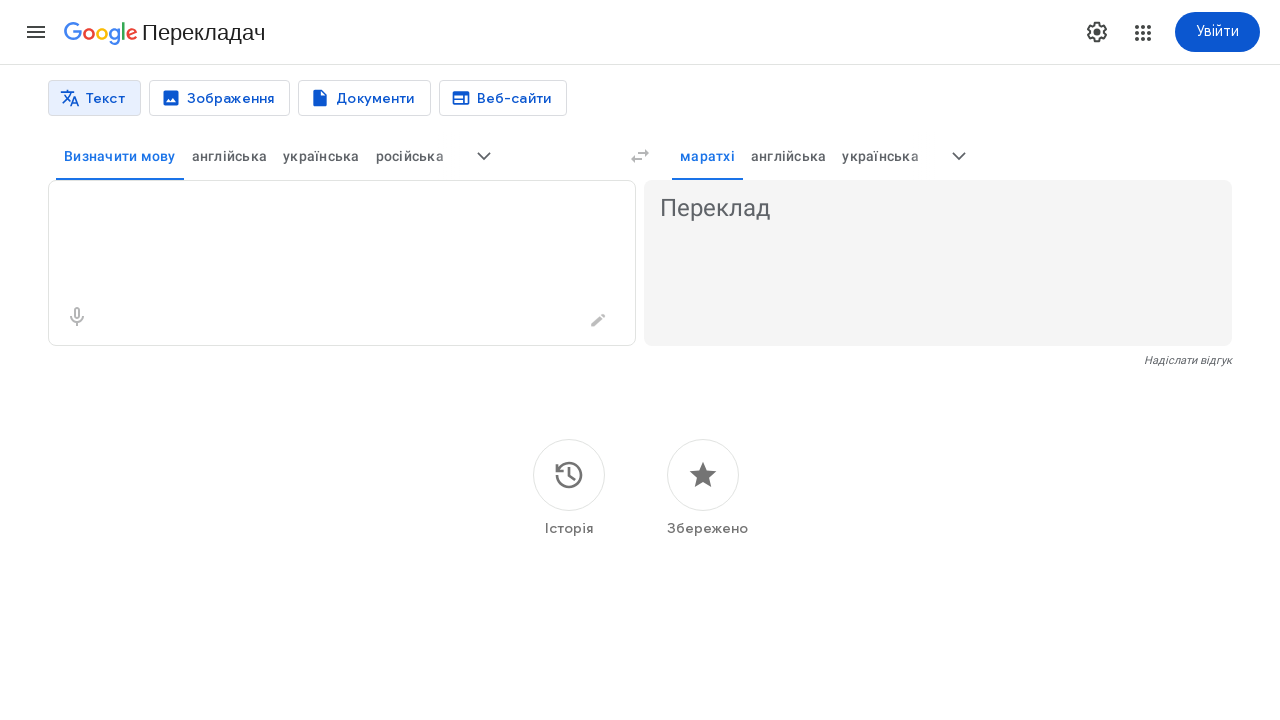

Filled source text field with Ukrainian text 'Я круто вивчу TestNG' on textarea[aria-label='Текст оригіналу']
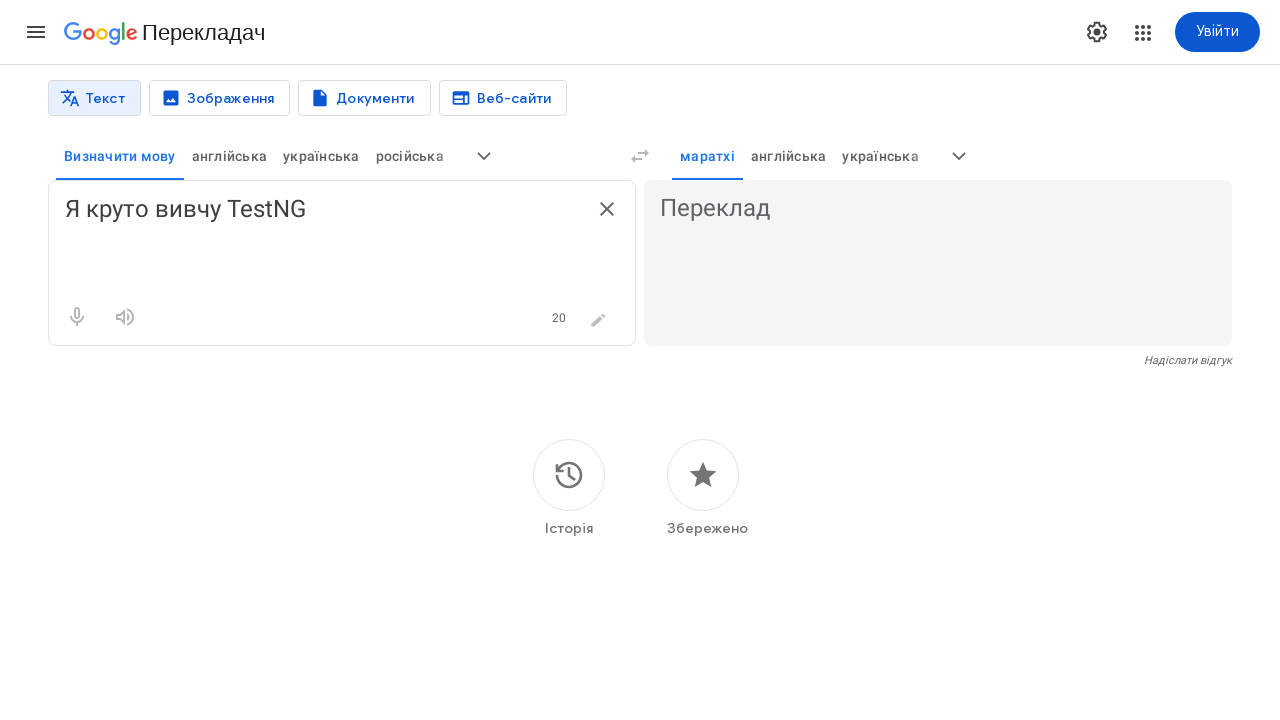

Clicked 'Other translation languages' button at (959, 156) on (//button[@aria-label='Інші мови перекладу'])[1]
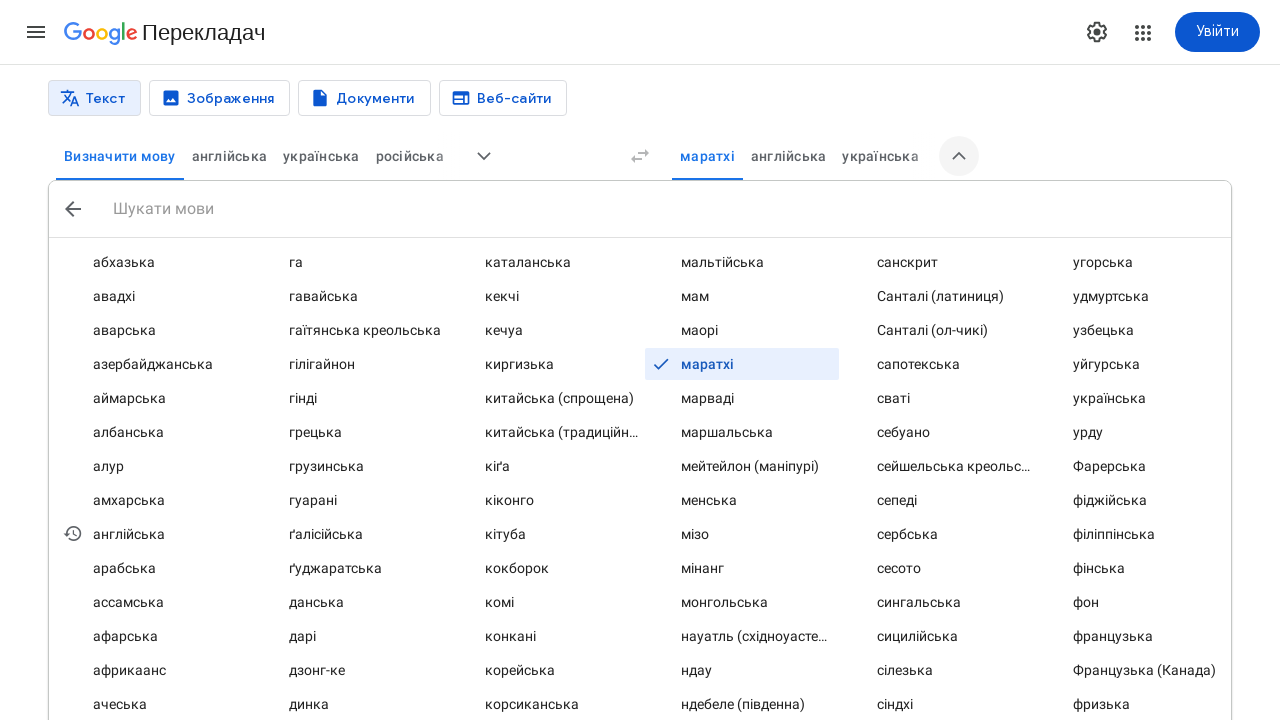

Double-clicked target language option for fr at (1134, 617) on (//div[@data-language-code='fr'])[2]
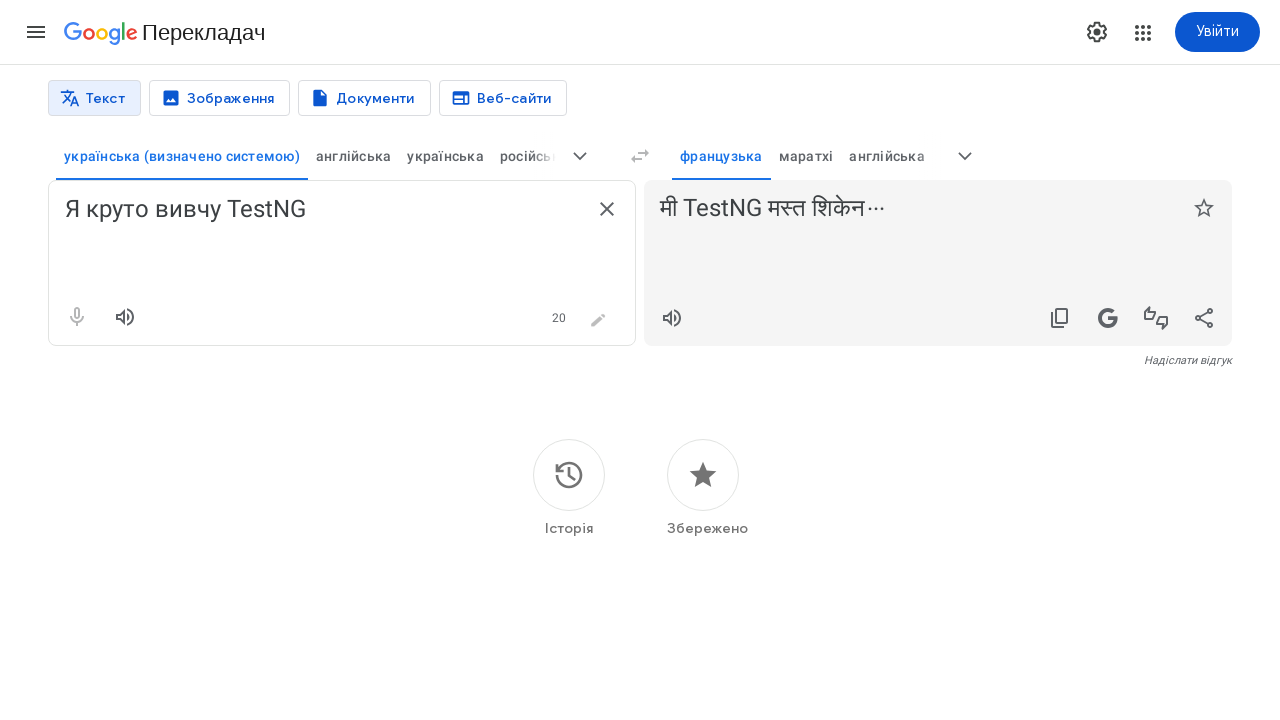

Translation loaded and verified for language fr
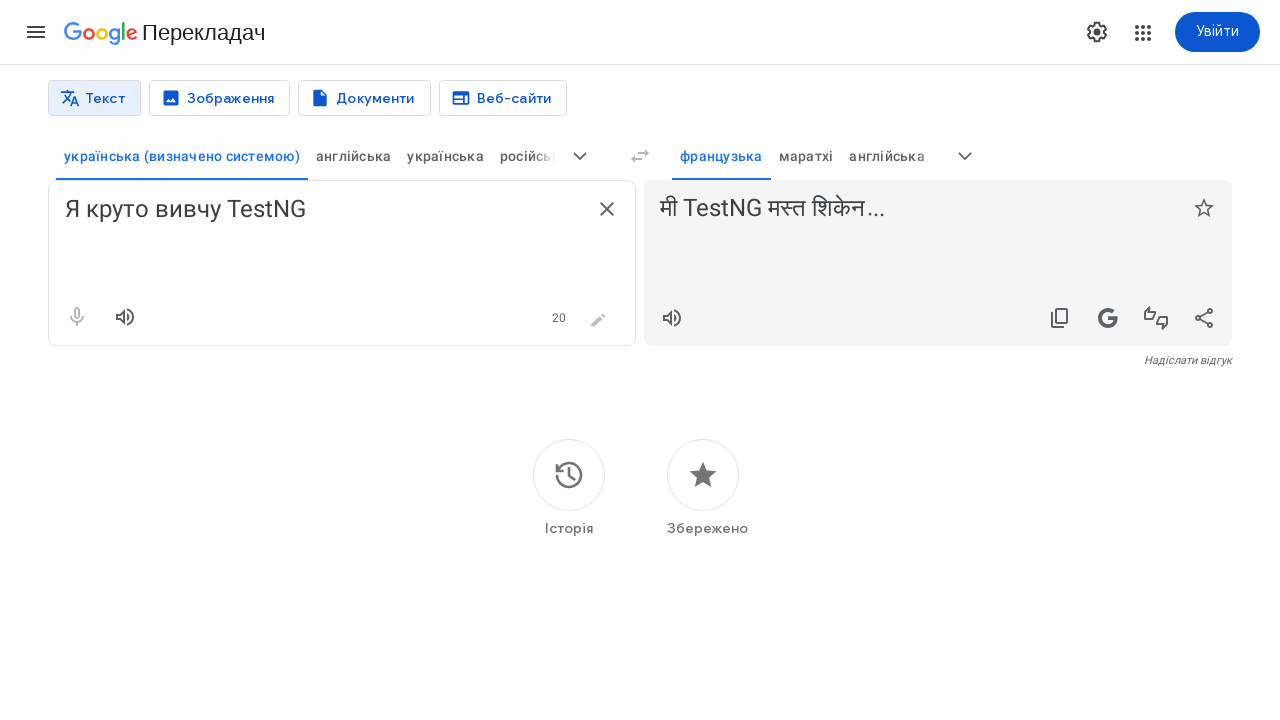

Navigated to Google Translate (iteration for language: nl)
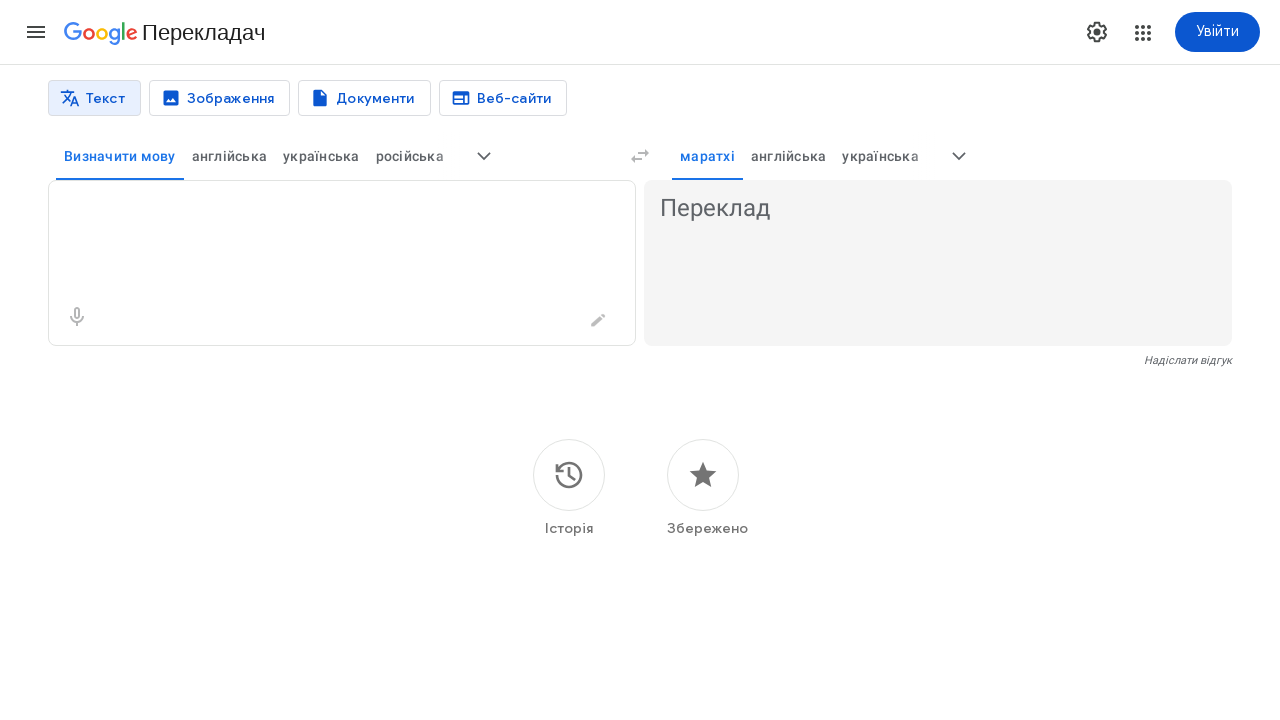

Filled source text field with Ukrainian text 'Я круто вивчу TestNG' on textarea[aria-label='Текст оригіналу']
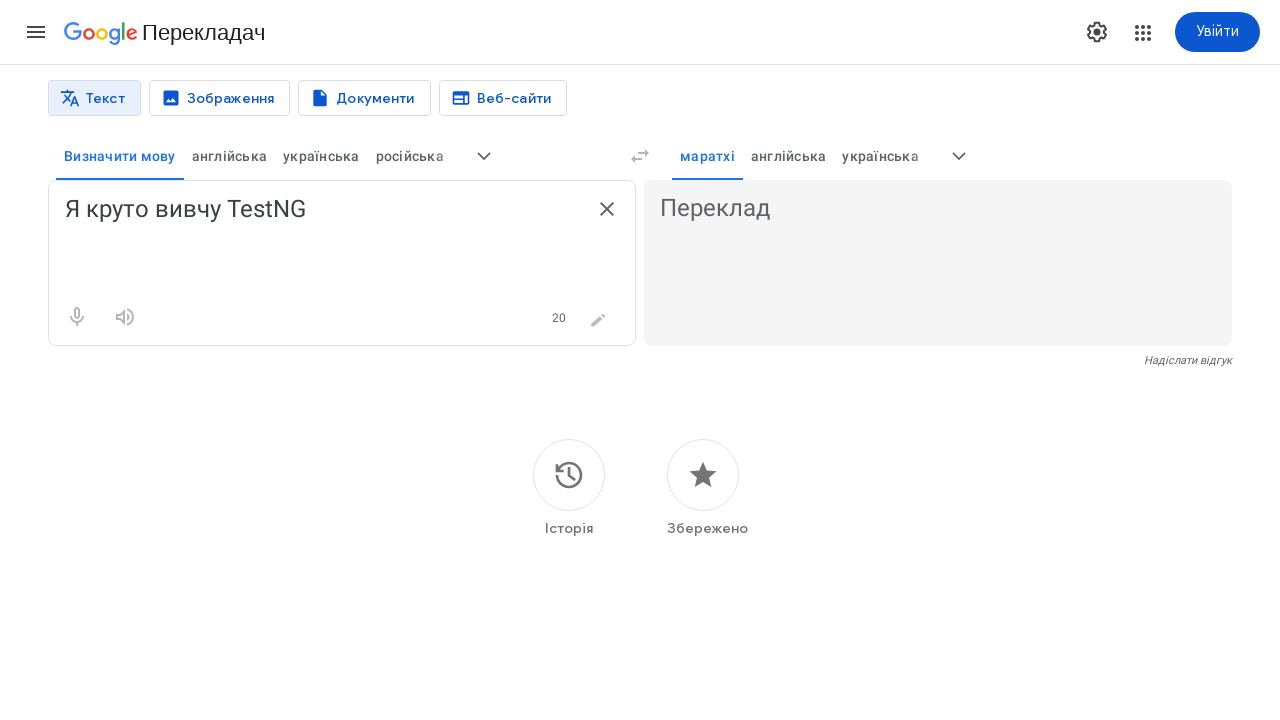

Clicked 'Other translation languages' button at (959, 156) on (//button[@aria-label='Інші мови перекладу'])[1]
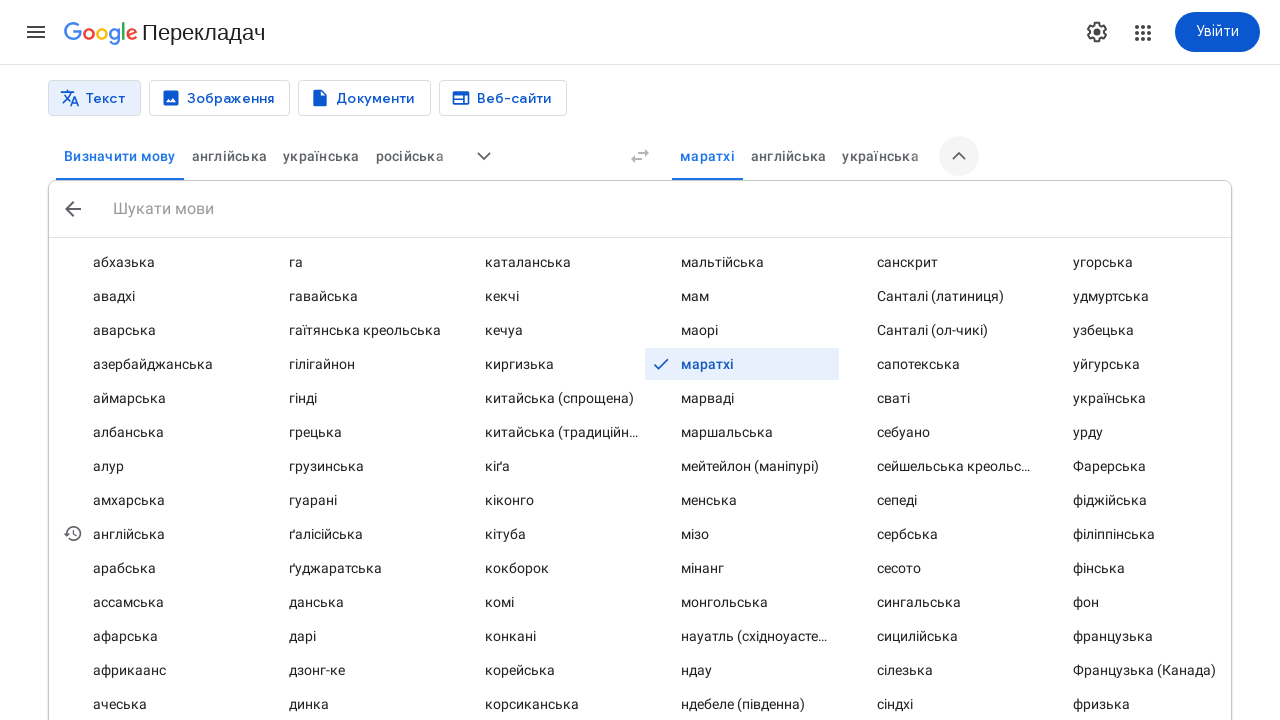

Double-clicked target language option for nl at (742, 360) on (//div[@data-language-code='nl'])[2]
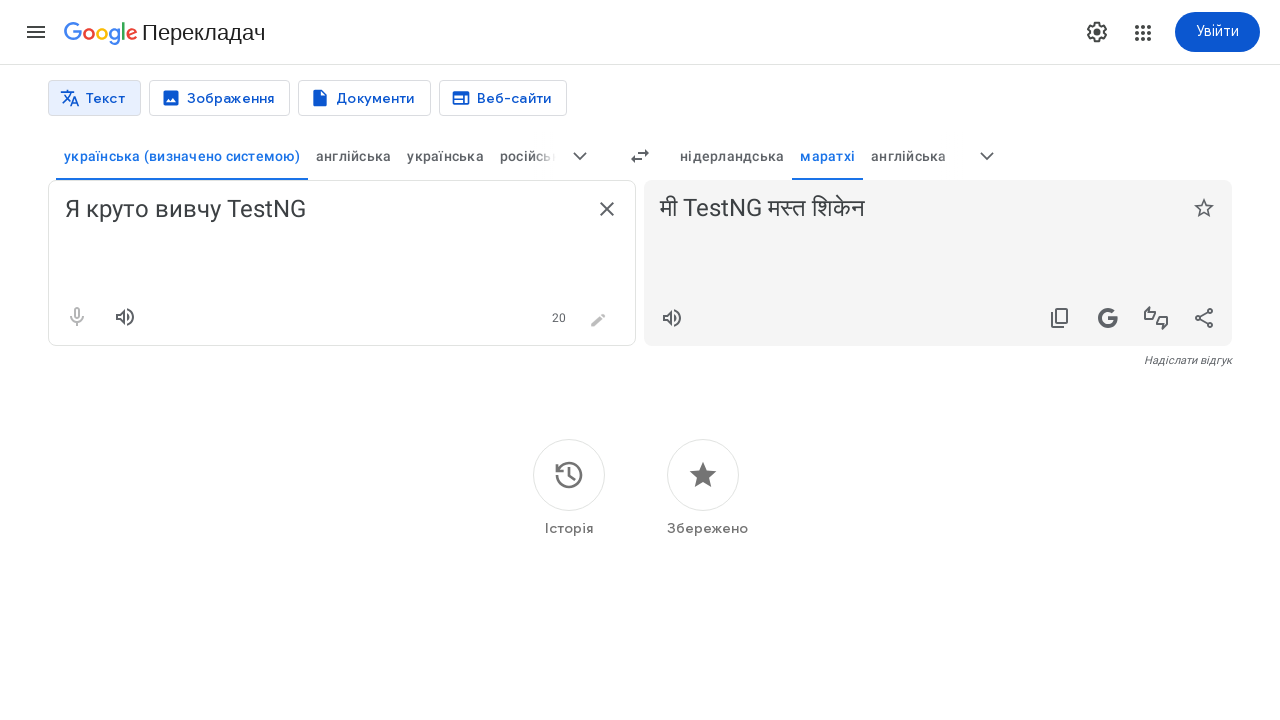

Translation loaded and verified for language nl
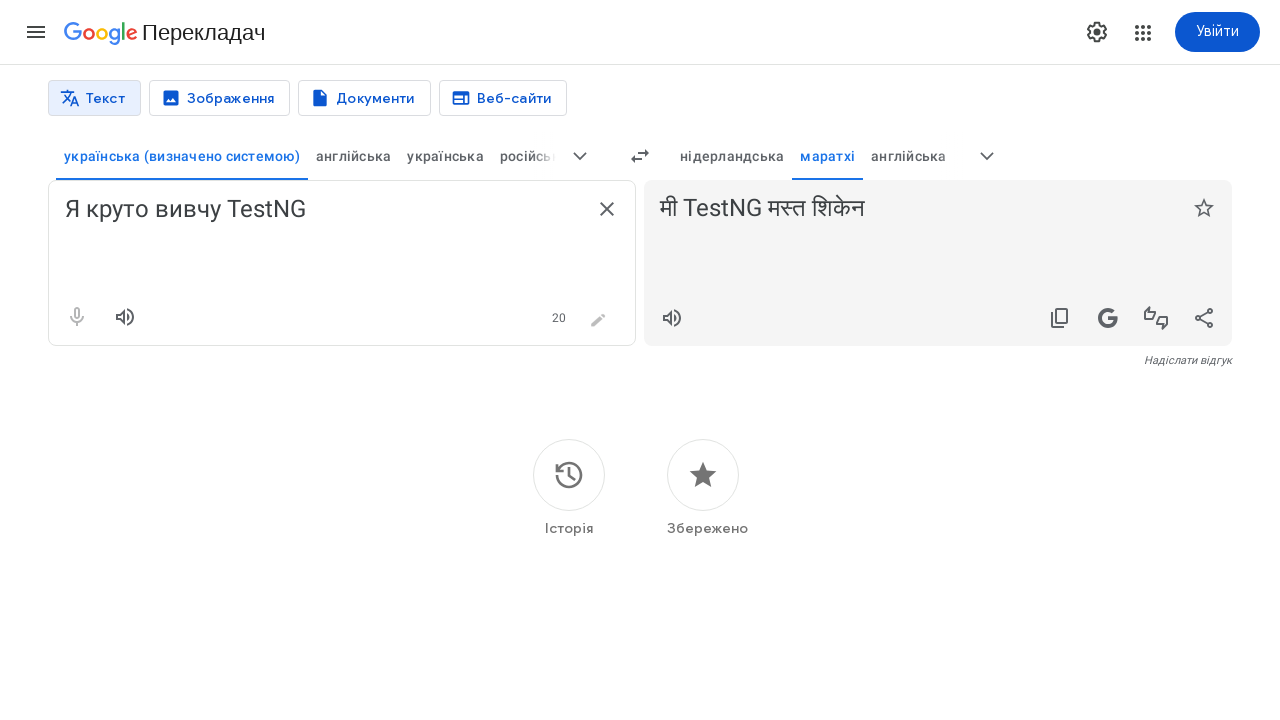

Navigated to Google Translate (iteration for language: et)
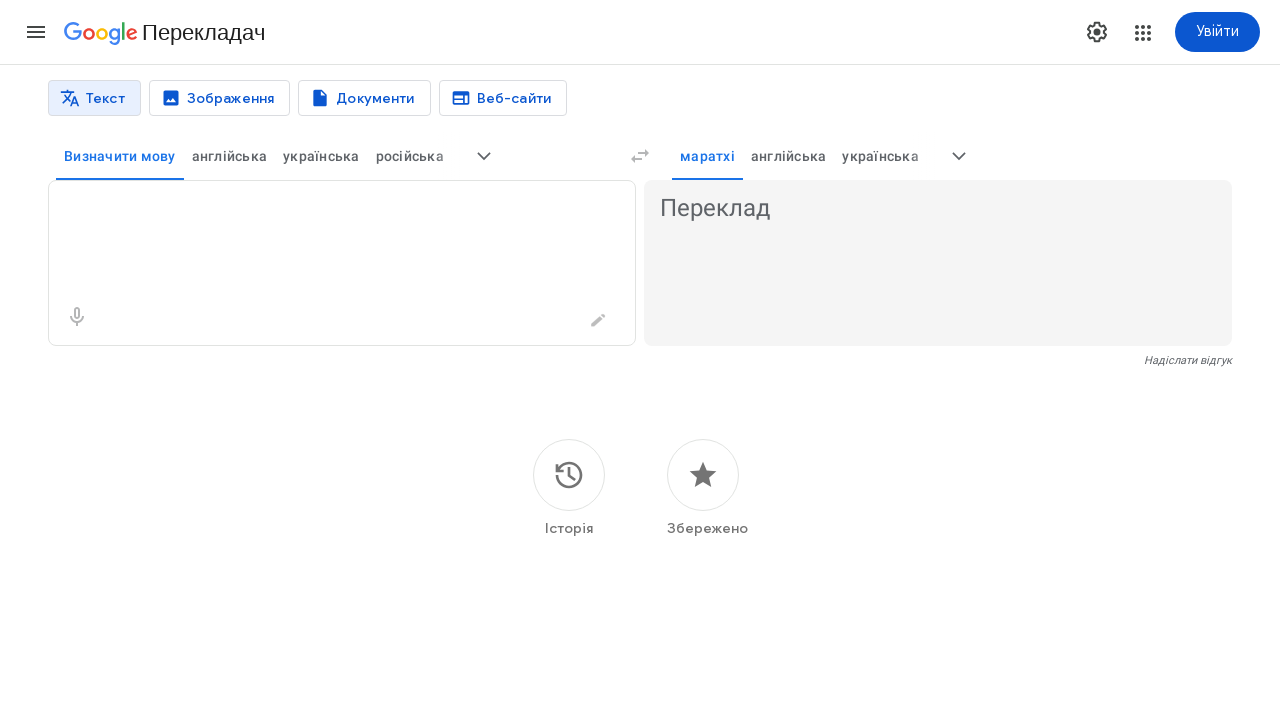

Filled source text field with Ukrainian text 'Я круто вивчу TestNG' on textarea[aria-label='Текст оригіналу']
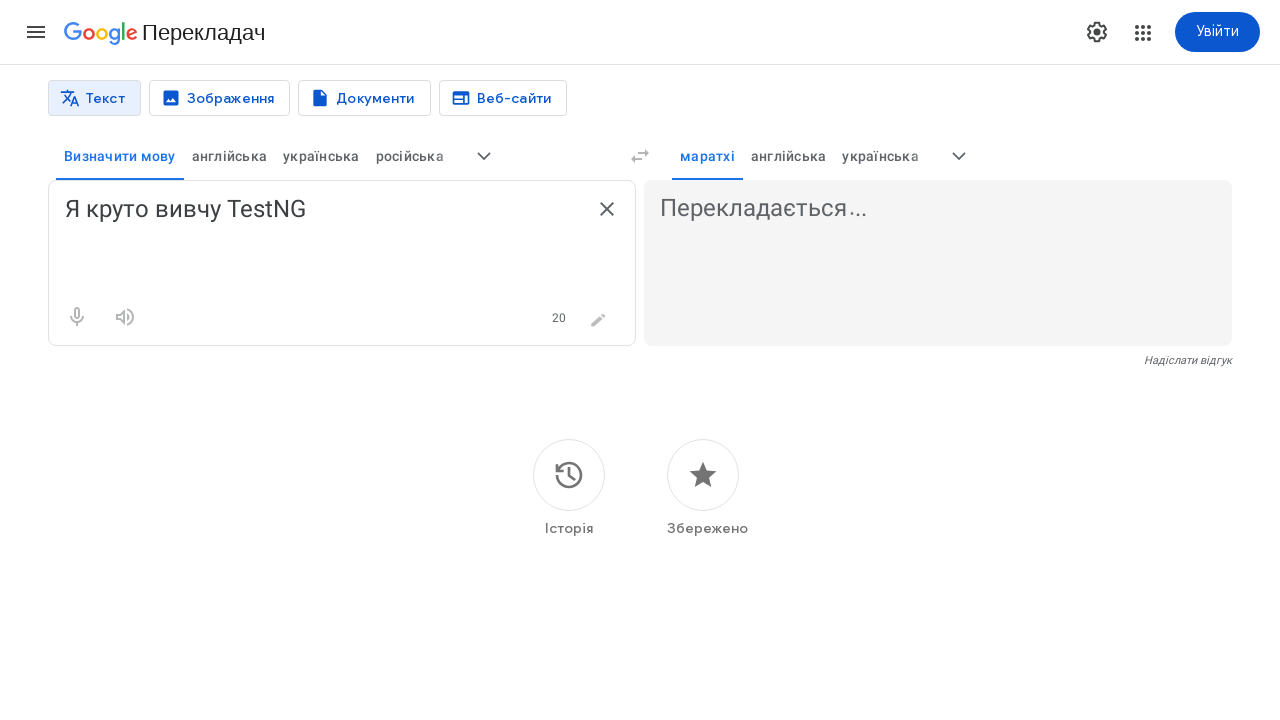

Clicked 'Other translation languages' button at (959, 156) on (//button[@aria-label='Інші мови перекладу'])[1]
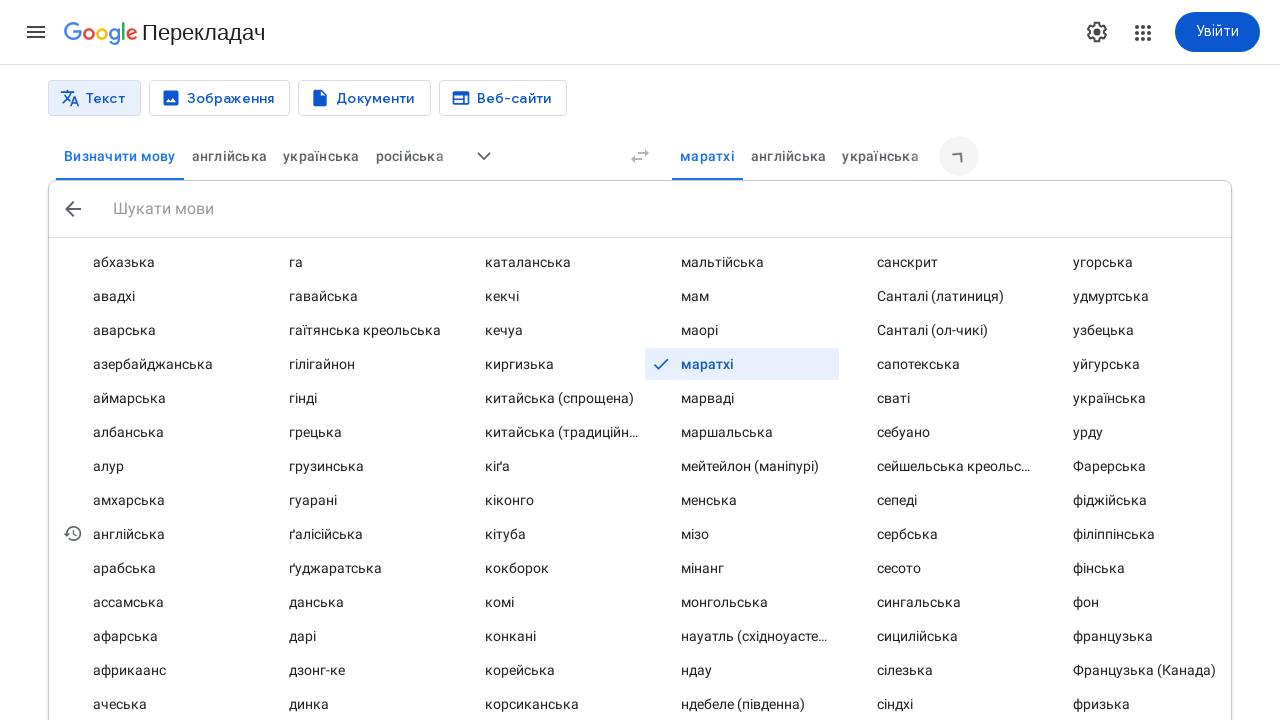

Double-clicked target language option for et at (350, 360) on (//div[@data-language-code='et'])[2]
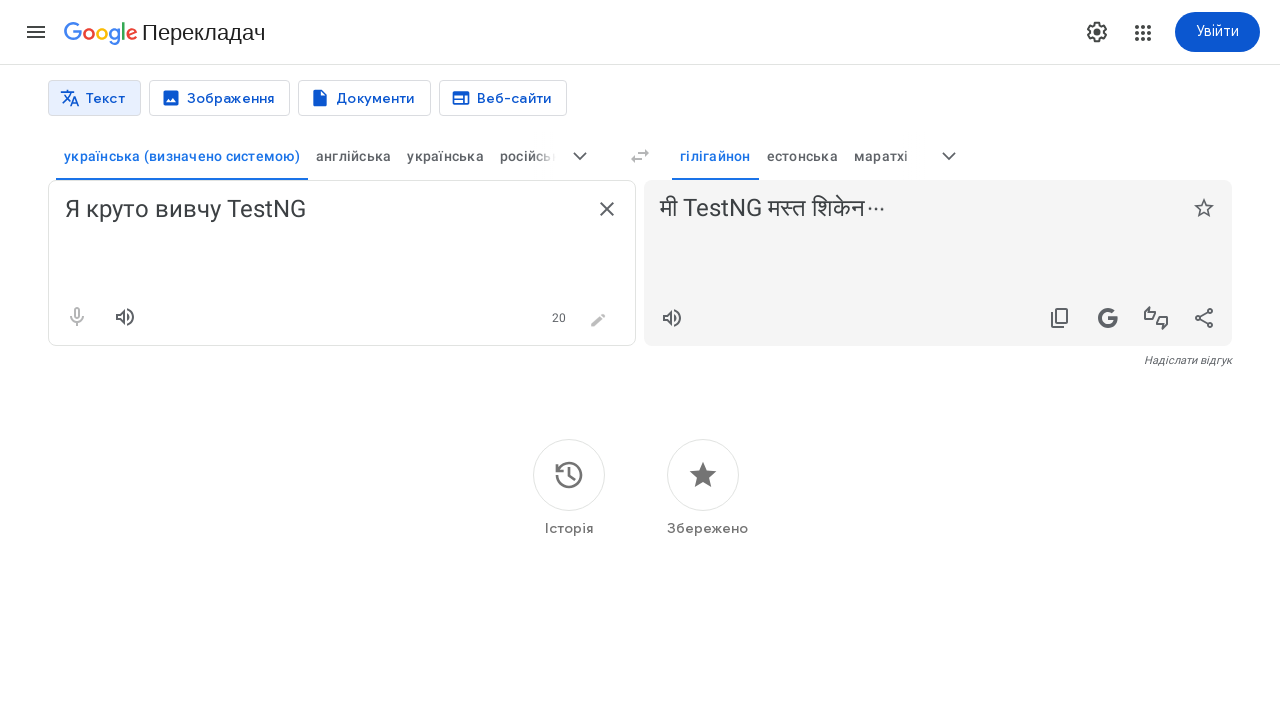

Translation loaded and verified for language et
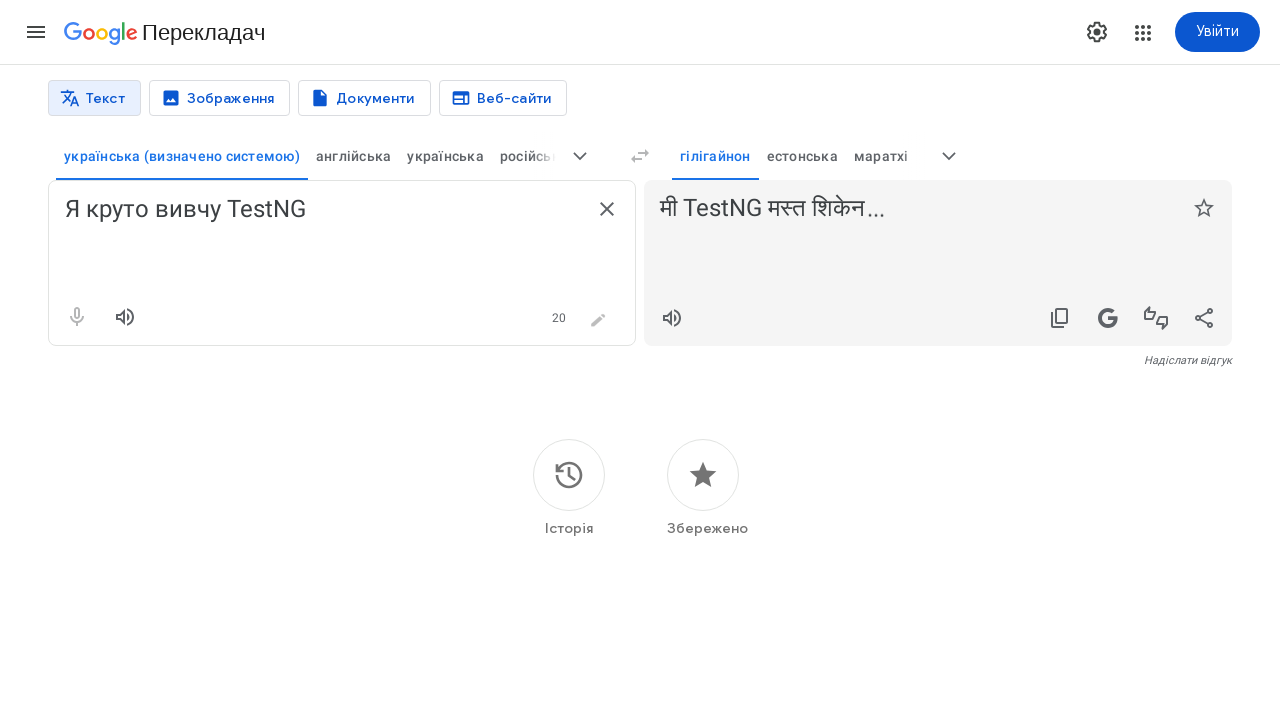

Navigated to Google Translate (iteration for language: iw)
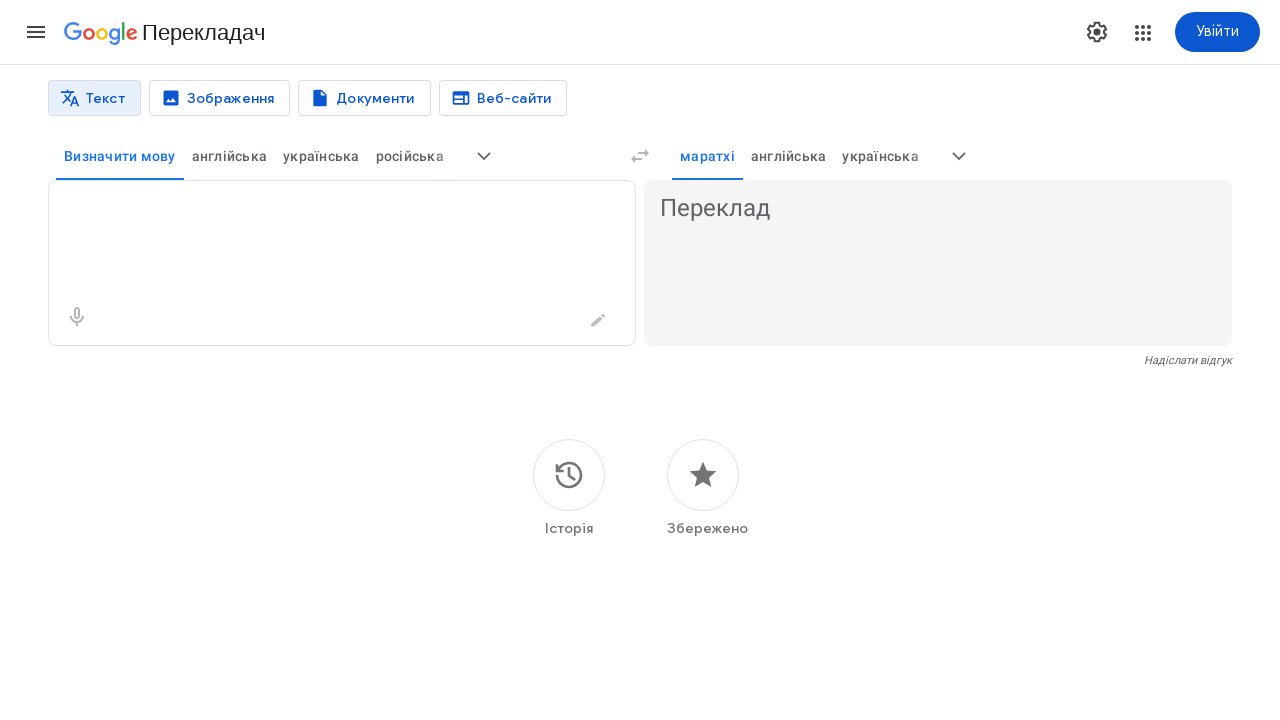

Filled source text field with Ukrainian text 'Я круто вивчу TestNG' on textarea[aria-label='Текст оригіналу']
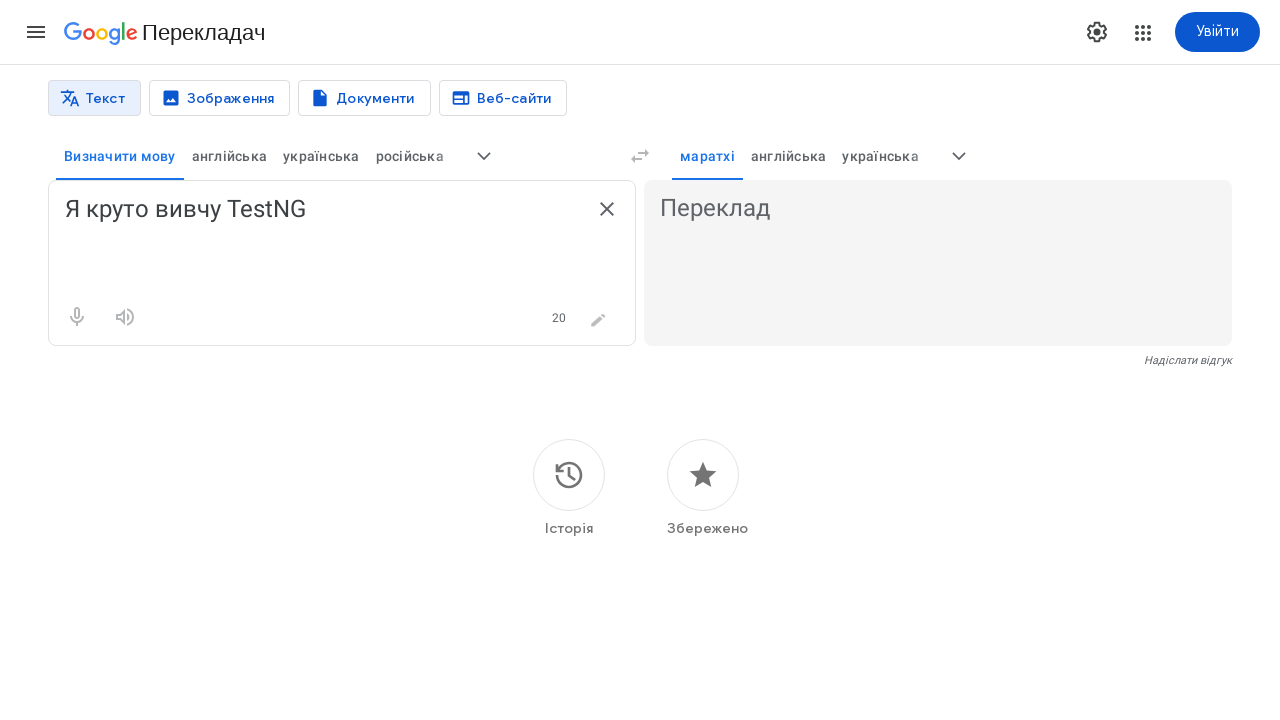

Clicked 'Other translation languages' button at (959, 156) on (//button[@aria-label='Інші мови перекладу'])[1]
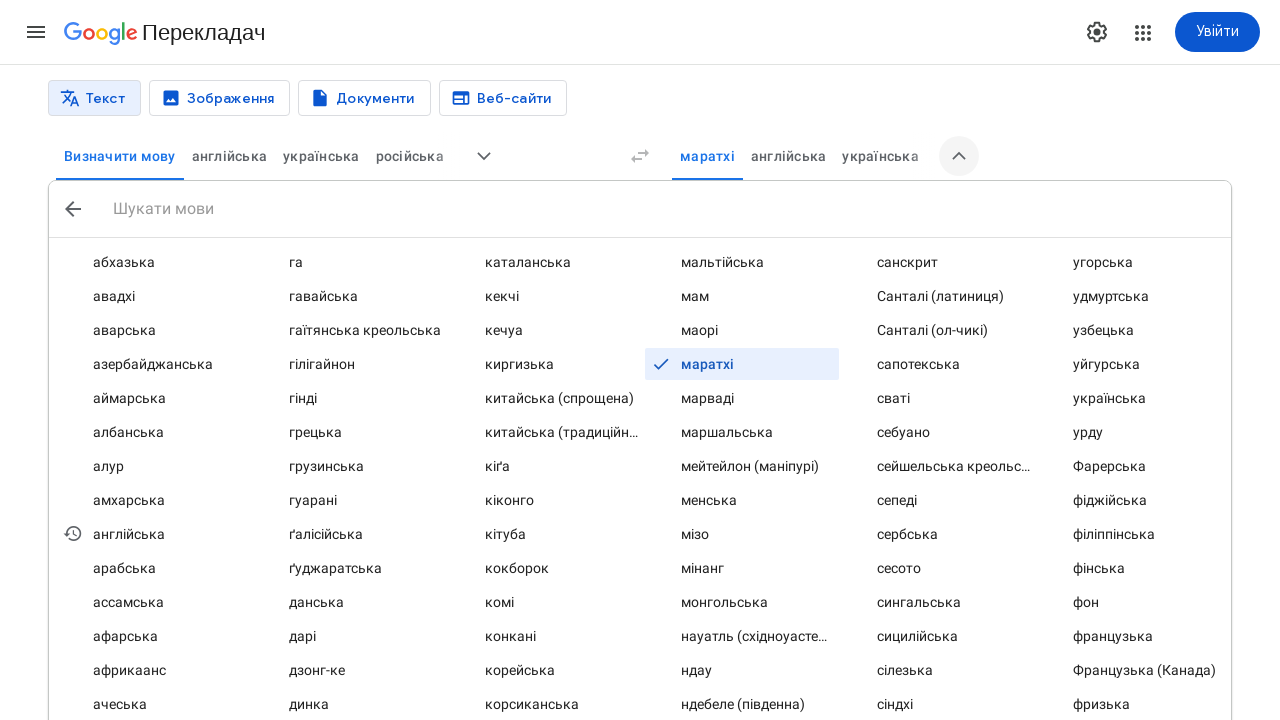

Double-clicked target language option for iw at (350, 360) on (//div[@data-language-code='iw'])[2]
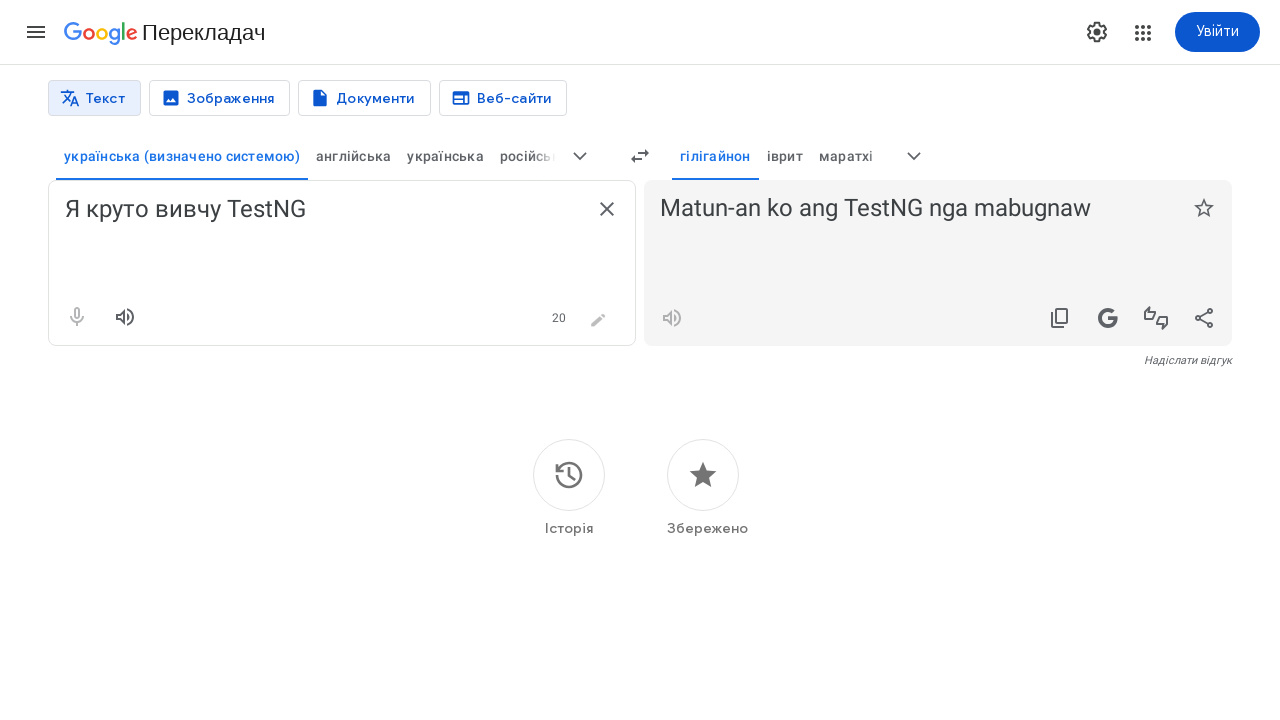

Translation loaded and verified for language iw
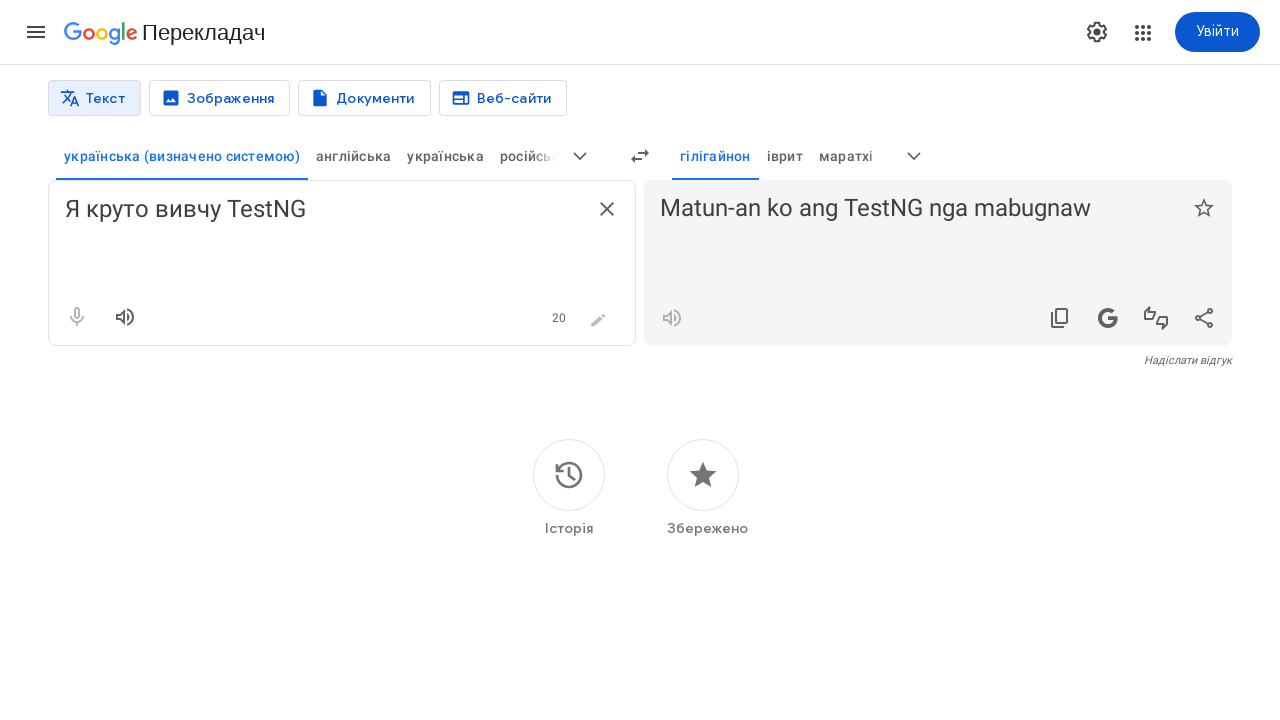

Navigated to Google Translate (iteration for language: is)
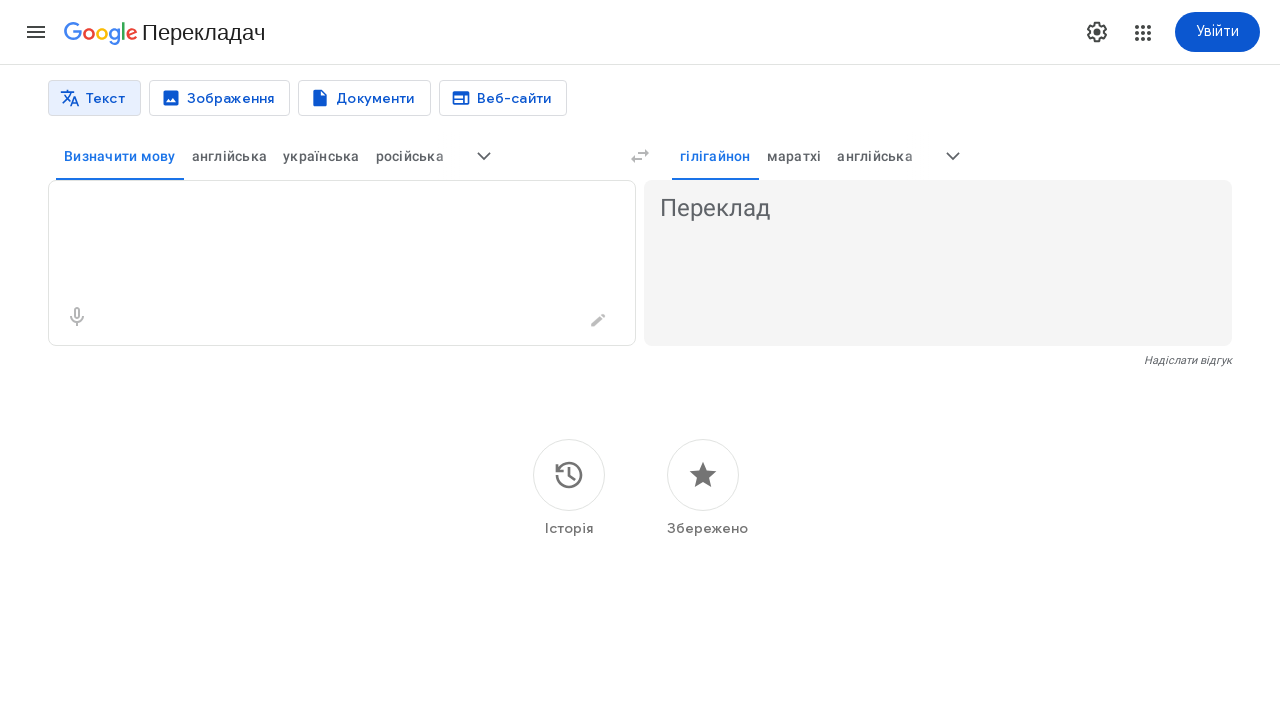

Filled source text field with Ukrainian text 'Я круто вивчу TestNG' on textarea[aria-label='Текст оригіналу']
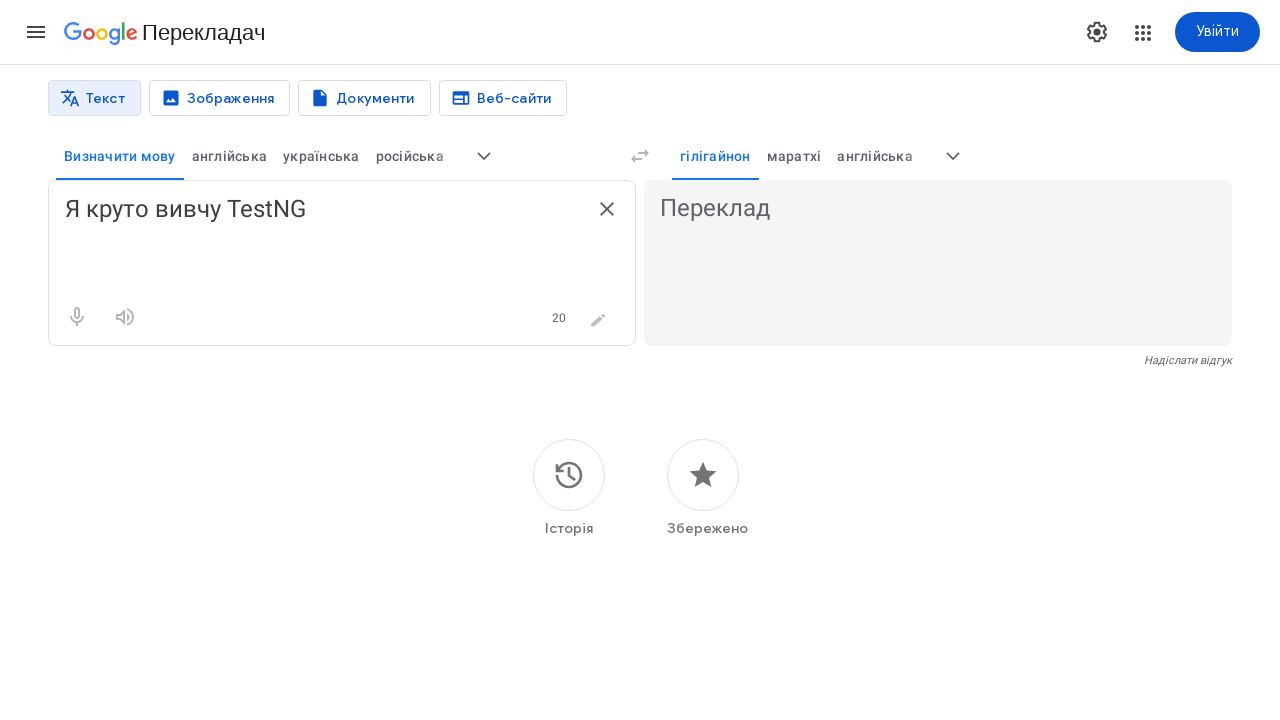

Clicked 'Other translation languages' button at (953, 156) on (//button[@aria-label='Інші мови перекладу'])[1]
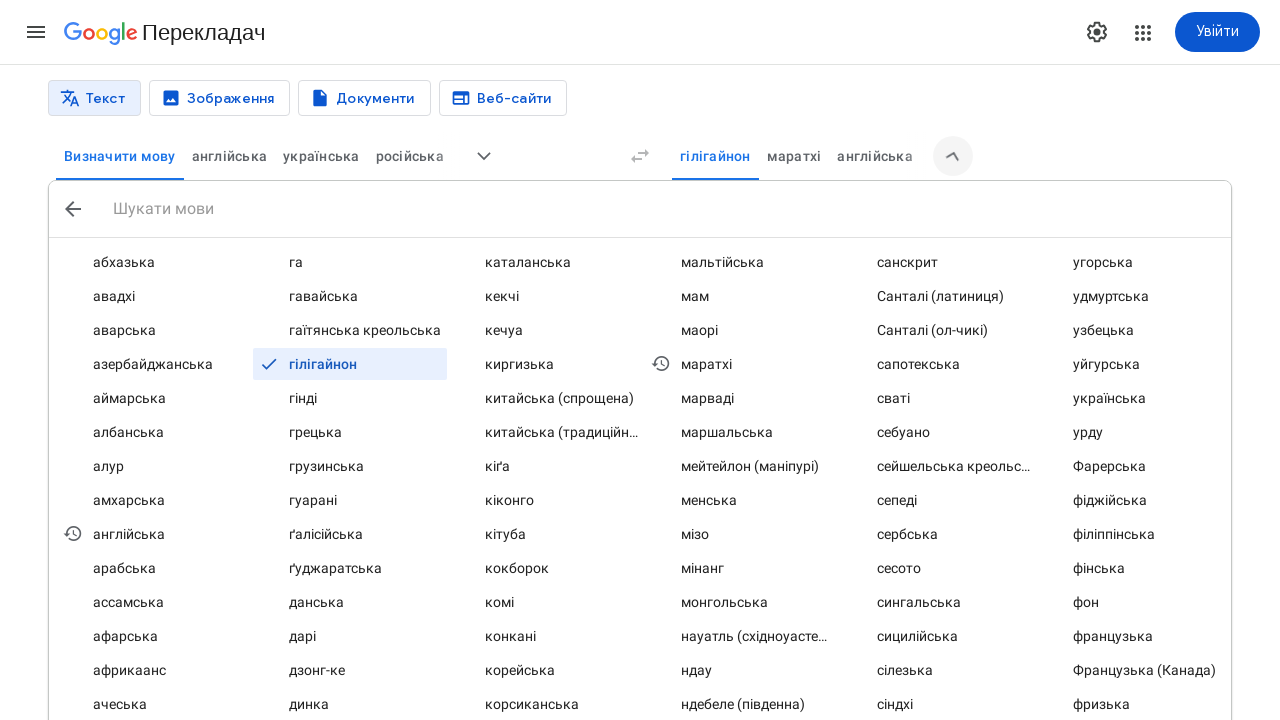

Double-clicked target language option for is at (350, 360) on (//div[@data-language-code='is'])[2]
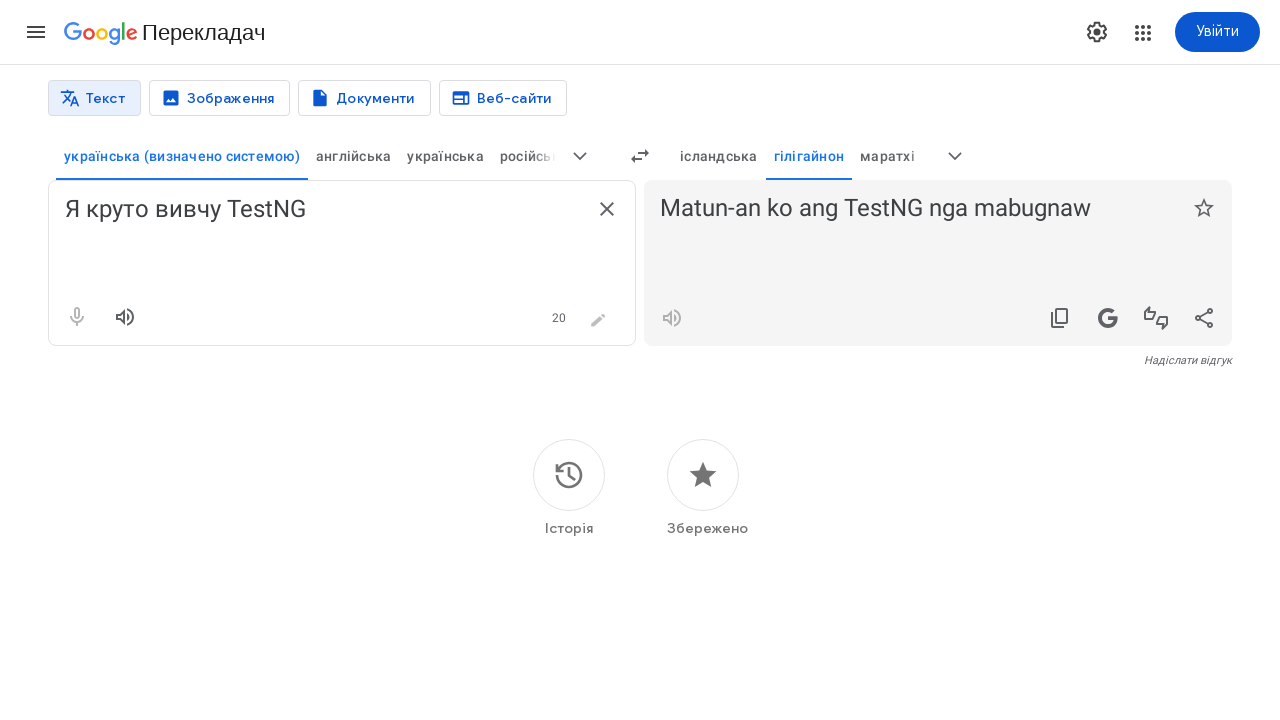

Translation loaded and verified for language is
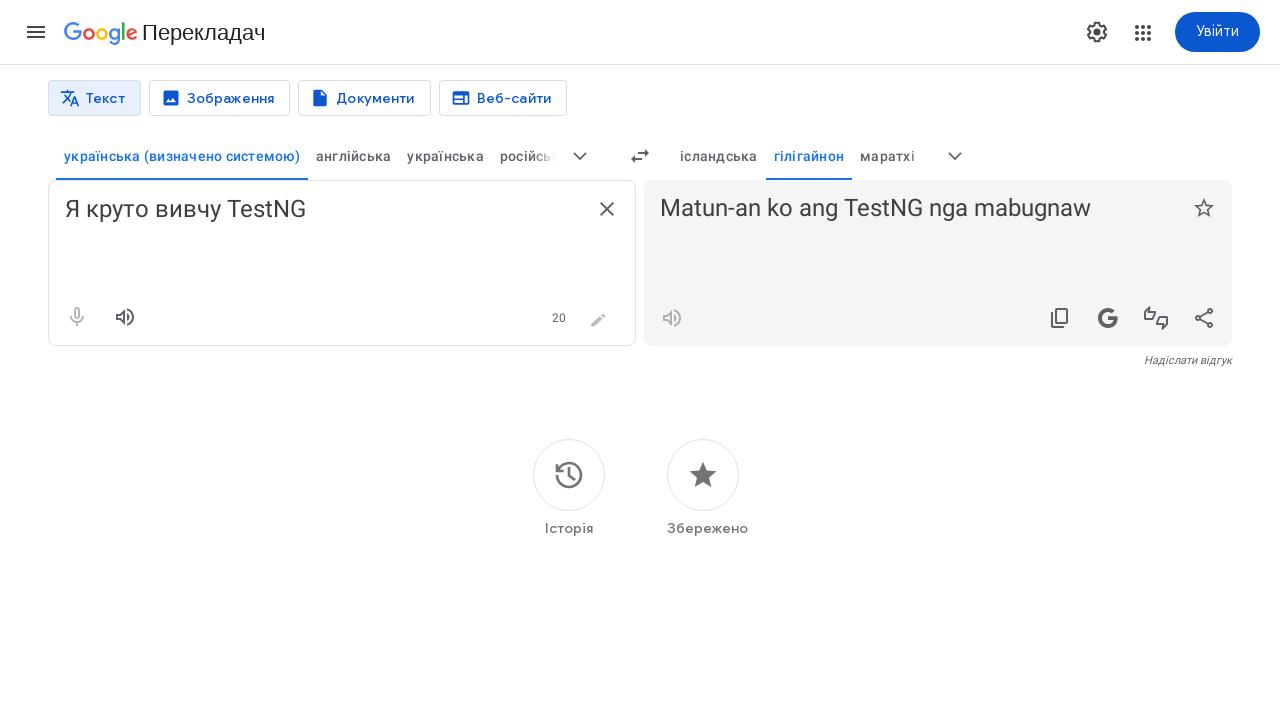

Navigated to Google Translate (iteration for language: sv)
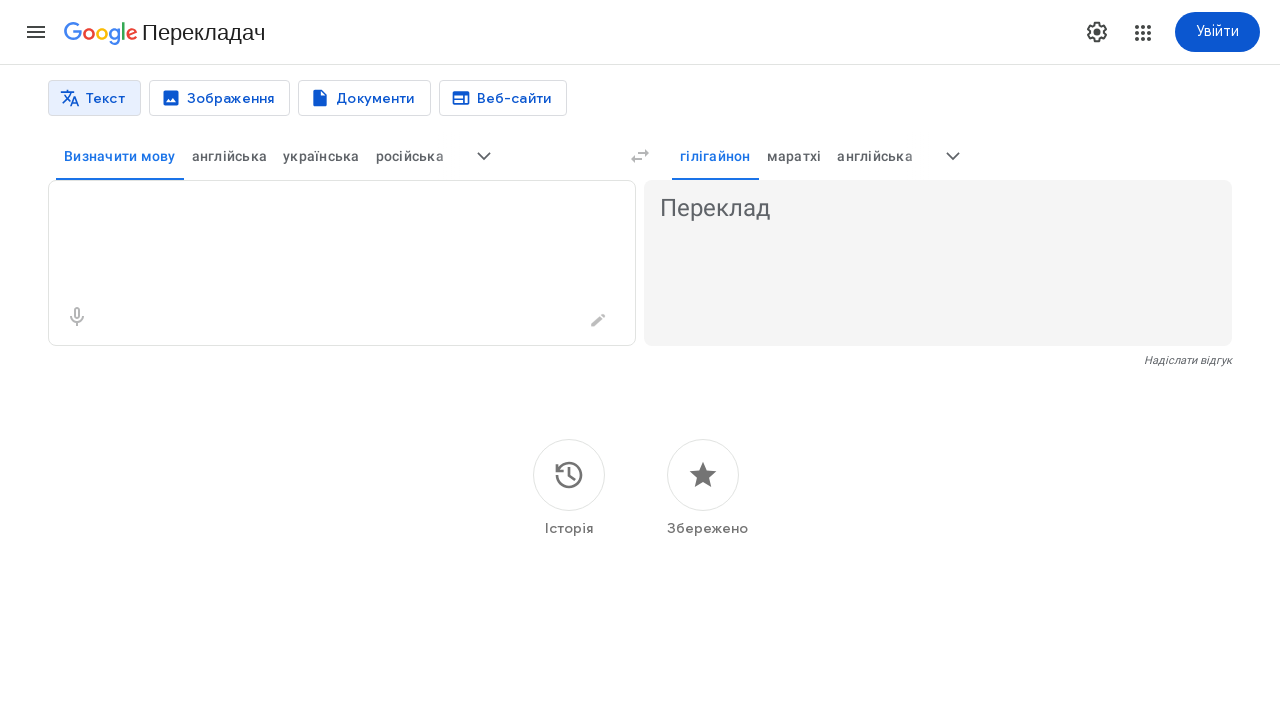

Filled source text field with Ukrainian text 'Я круто вивчу TestNG' on textarea[aria-label='Текст оригіналу']
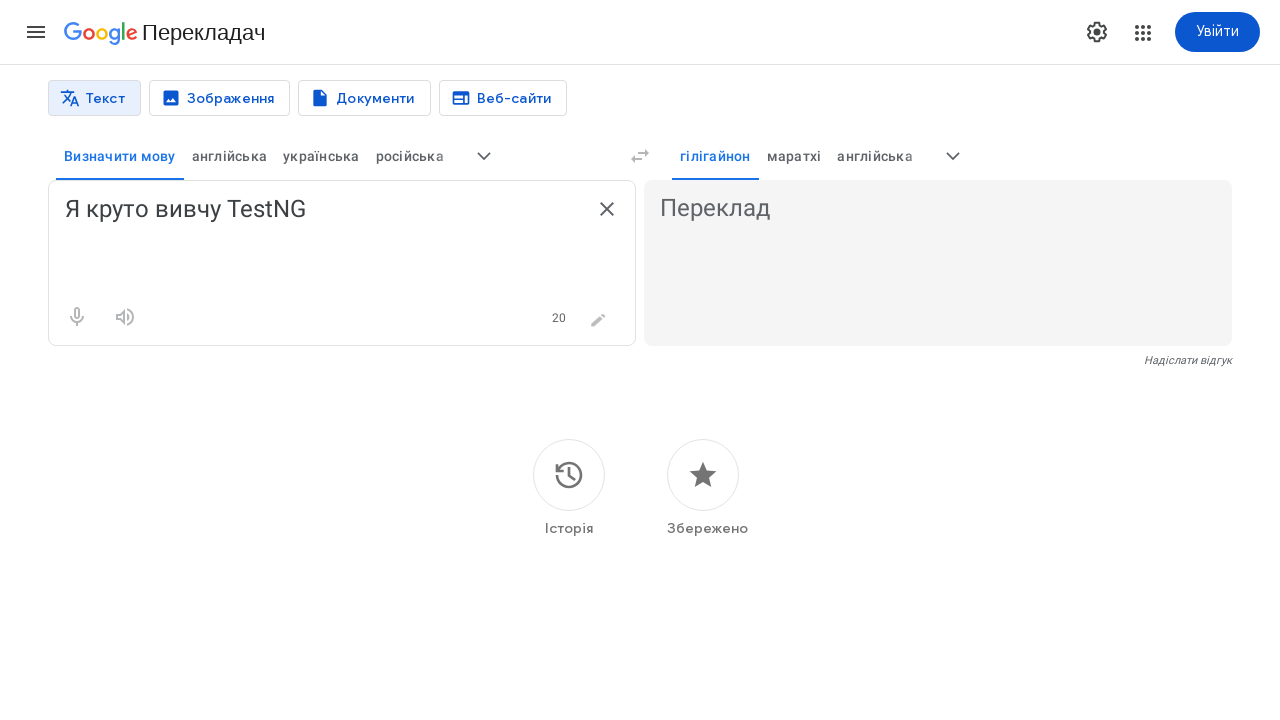

Clicked 'Other translation languages' button at (953, 156) on (//button[@aria-label='Інші мови перекладу'])[1]
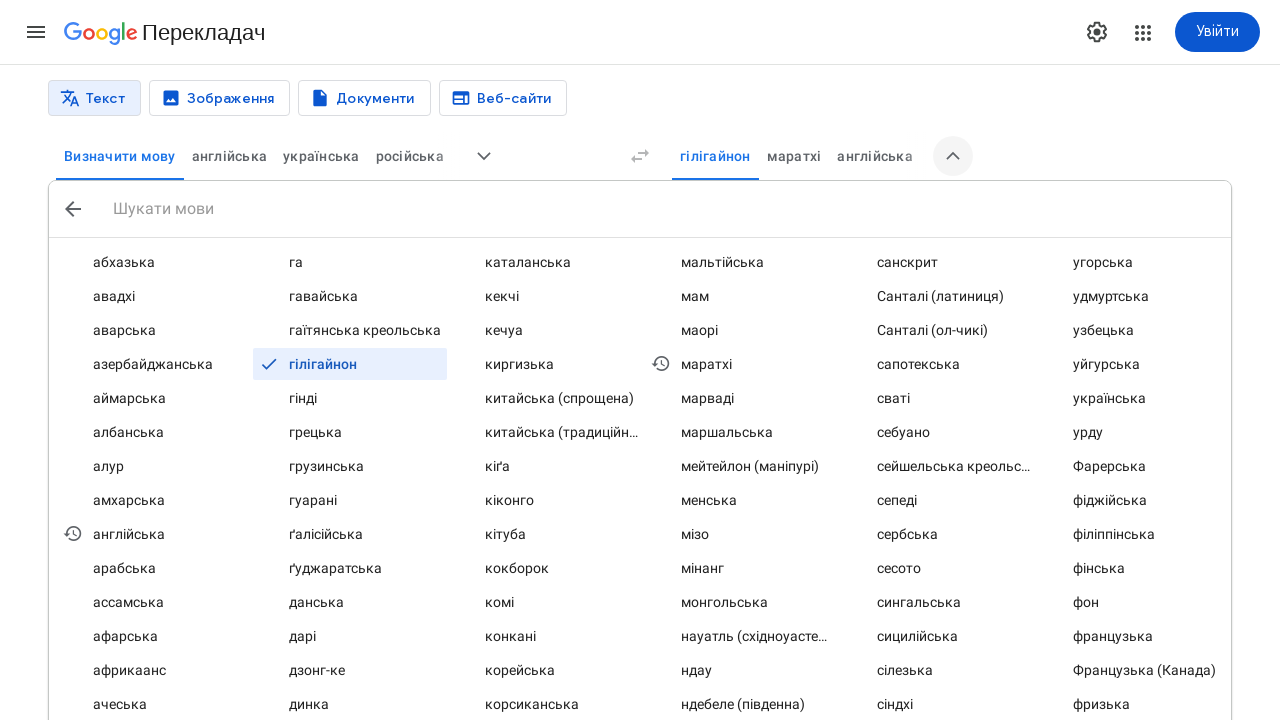

Double-clicked target language option for sv at (1134, 360) on (//div[@data-language-code='sv'])[2]
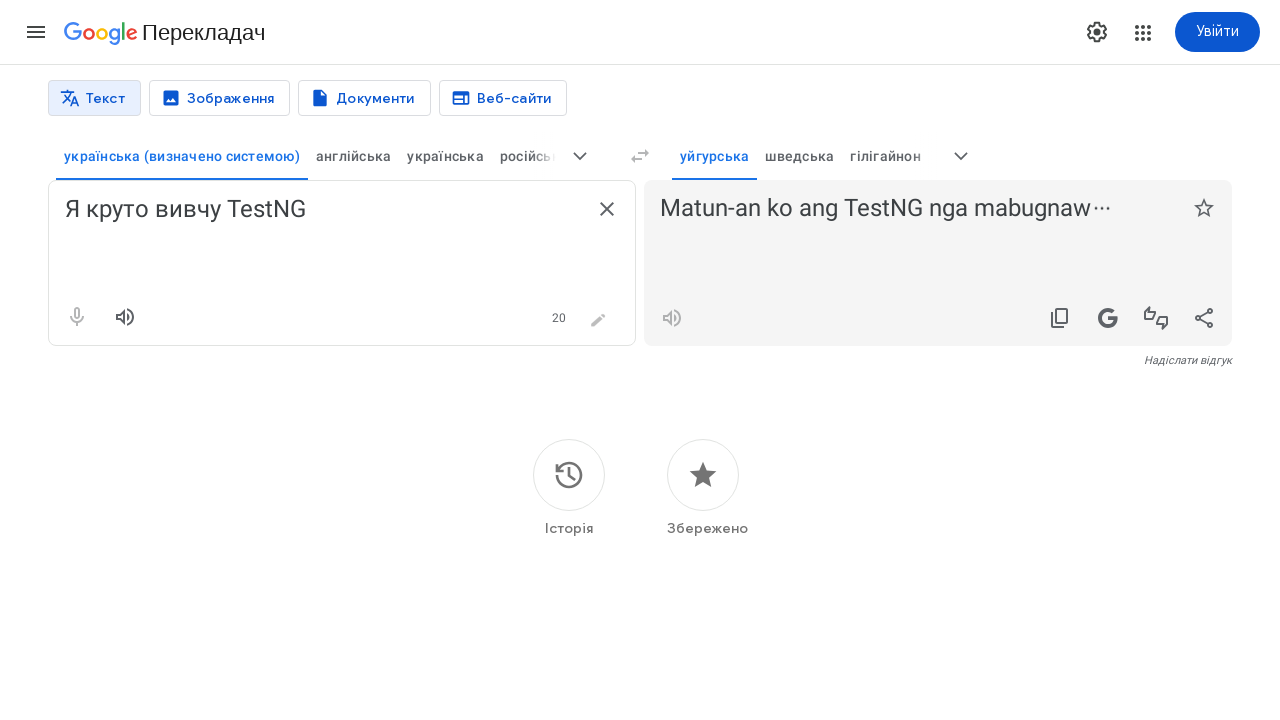

Translation loaded and verified for language sv
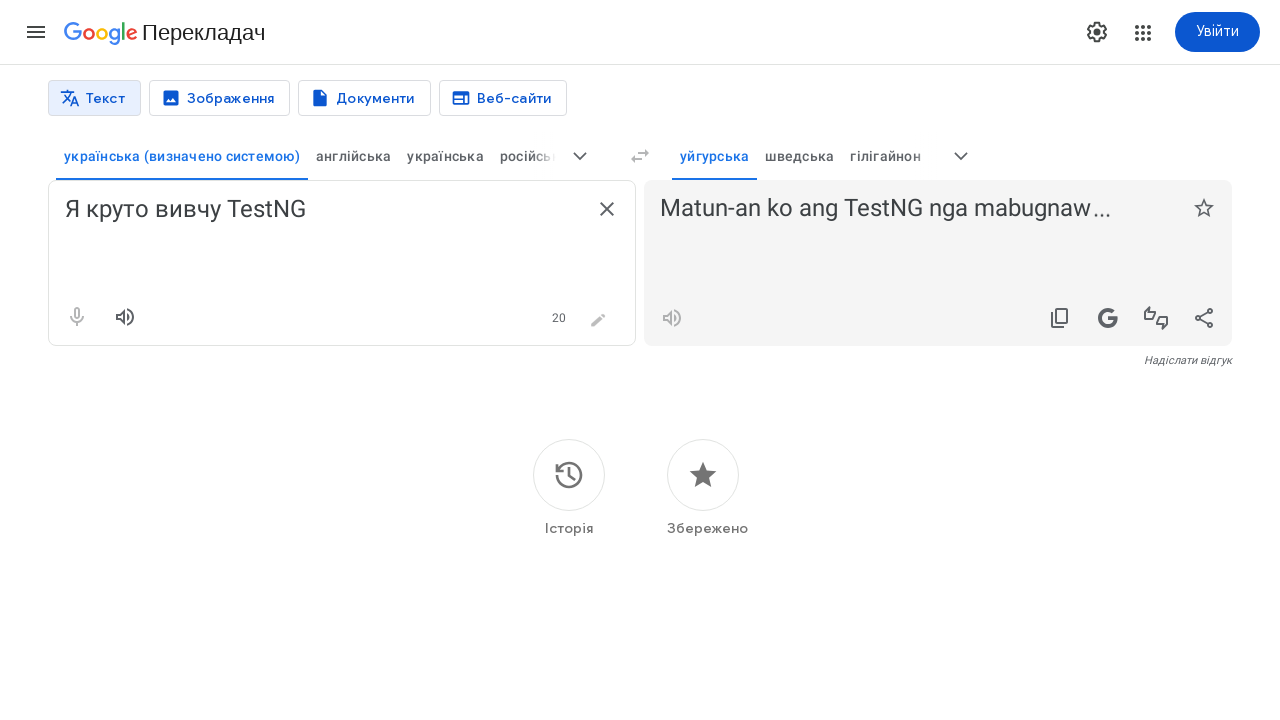

Navigated to Google Translate (iteration for language: fi)
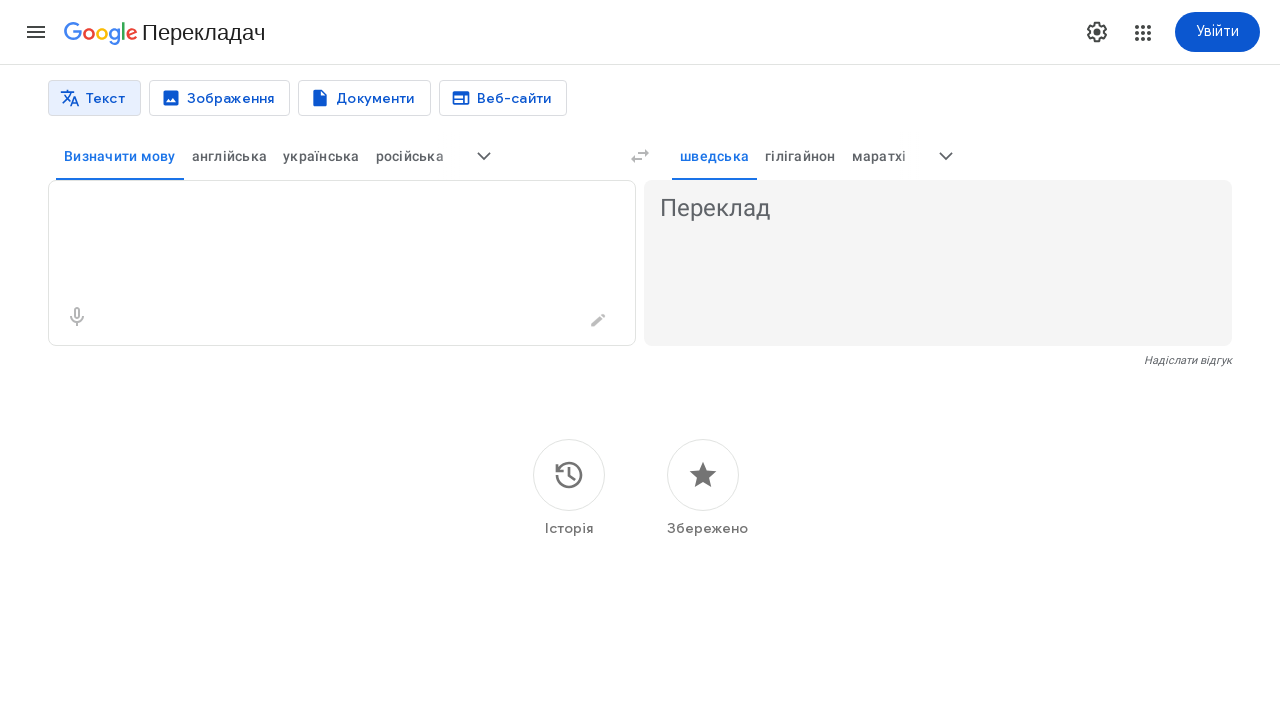

Filled source text field with Ukrainian text 'Я круто вивчу TestNG' on textarea[aria-label='Текст оригіналу']
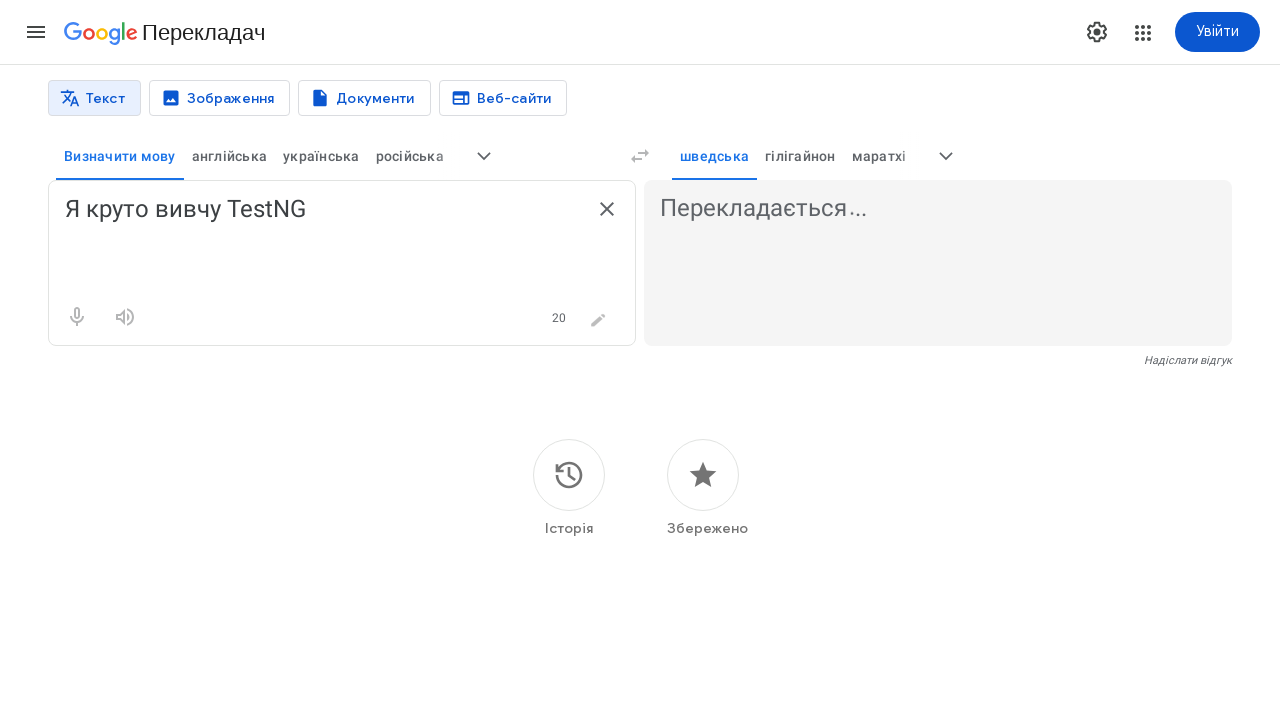

Clicked 'Other translation languages' button at (946, 156) on (//button[@aria-label='Інші мови перекладу'])[1]
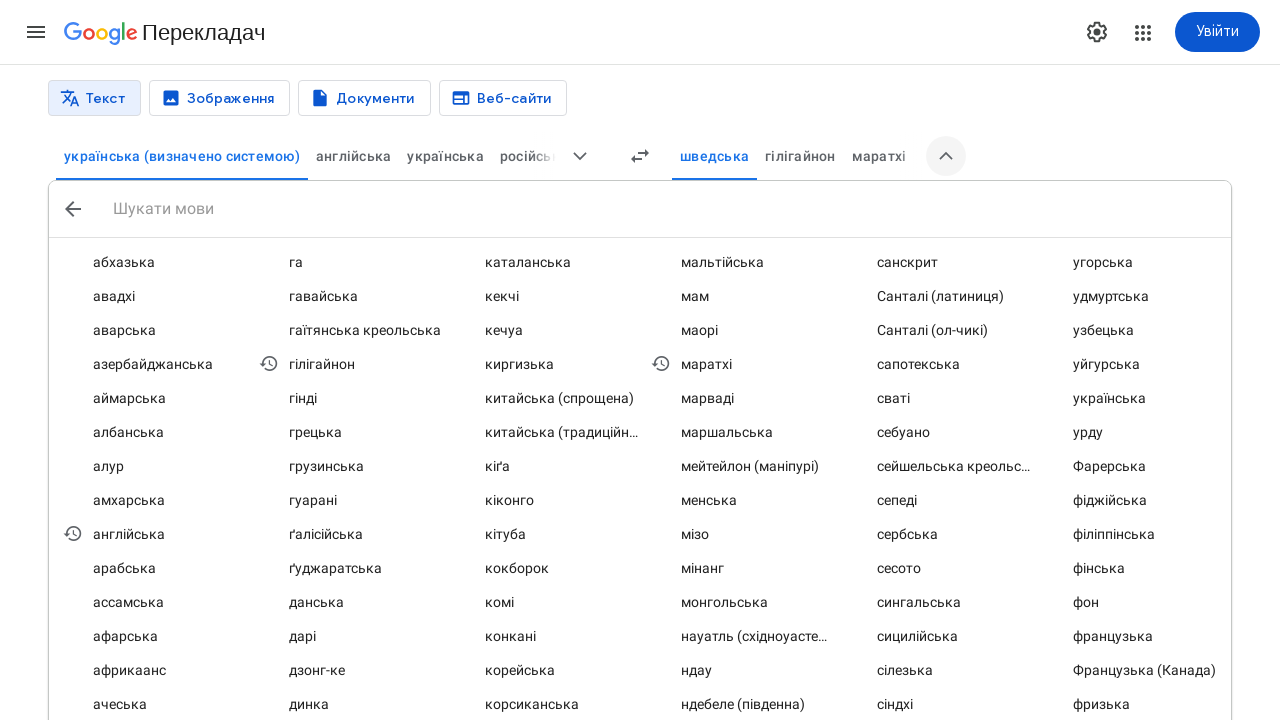

Double-clicked target language option for fi at (1134, 568) on (//div[@data-language-code='fi'])[2]
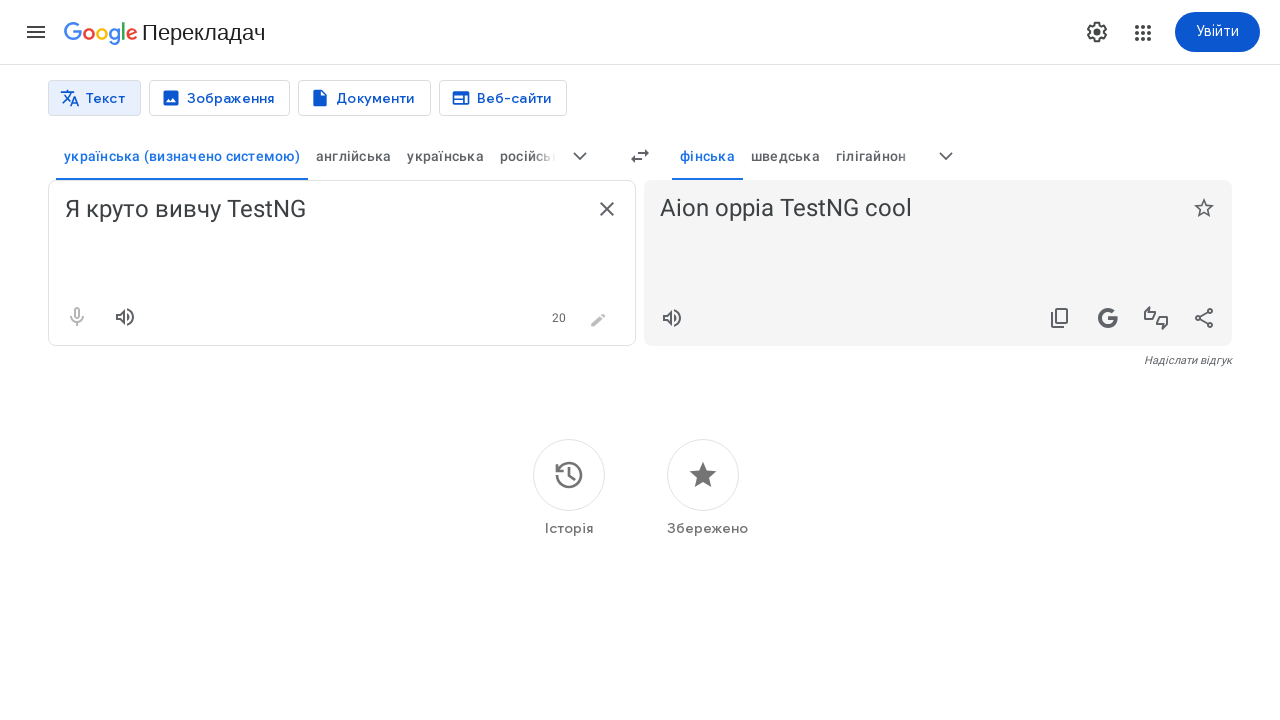

Translation loaded and verified for language fi
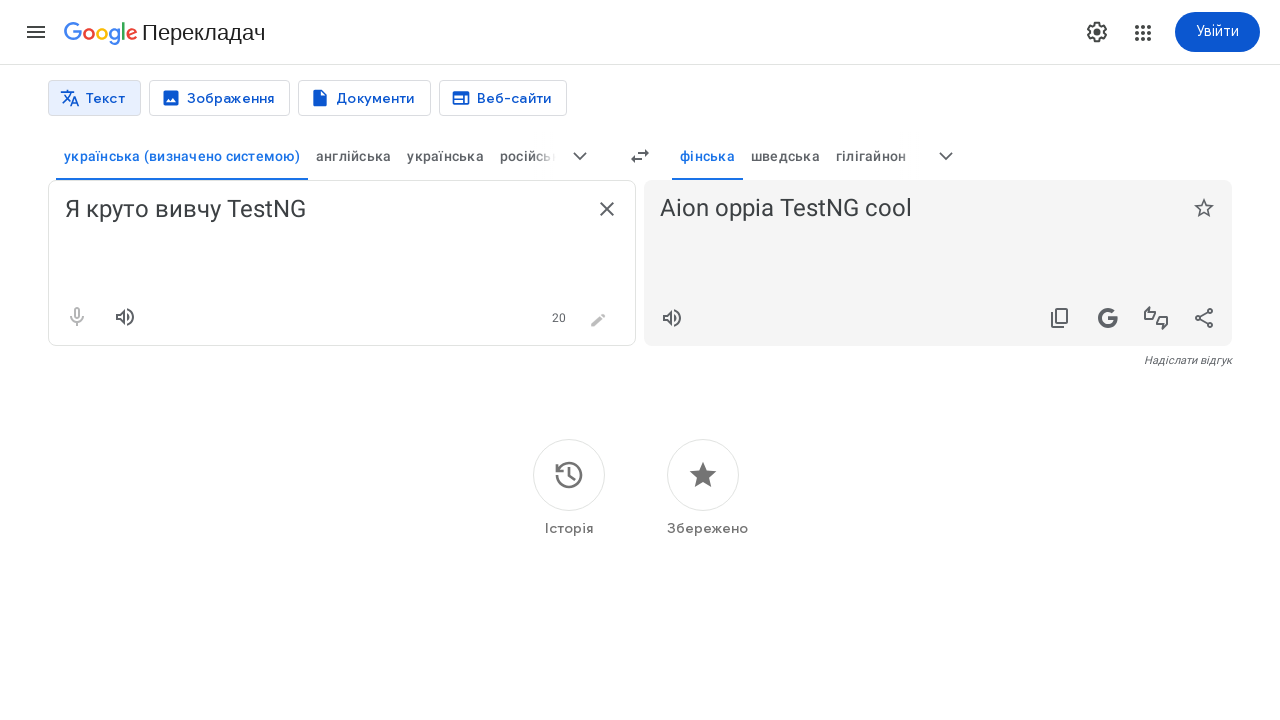

Navigated to Google Translate (iteration for language: no)
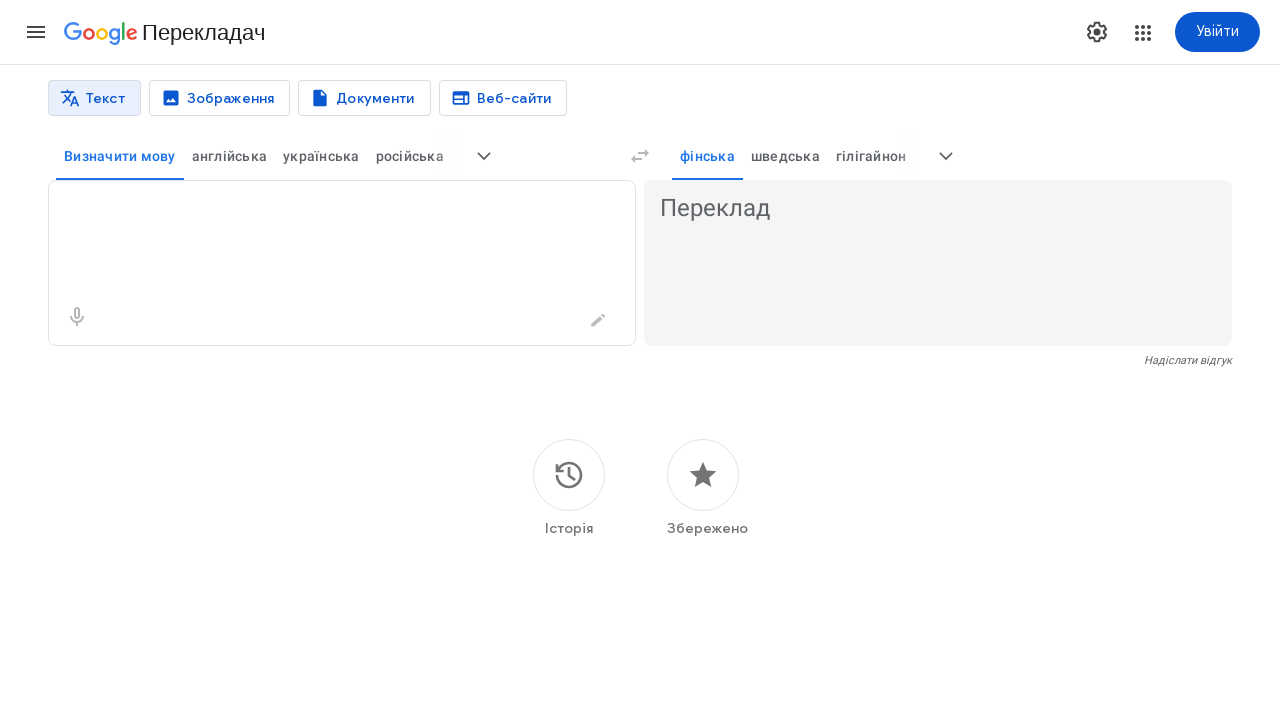

Filled source text field with Ukrainian text 'Я круто вивчу TestNG' on textarea[aria-label='Текст оригіналу']
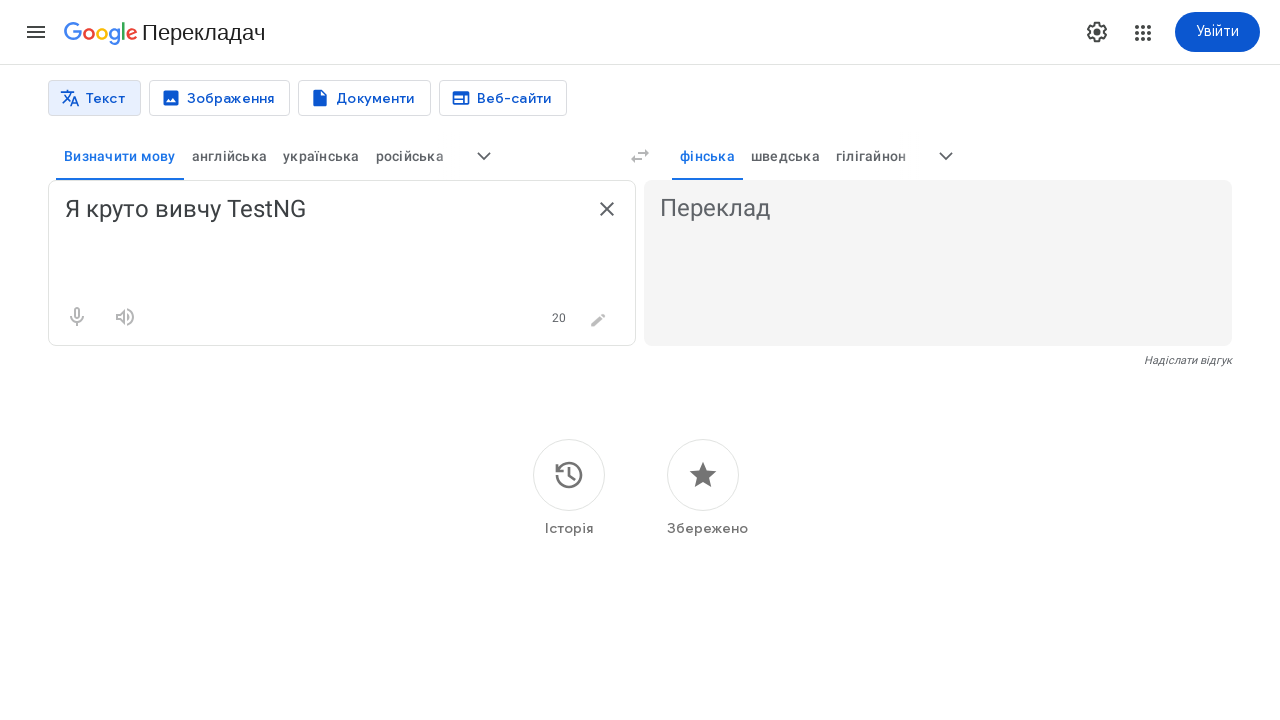

Clicked 'Other translation languages' button at (946, 156) on (//button[@aria-label='Інші мови перекладу'])[1]
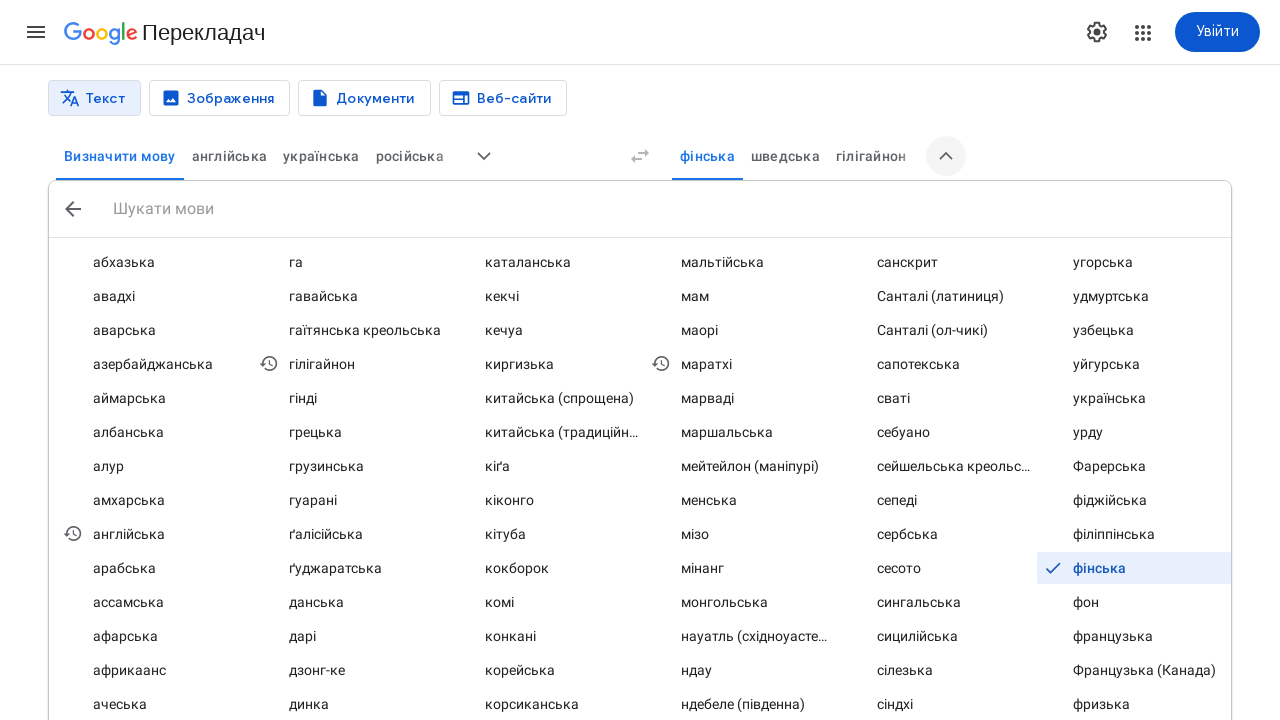

Double-clicked target language option for no at (742, 360) on (//div[@data-language-code='no'])[2]
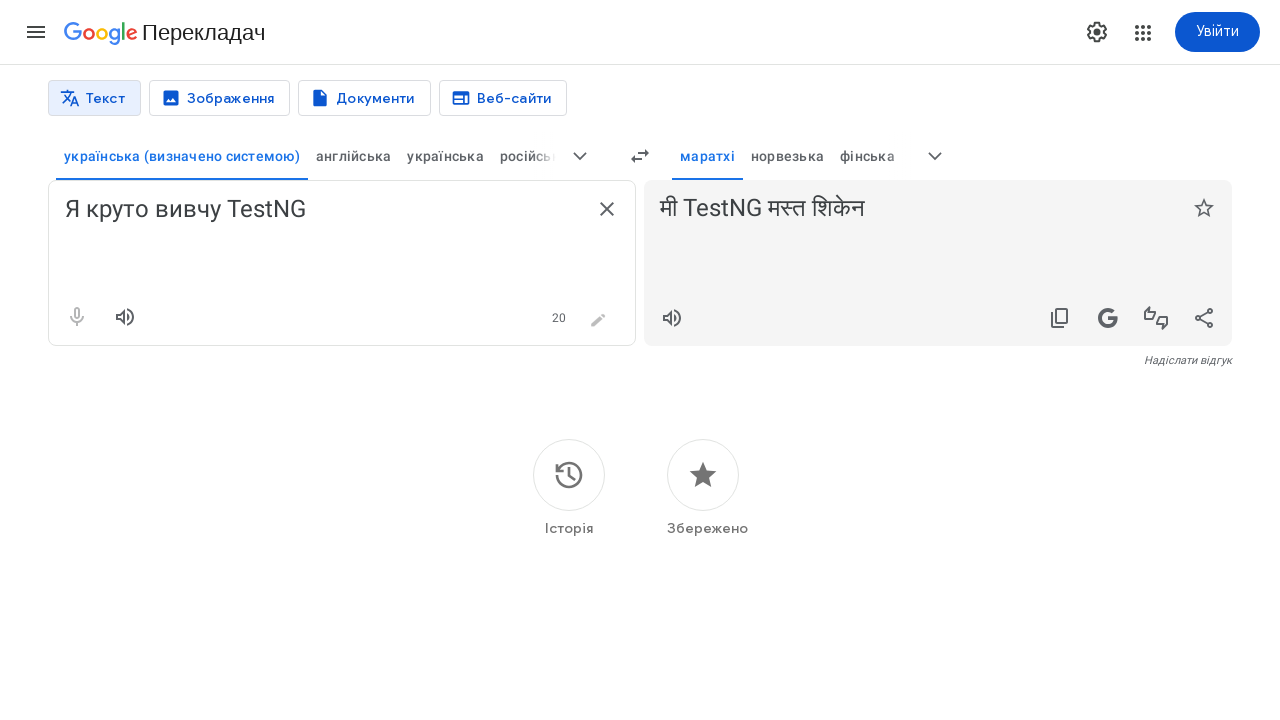

Translation loaded and verified for language no
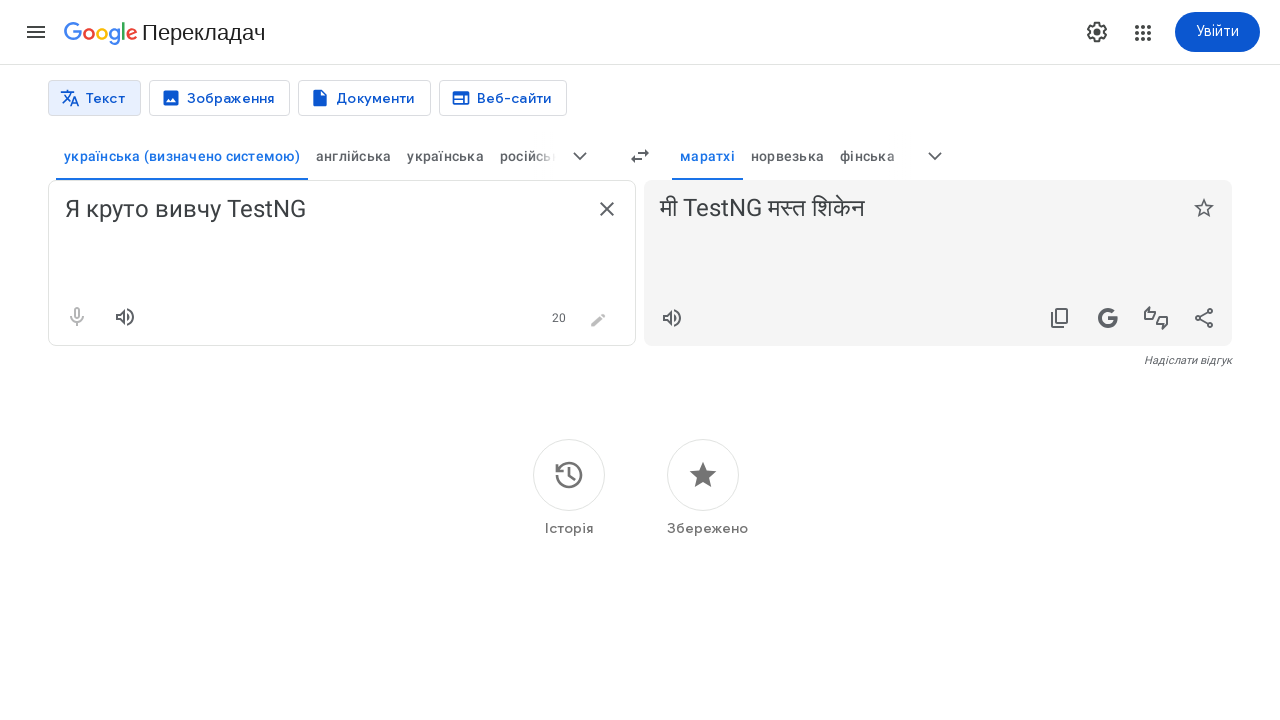

Navigated to Google Translate (iteration for language: mk)
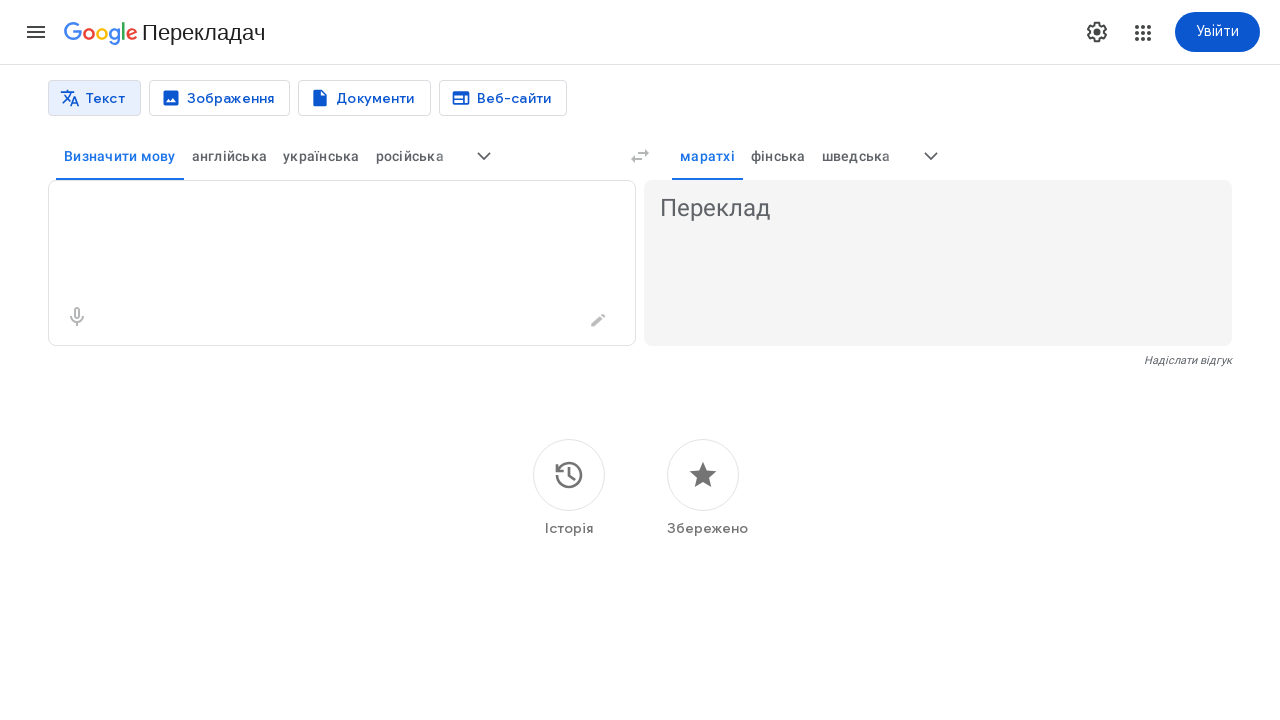

Filled source text field with Ukrainian text 'Я круто вивчу TestNG' on textarea[aria-label='Текст оригіналу']
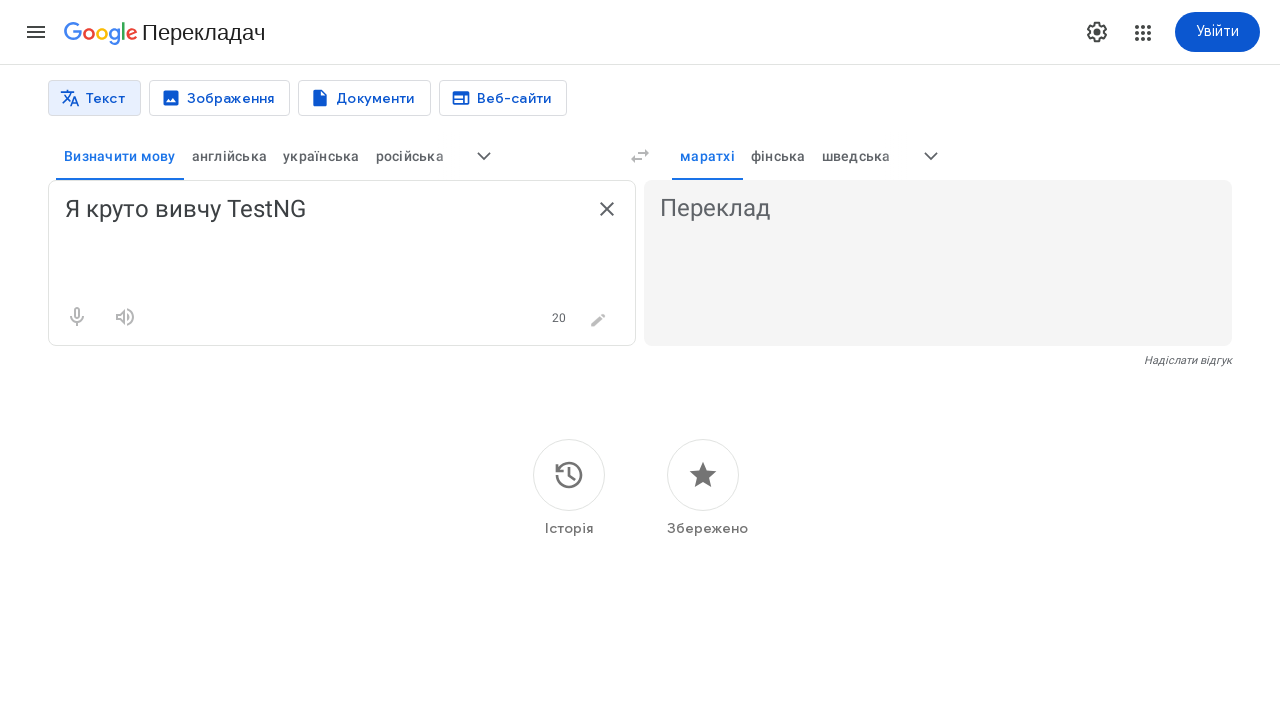

Clicked 'Other translation languages' button at (930, 156) on (//button[@aria-label='Інші мови перекладу'])[1]
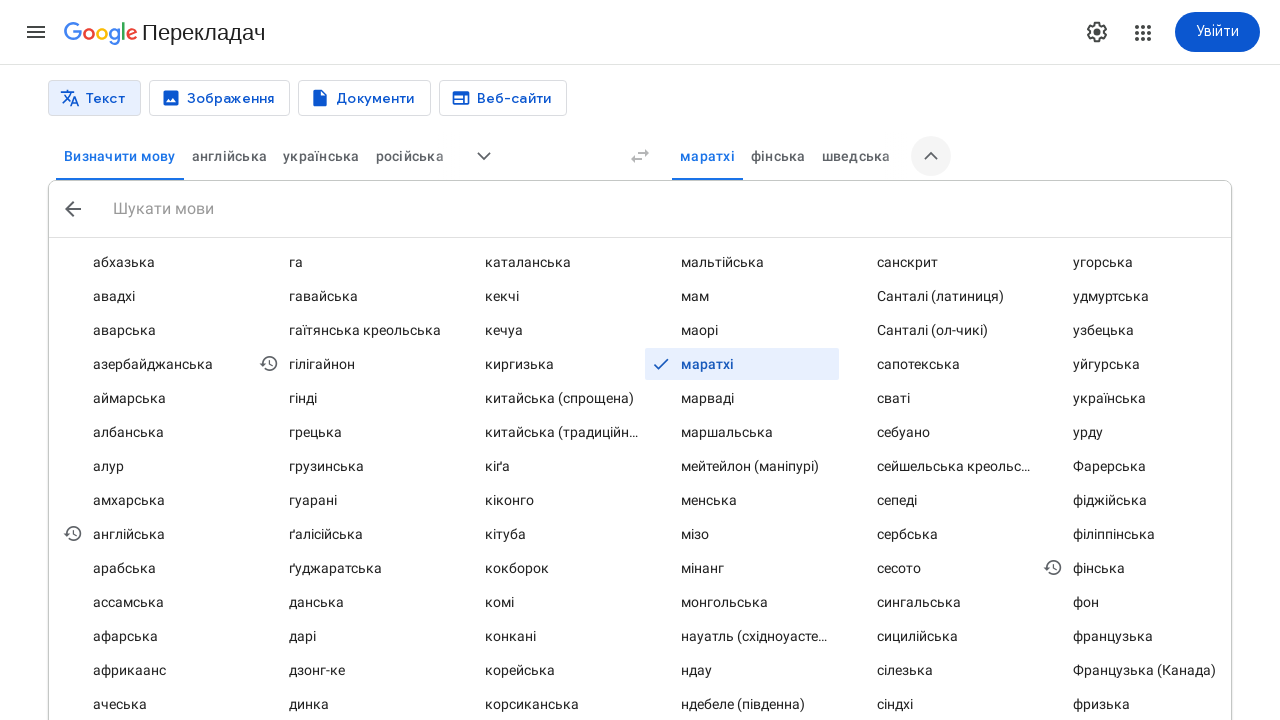

Double-clicked target language option for mk at (546, 497) on (//div[@data-language-code='mk'])[2]
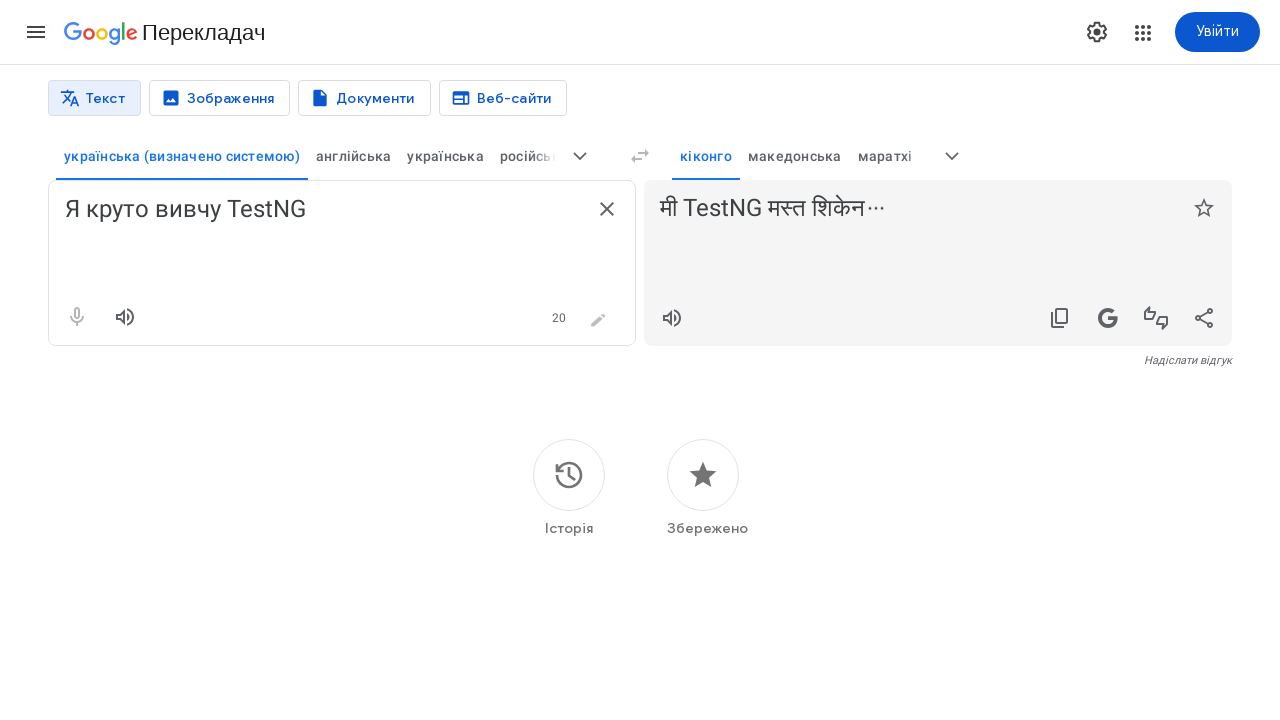

Translation loaded and verified for language mk
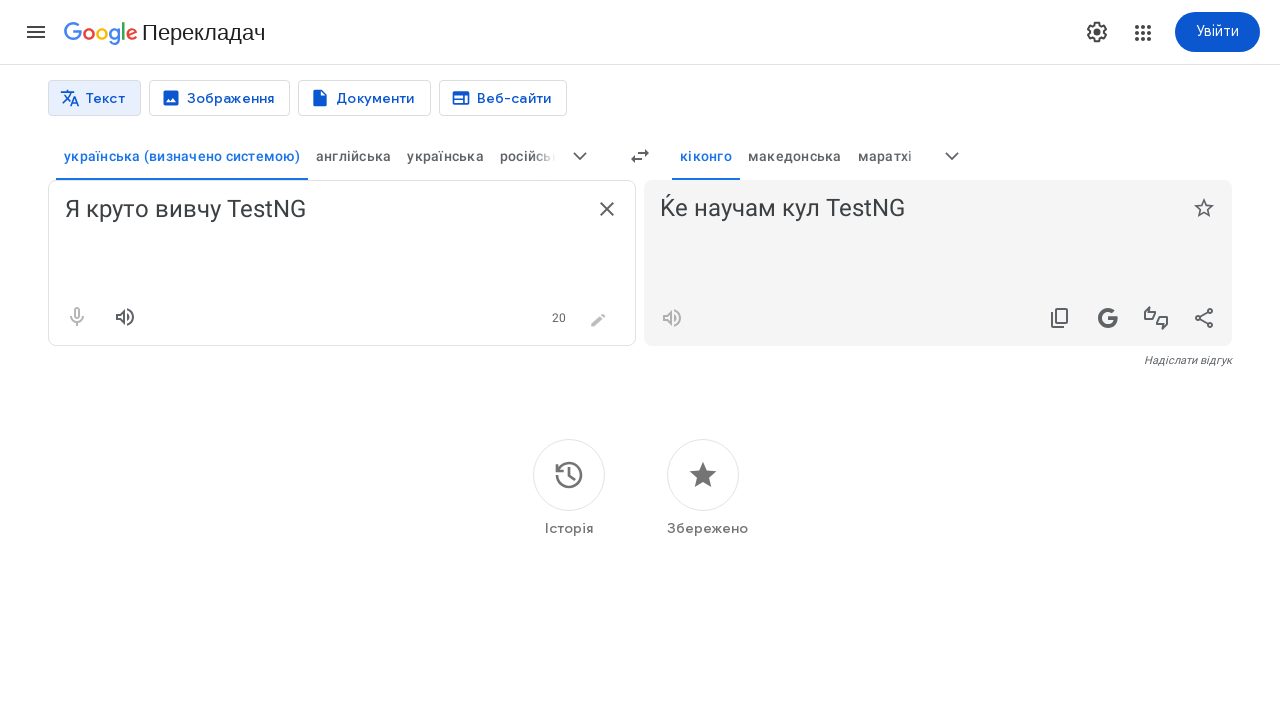

Navigated to Google Translate (iteration for language: hr)
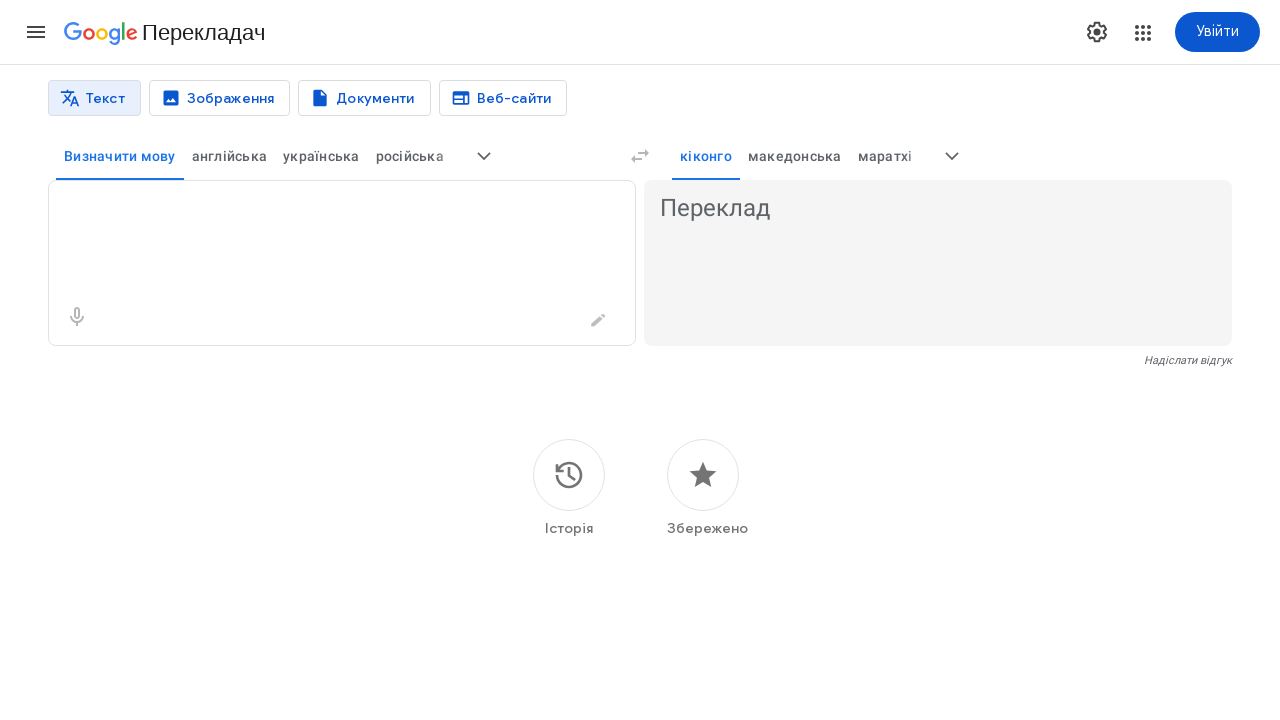

Filled source text field with Ukrainian text 'Я круто вивчу TestNG' on textarea[aria-label='Текст оригіналу']
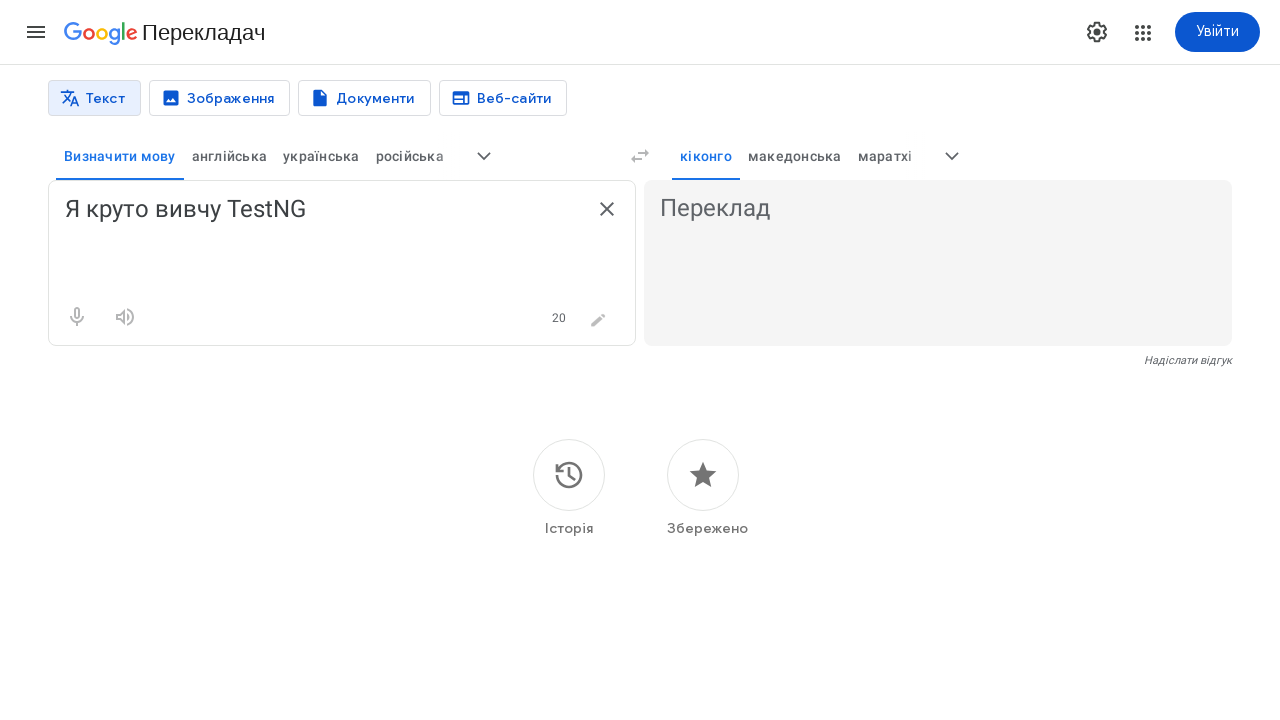

Clicked 'Other translation languages' button at (952, 156) on (//button[@aria-label='Інші мови перекладу'])[1]
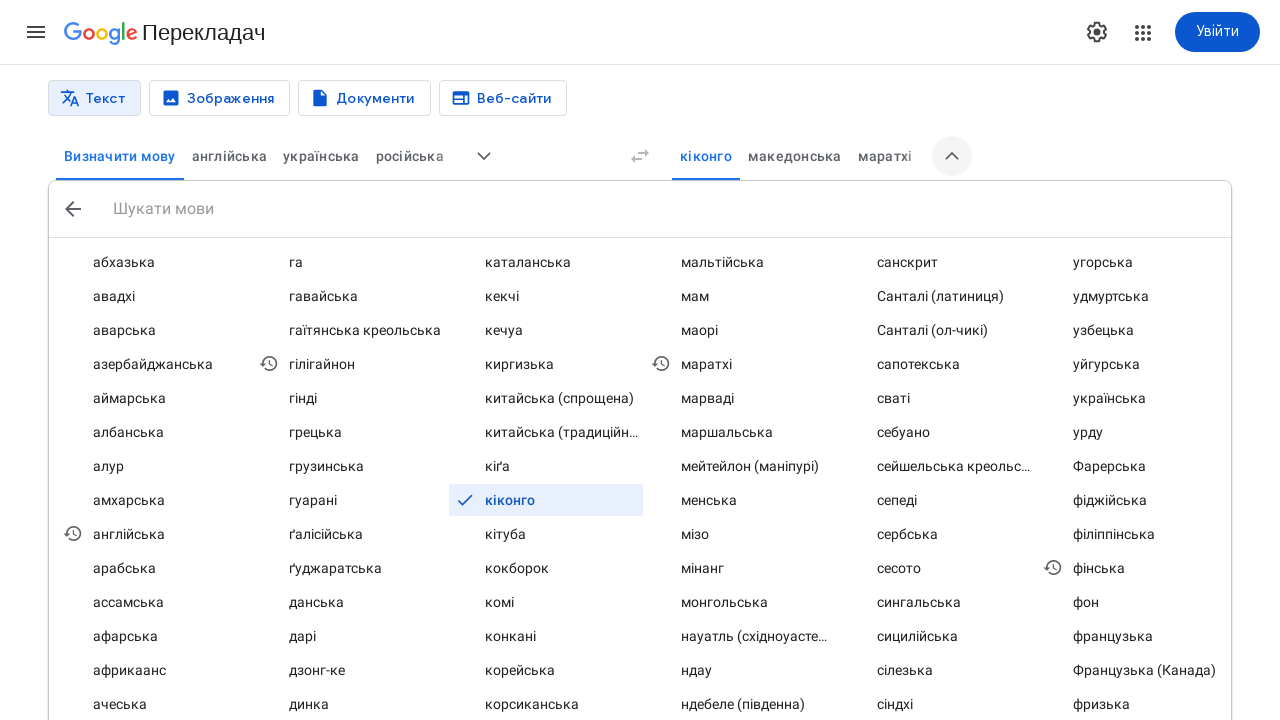

Double-clicked target language option for hr at (1134, 360) on (//div[@data-language-code='hr'])[2]
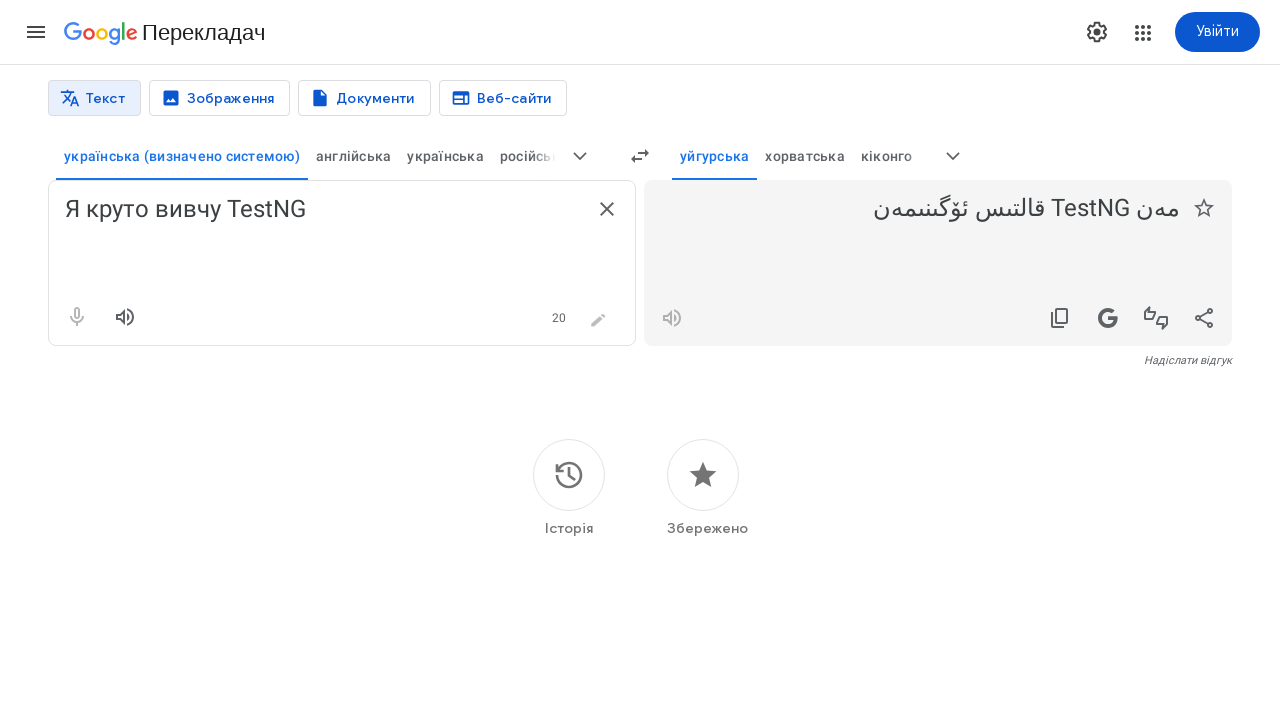

Translation loaded and verified for language hr
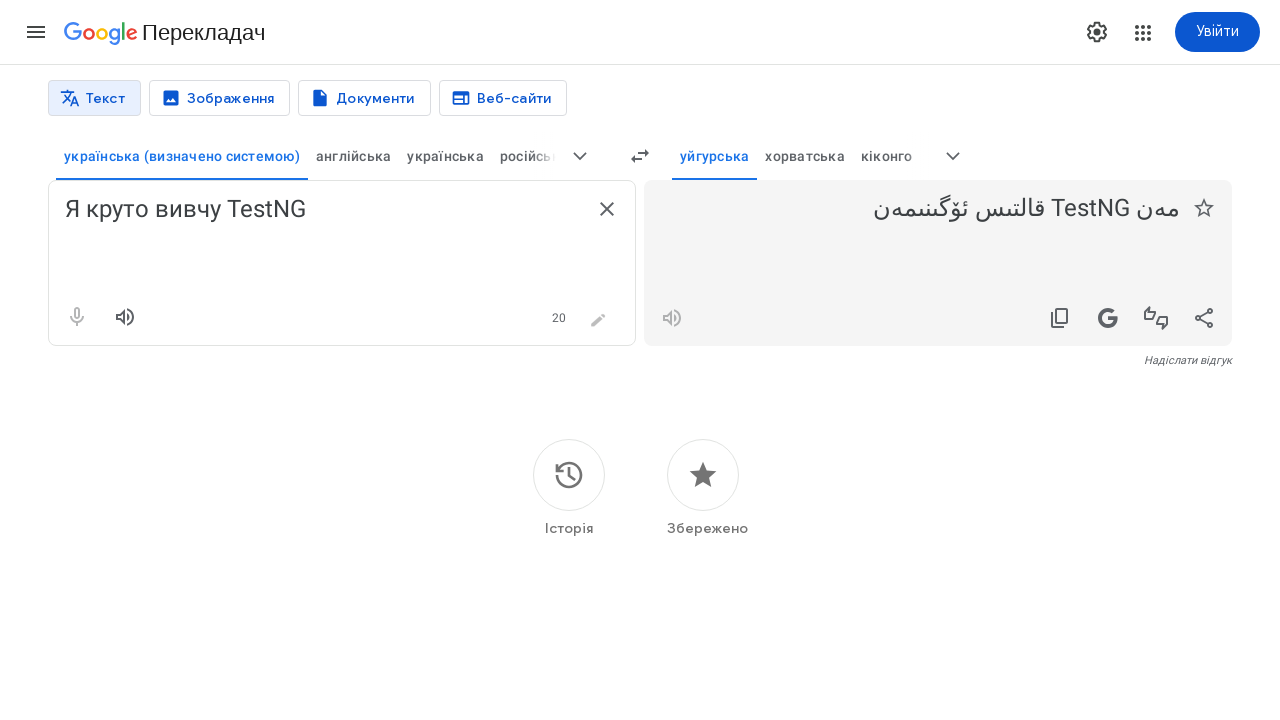

Navigated to Google Translate (iteration for language: pl)
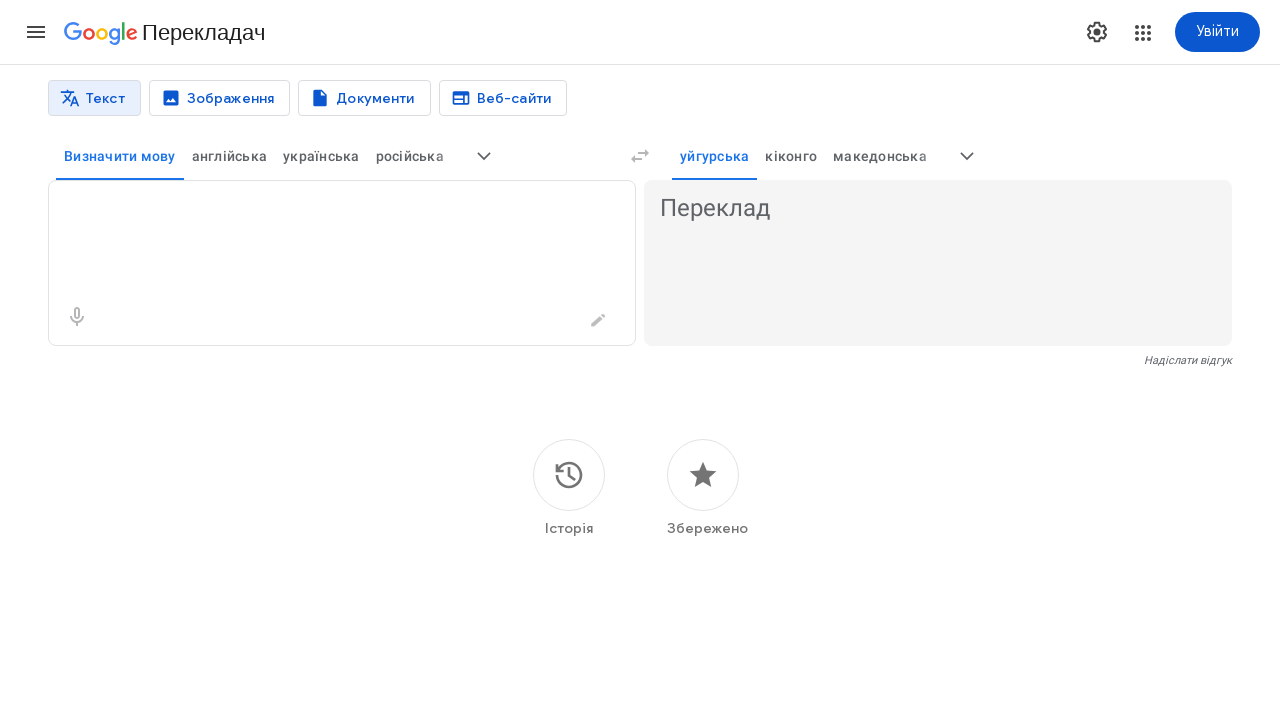

Filled source text field with Ukrainian text 'Я круто вивчу TestNG' on textarea[aria-label='Текст оригіналу']
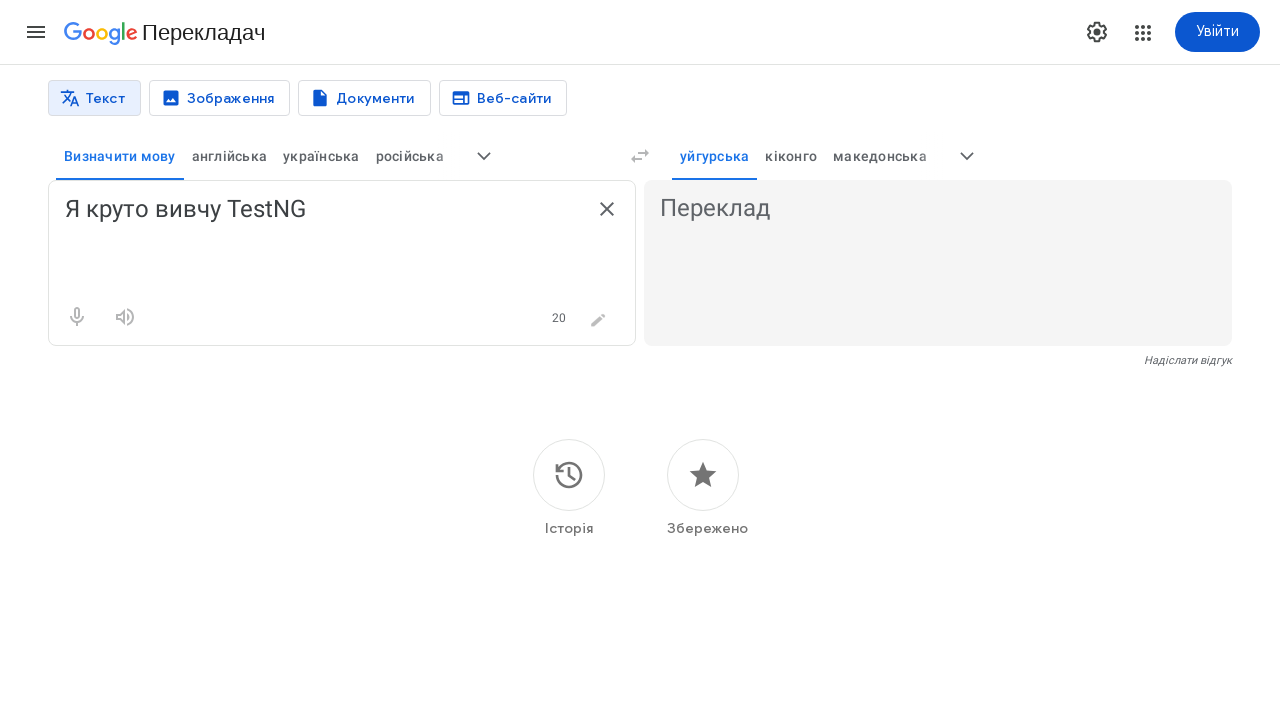

Clicked 'Other translation languages' button at (967, 156) on (//button[@aria-label='Інші мови перекладу'])[1]
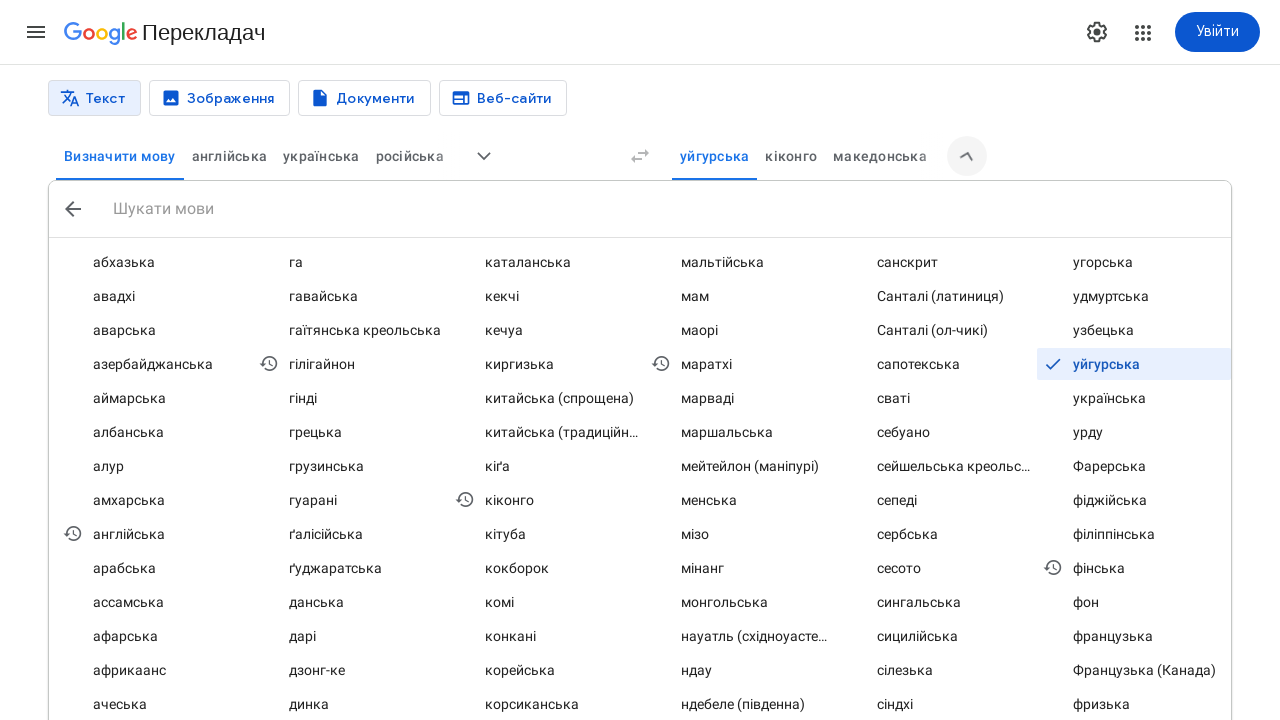

Double-clicked target language option for pl at (742, 360) on (//div[@data-language-code='pl'])[2]
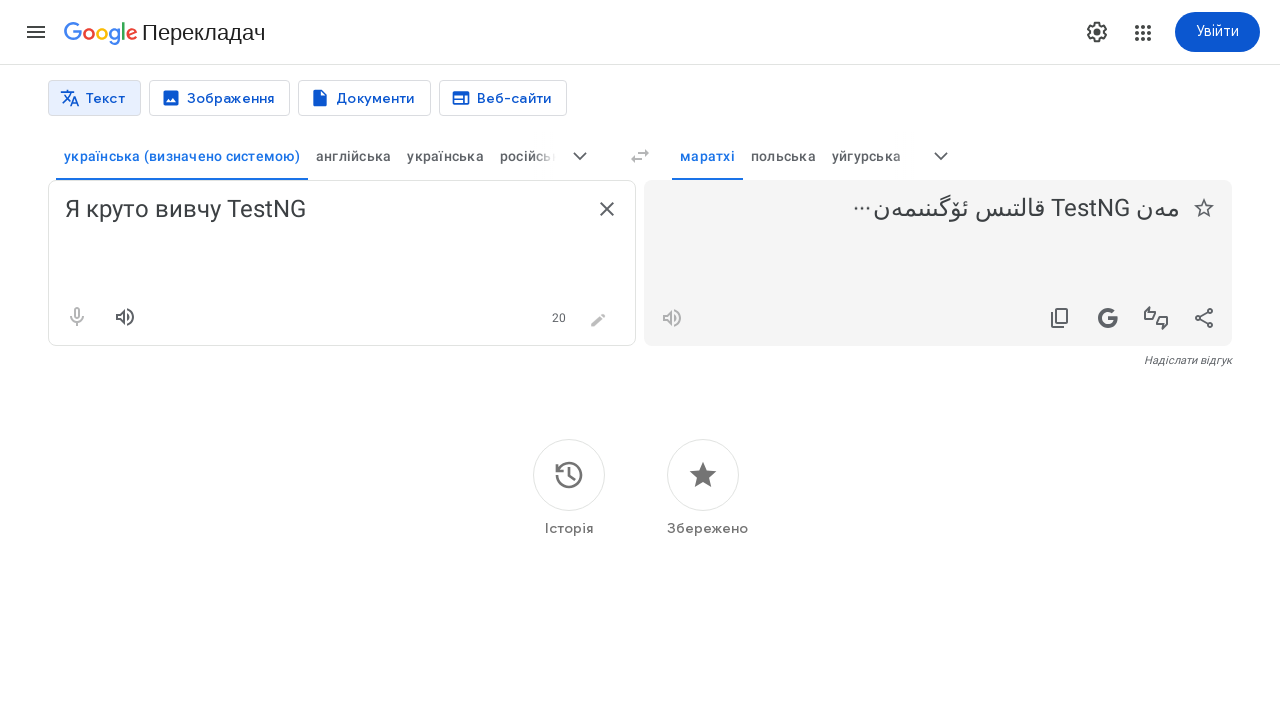

Translation loaded and verified for language pl
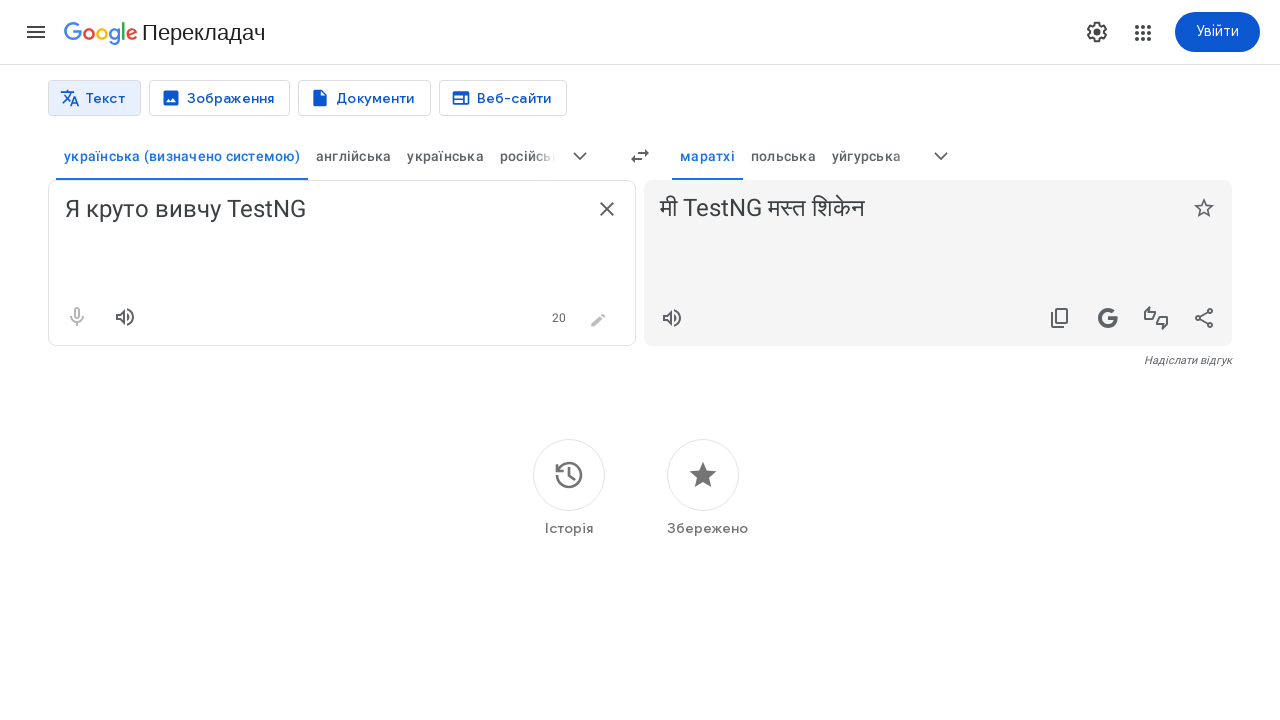

Navigated to Google Translate (iteration for language: kk)
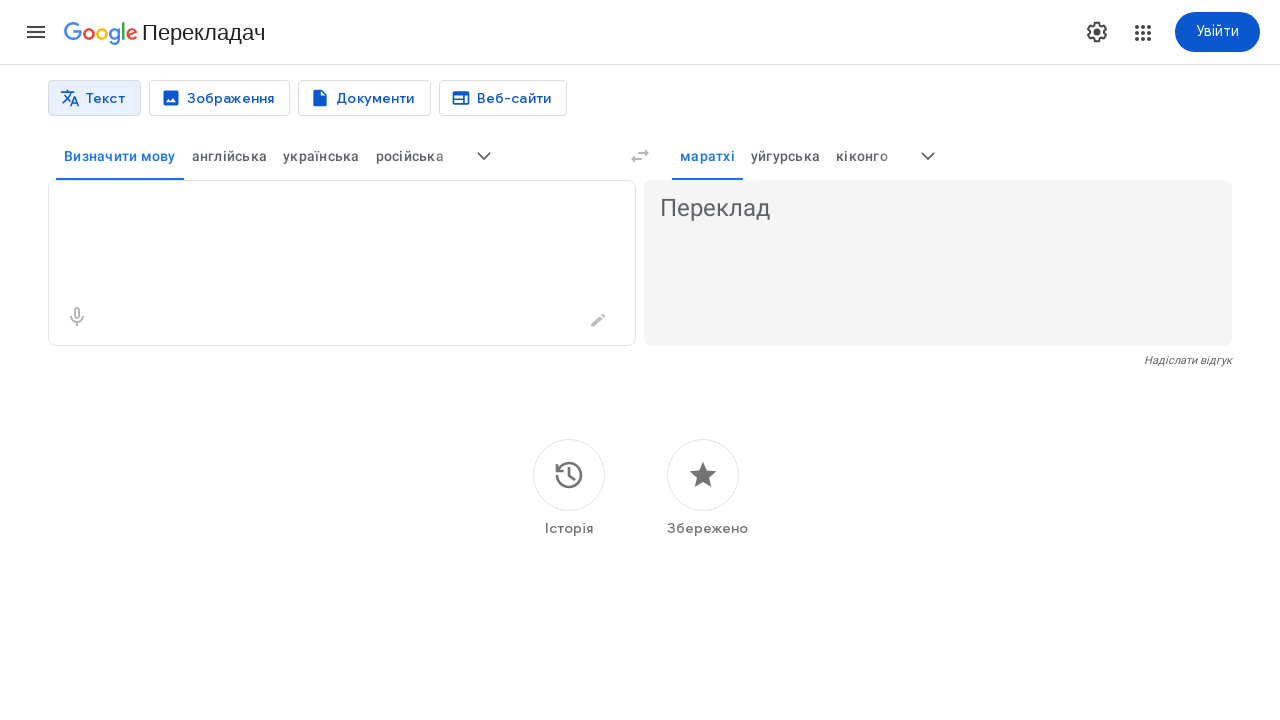

Filled source text field with Ukrainian text 'Я круто вивчу TestNG' on textarea[aria-label='Текст оригіналу']
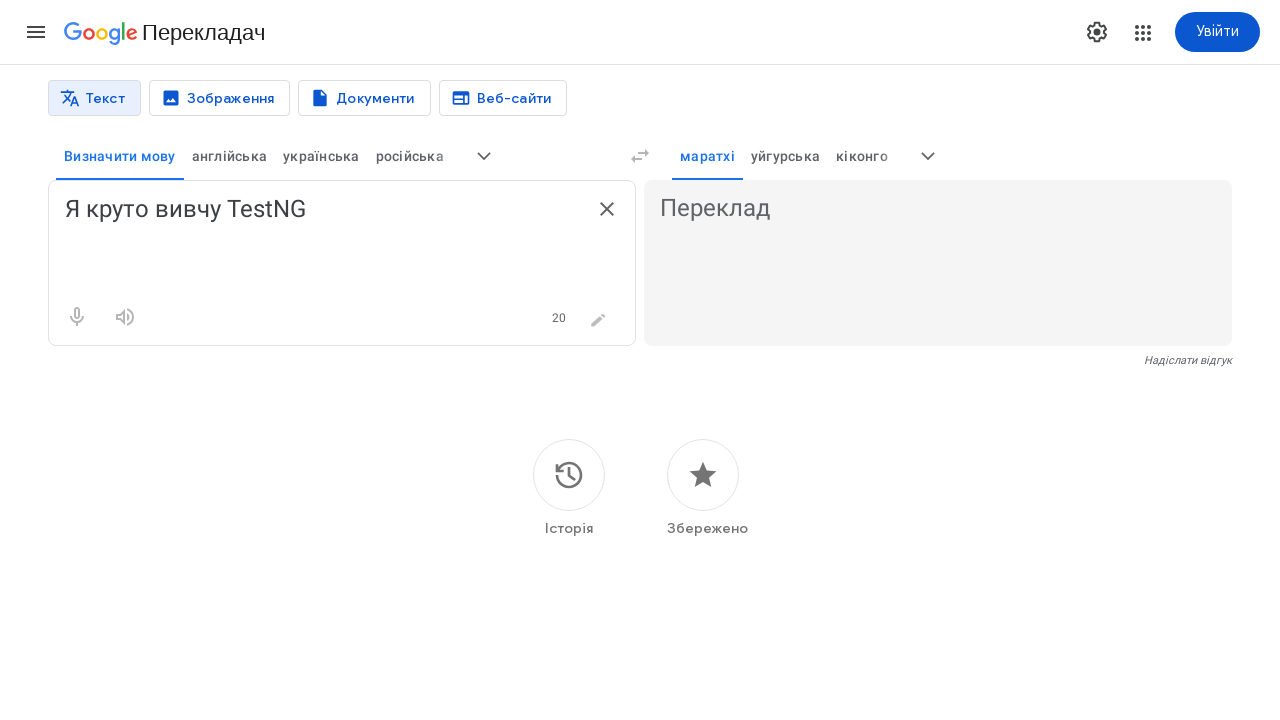

Clicked 'Other translation languages' button at (928, 156) on (//button[@aria-label='Інші мови перекладу'])[1]
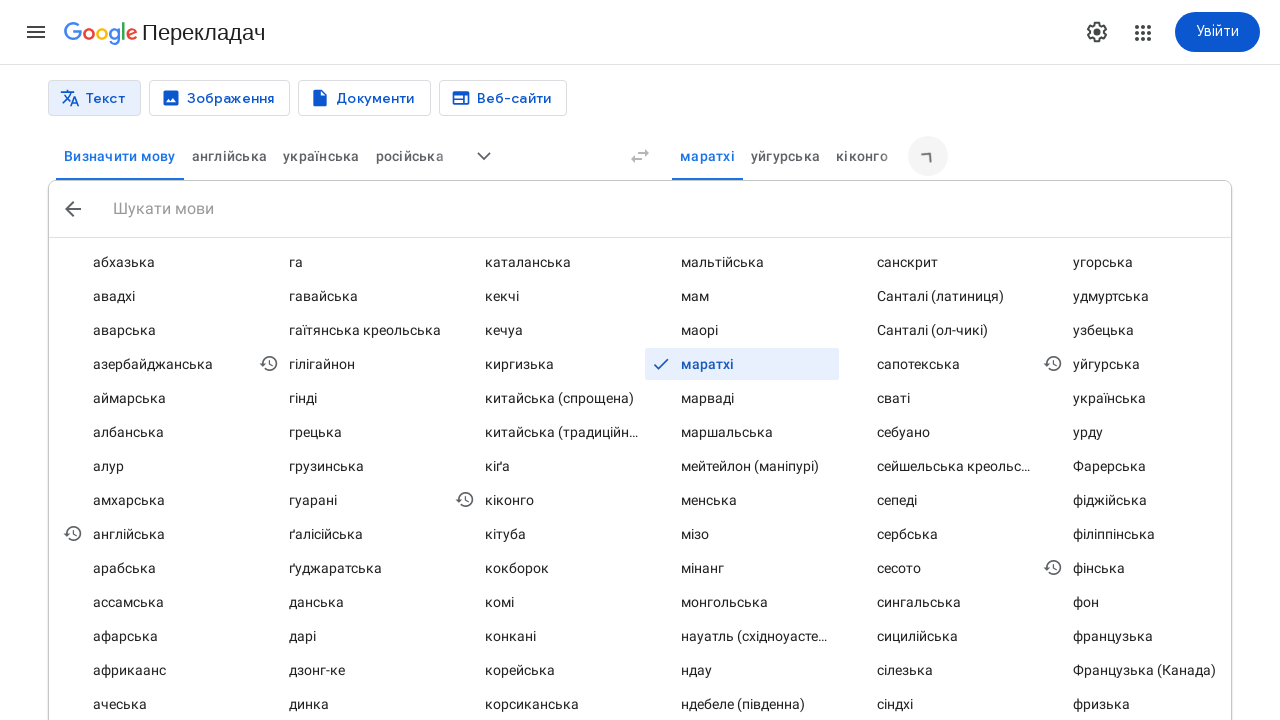

Double-clicked target language option for kk at (350, 429) on (//div[@data-language-code='kk'])[2]
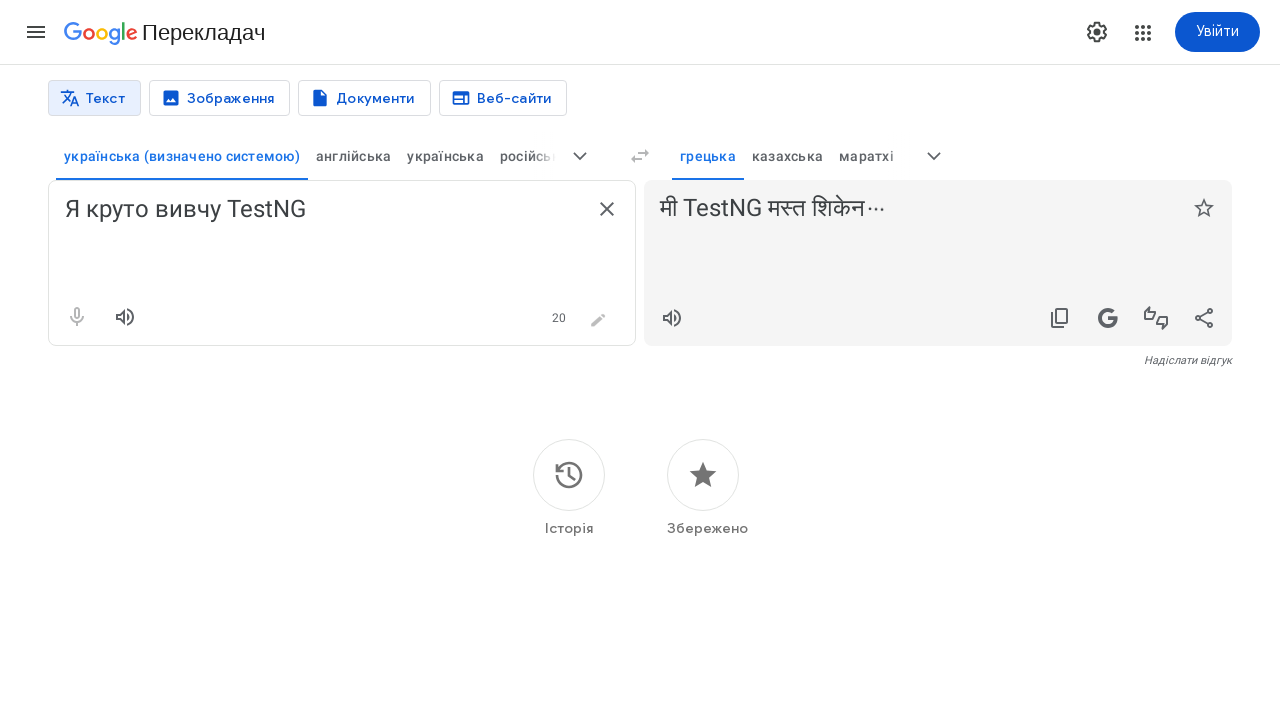

Translation loaded and verified for language kk
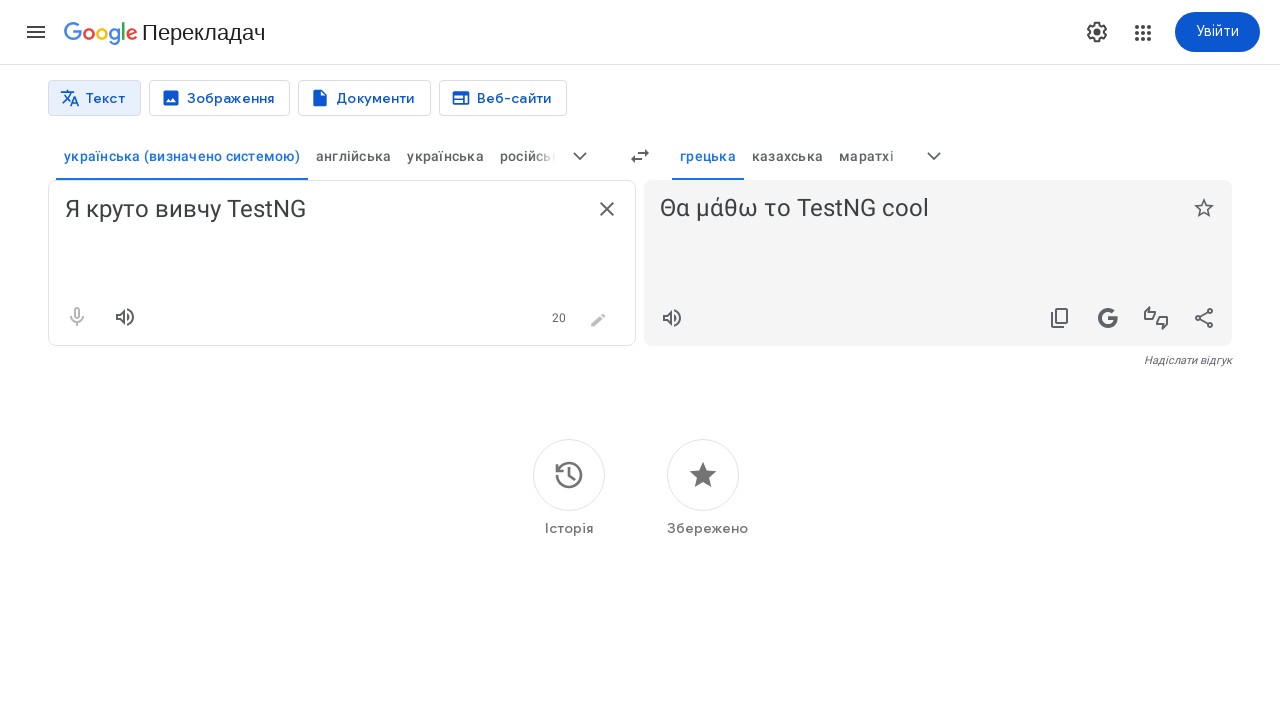

Navigated to Google Translate (iteration for language: ja)
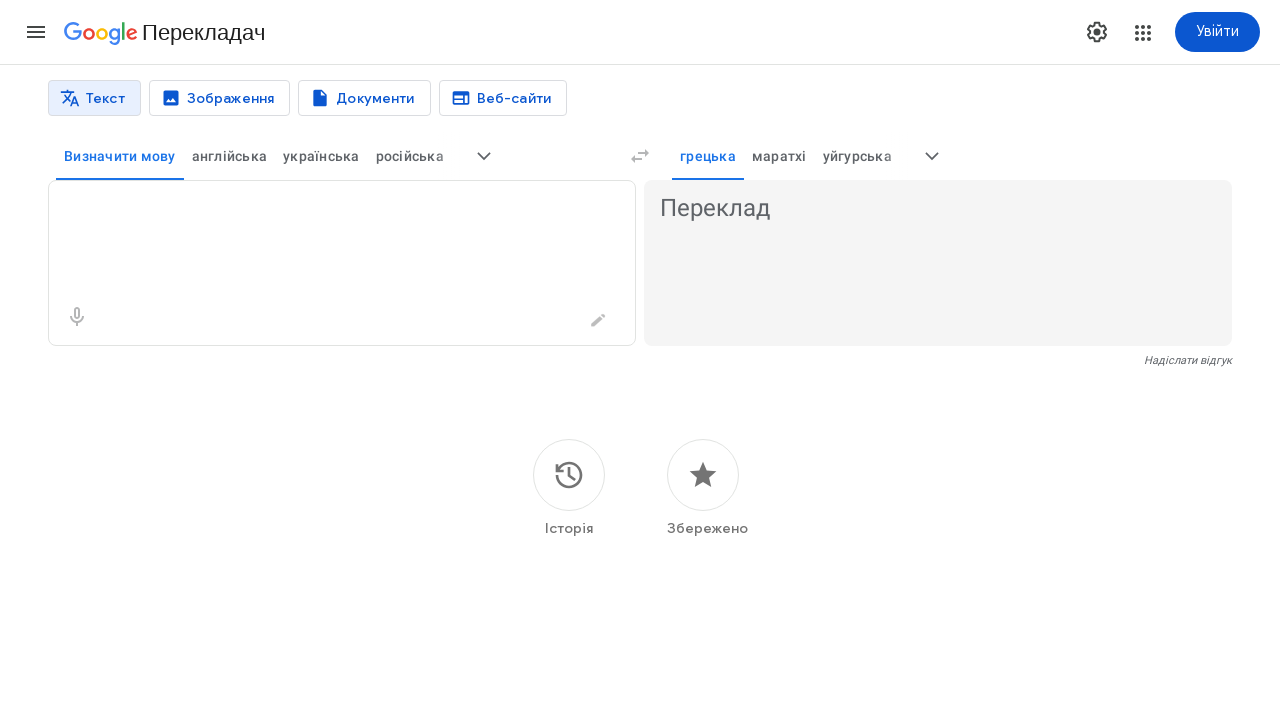

Filled source text field with Ukrainian text 'Я круто вивчу TestNG' on textarea[aria-label='Текст оригіналу']
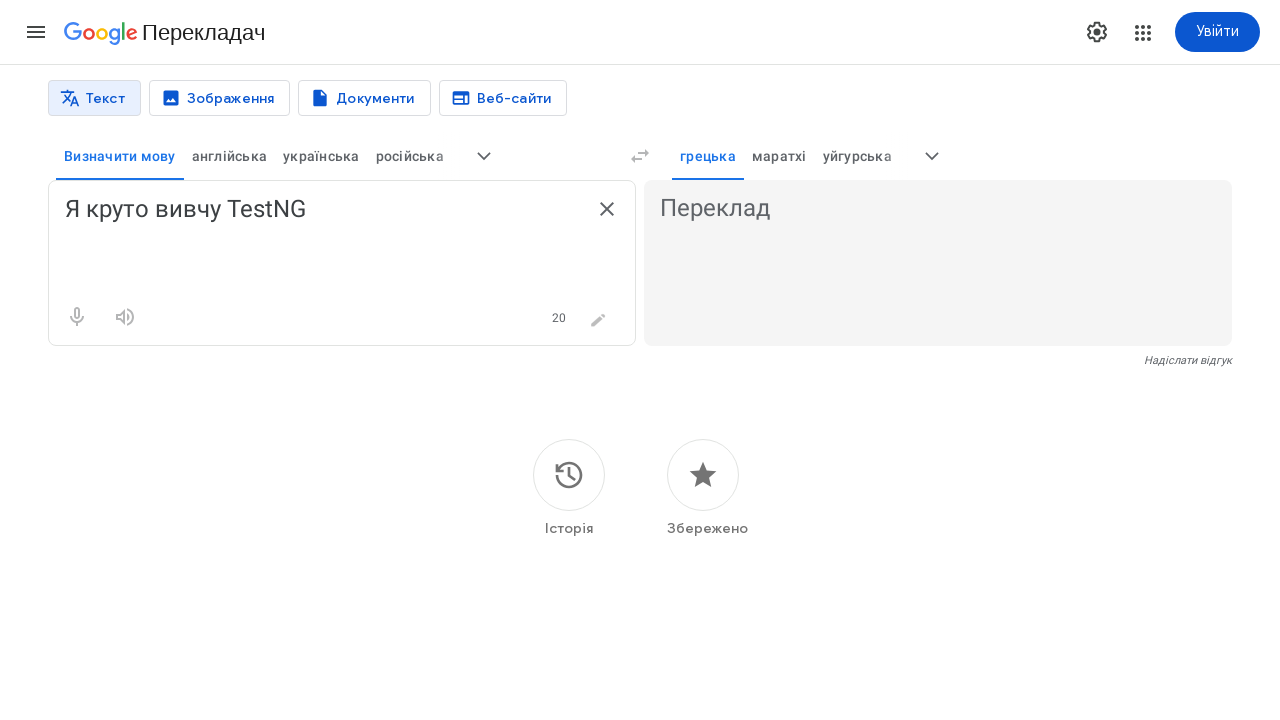

Clicked 'Other translation languages' button at (932, 156) on (//button[@aria-label='Інші мови перекладу'])[1]
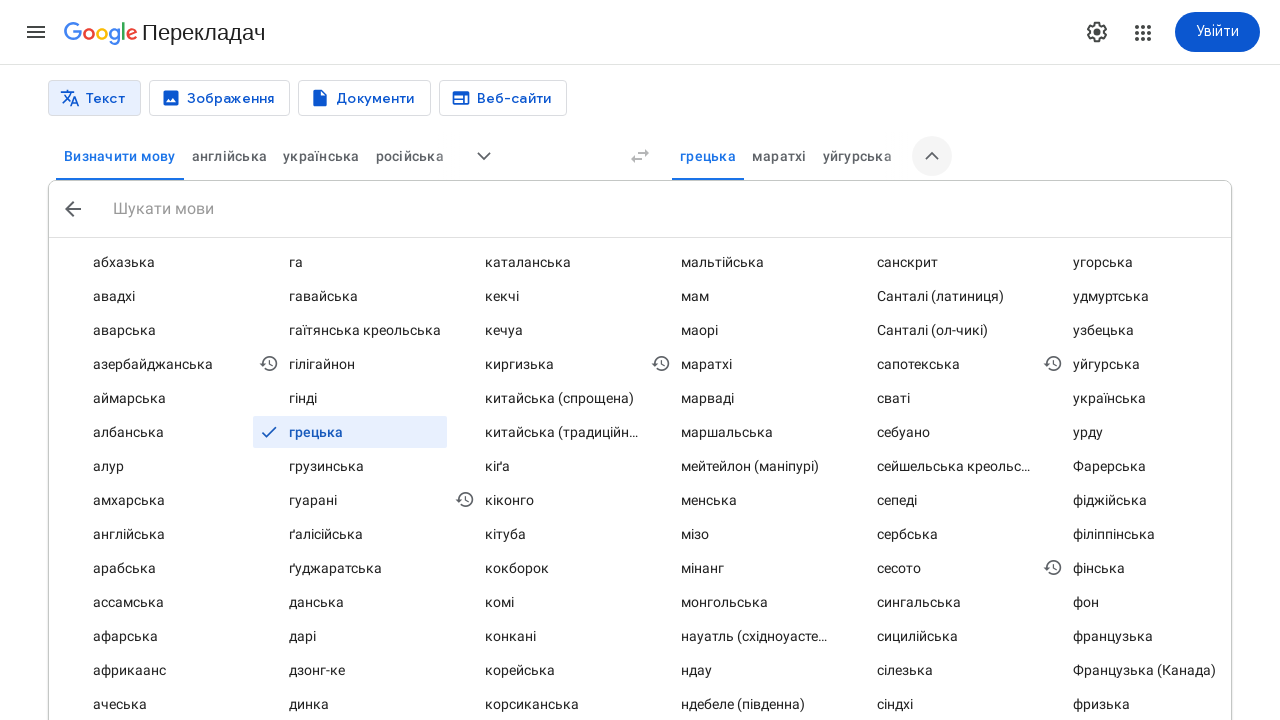

Double-clicked target language option for ja at (1134, 531) on (//div[@data-language-code='ja'])[2]
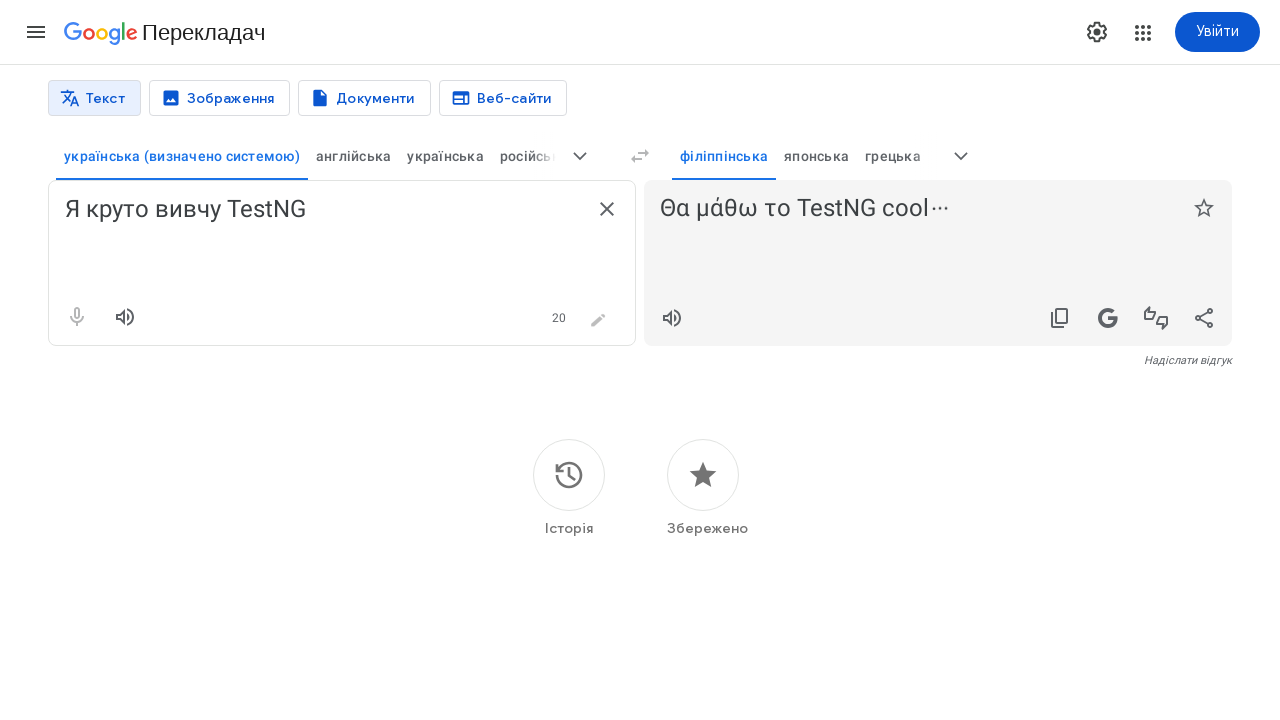

Translation loaded and verified for language ja
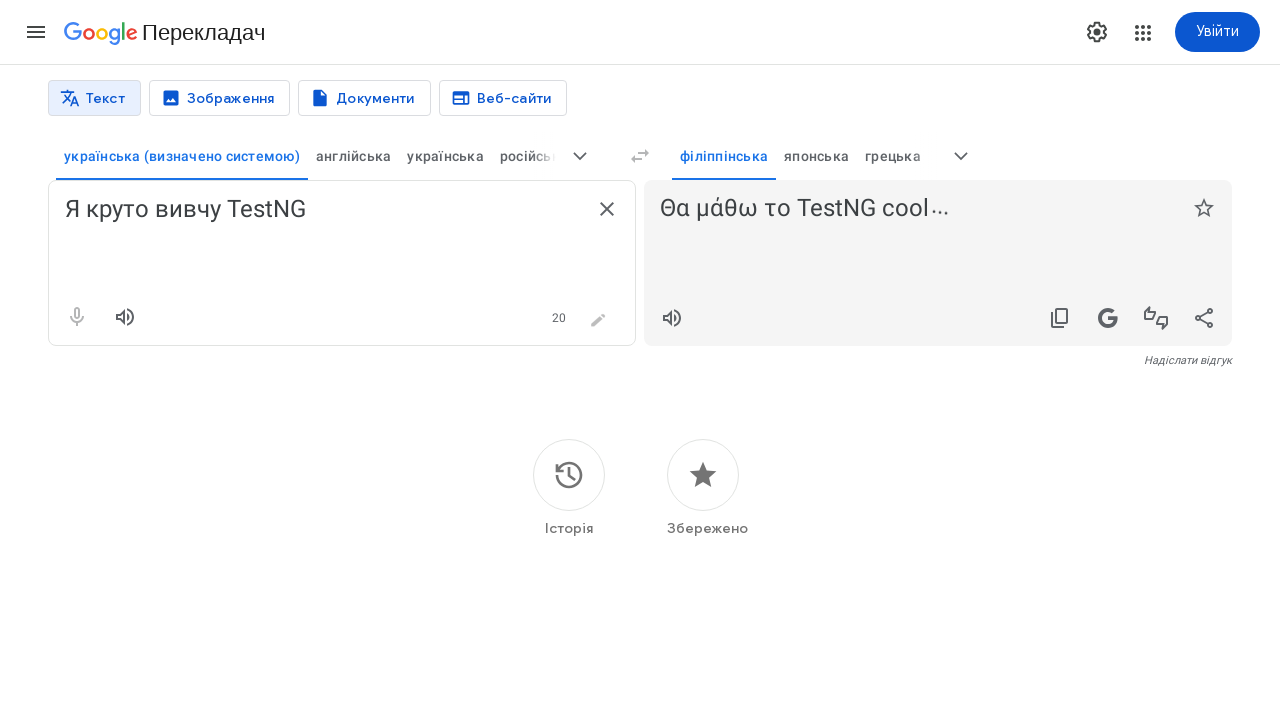

Navigated to Google Translate (iteration for language: tr)
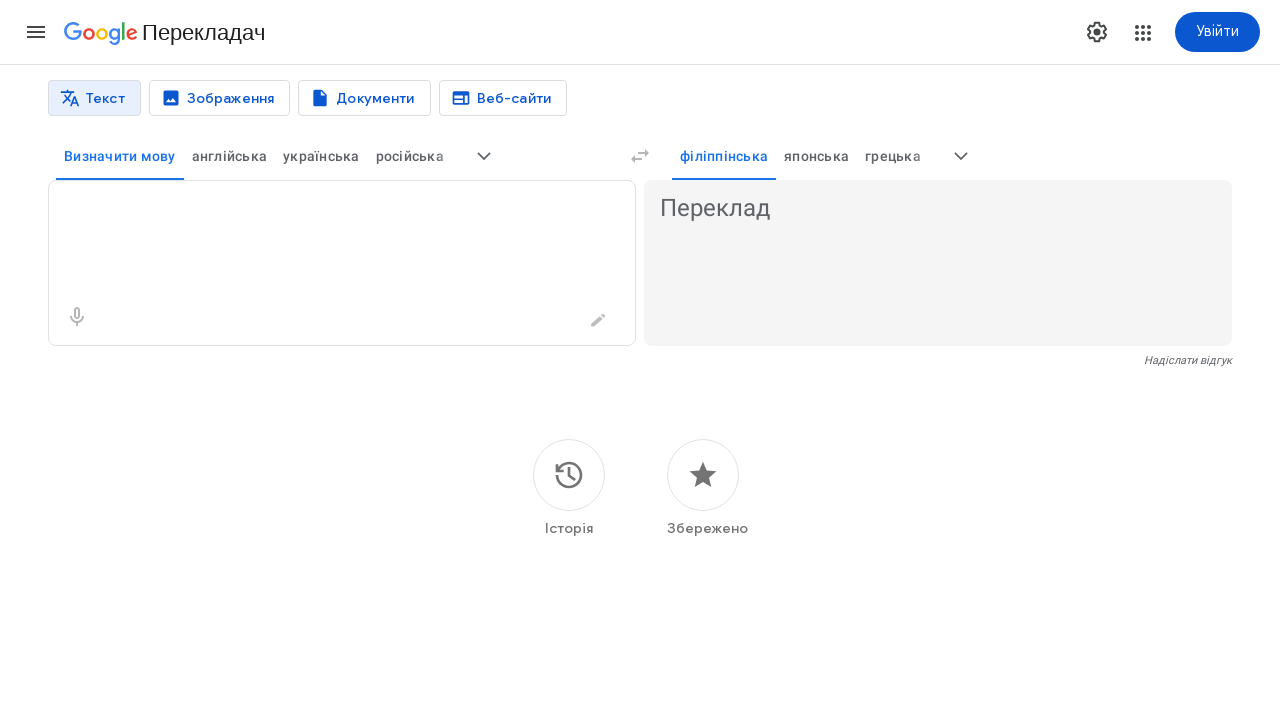

Filled source text field with Ukrainian text 'Я круто вивчу TestNG' on textarea[aria-label='Текст оригіналу']
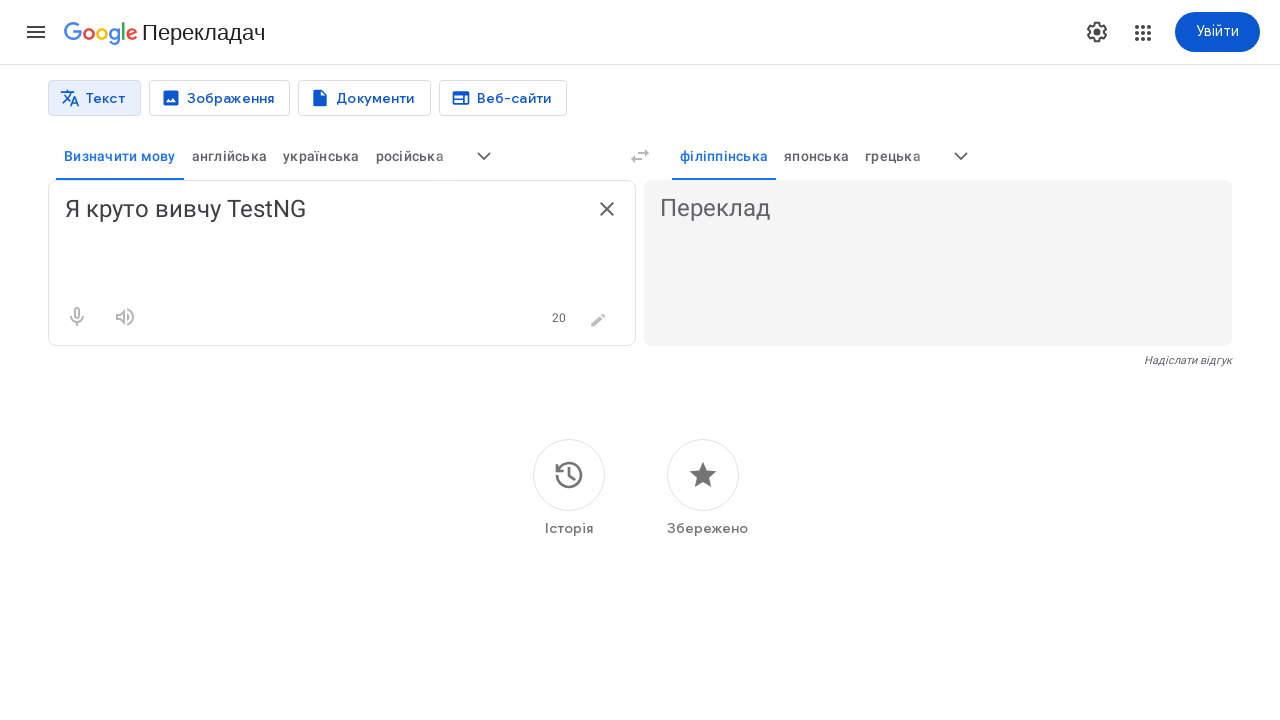

Clicked 'Other translation languages' button at (961, 156) on (//button[@aria-label='Інші мови перекладу'])[1]
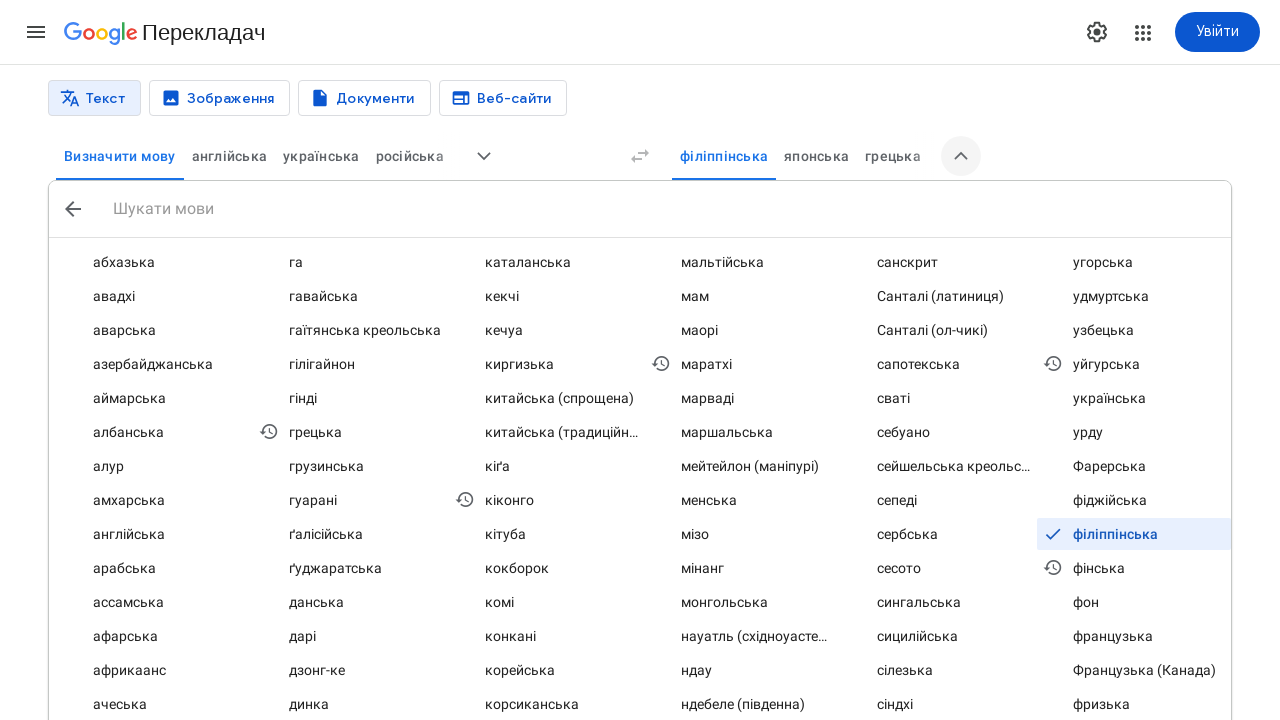

Double-clicked target language option for tr at (938, 599) on (//div[@data-language-code='tr'])[2]
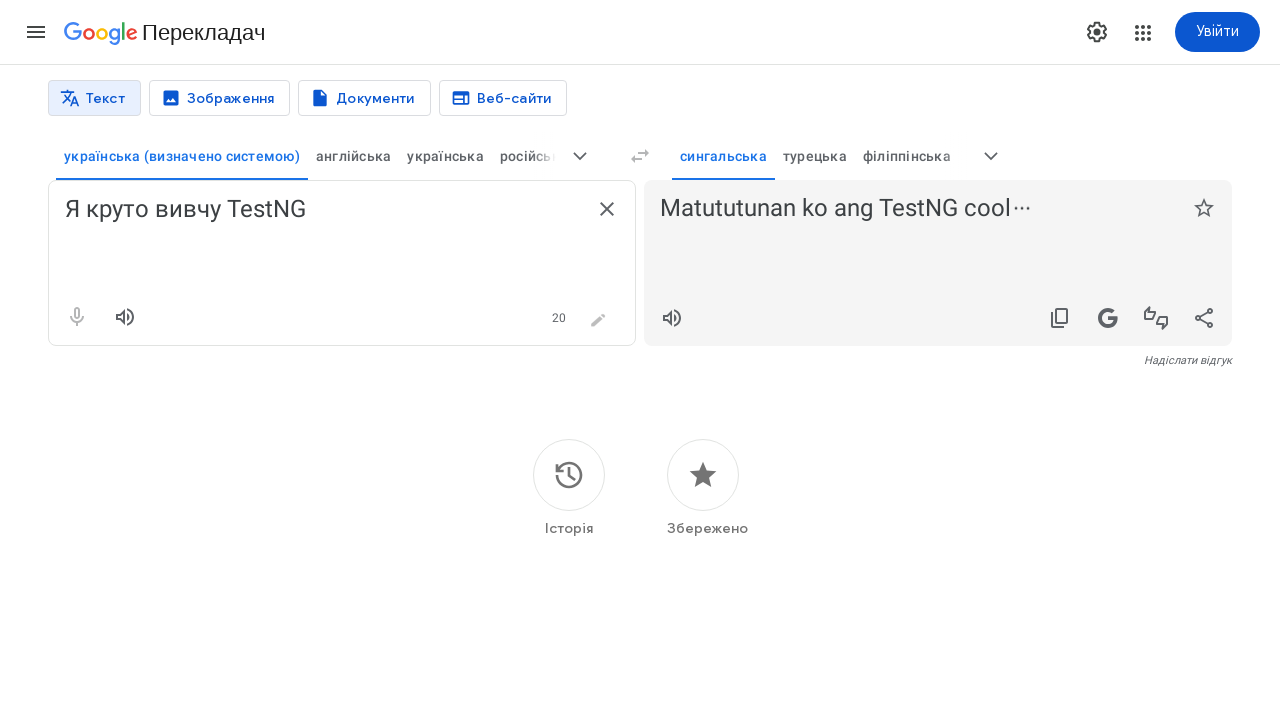

Translation loaded and verified for language tr
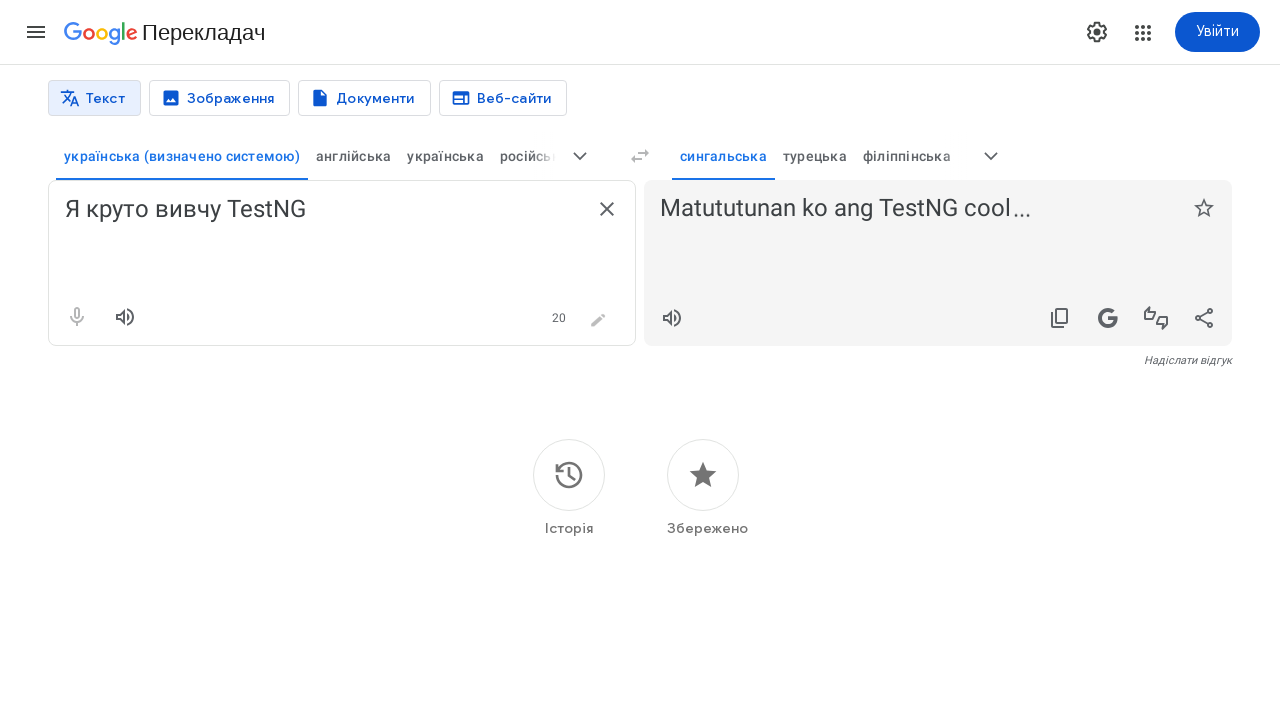

Navigated to Google Translate (iteration for language: hu)
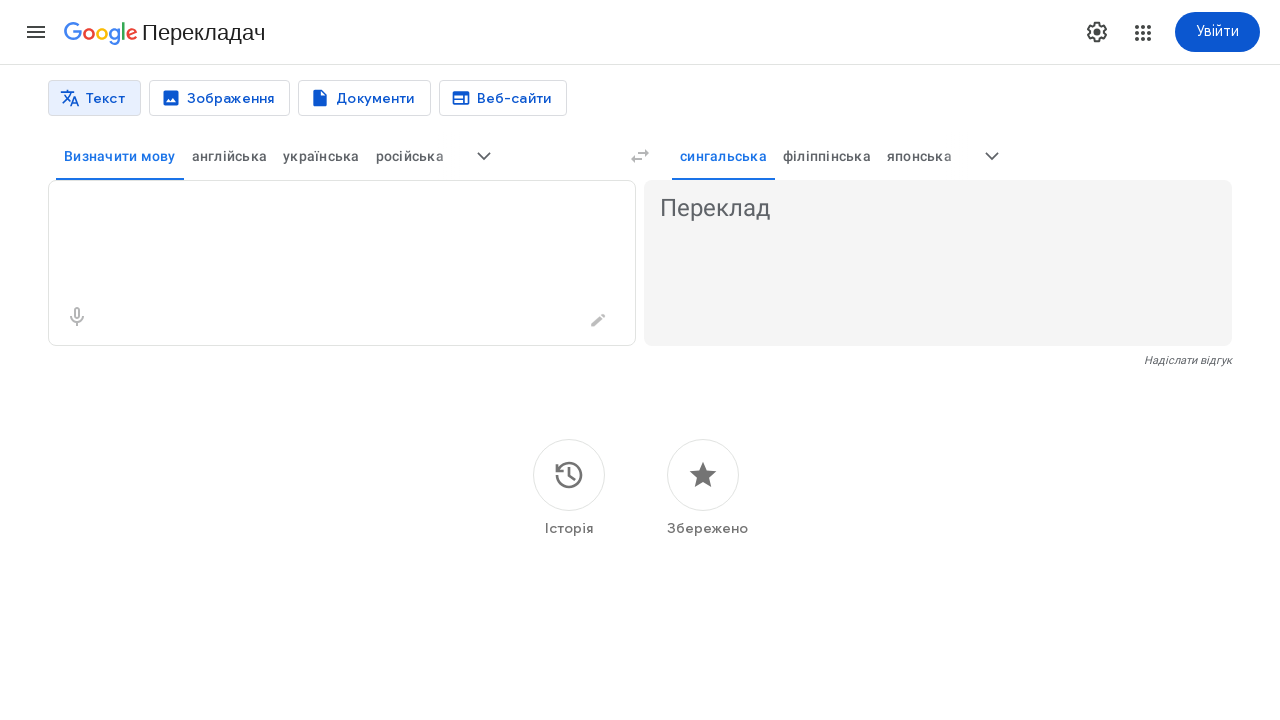

Filled source text field with Ukrainian text 'Я круто вивчу TestNG' on textarea[aria-label='Текст оригіналу']
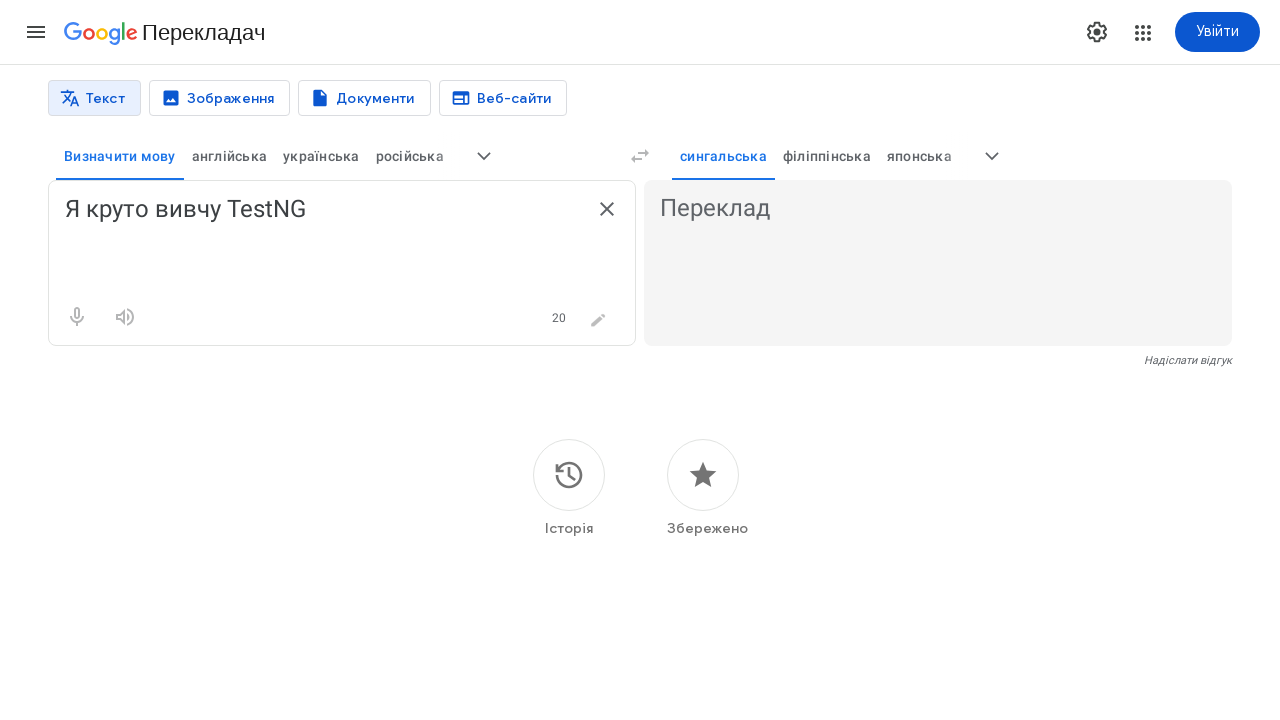

Clicked 'Other translation languages' button at (992, 156) on (//button[@aria-label='Інші мови перекладу'])[1]
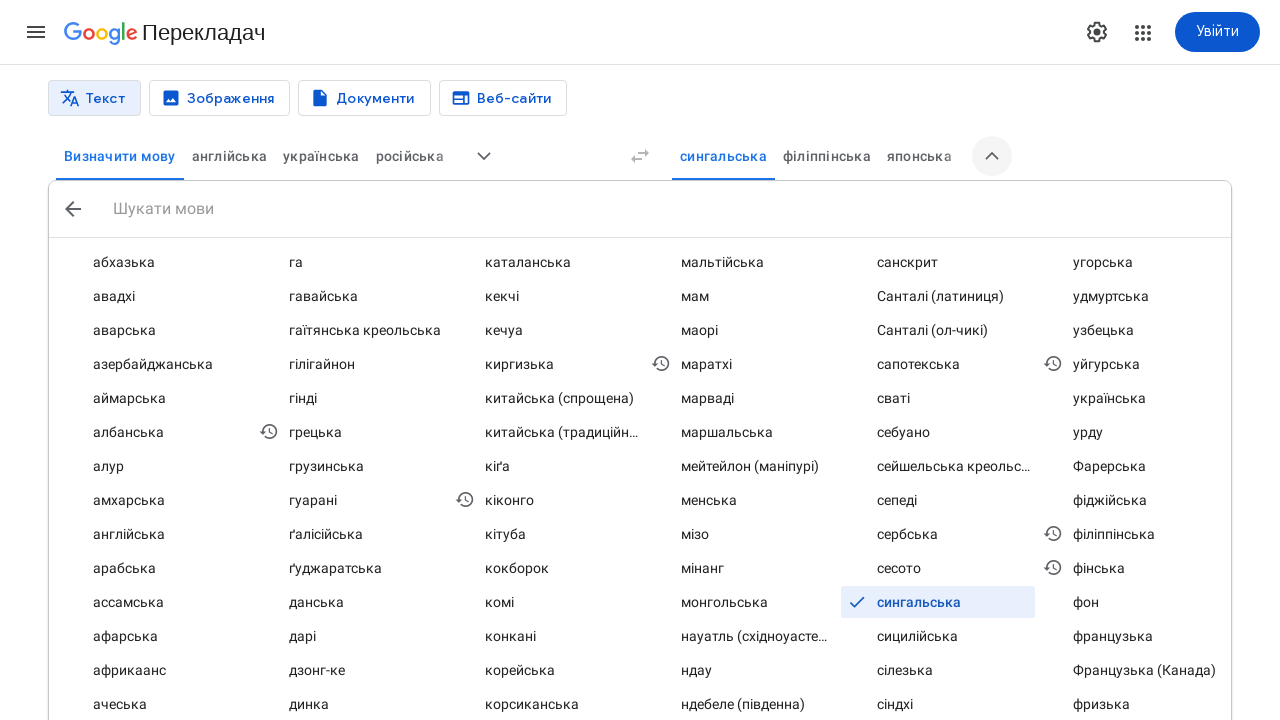

Double-clicked target language option for hu at (1134, 262) on (//div[@data-language-code='hu'])[2]
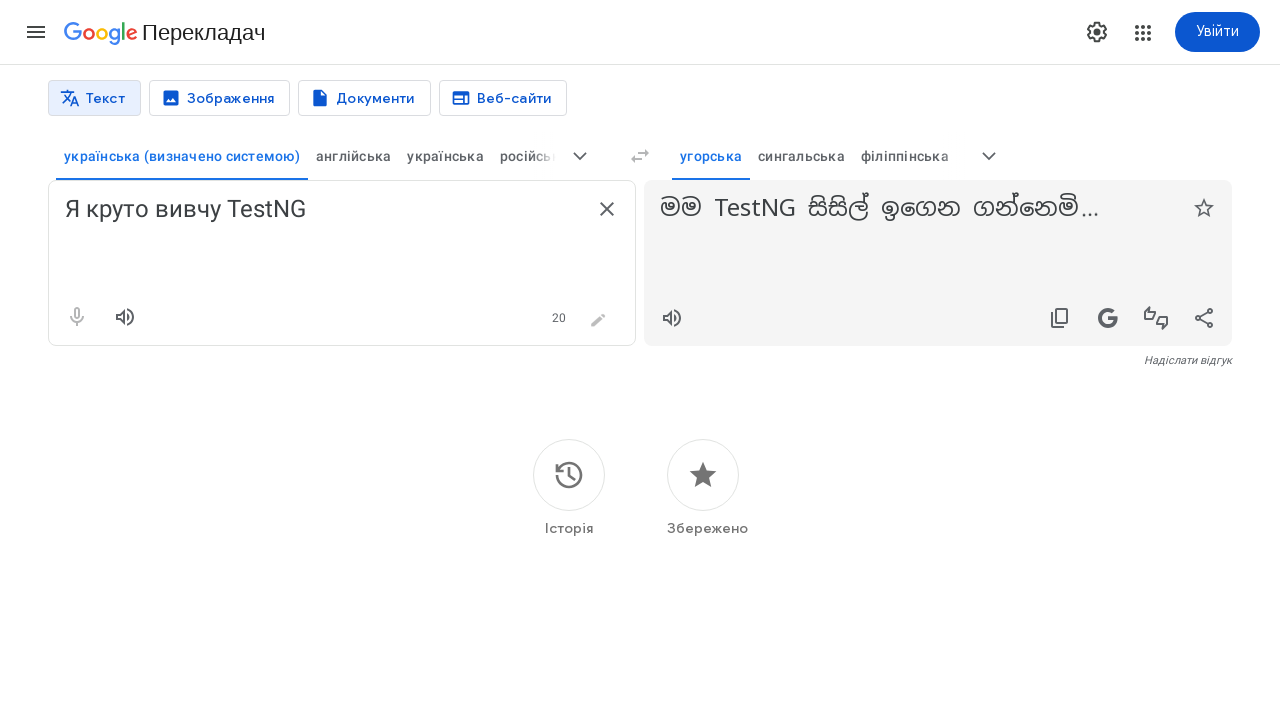

Translation loaded and verified for language hu
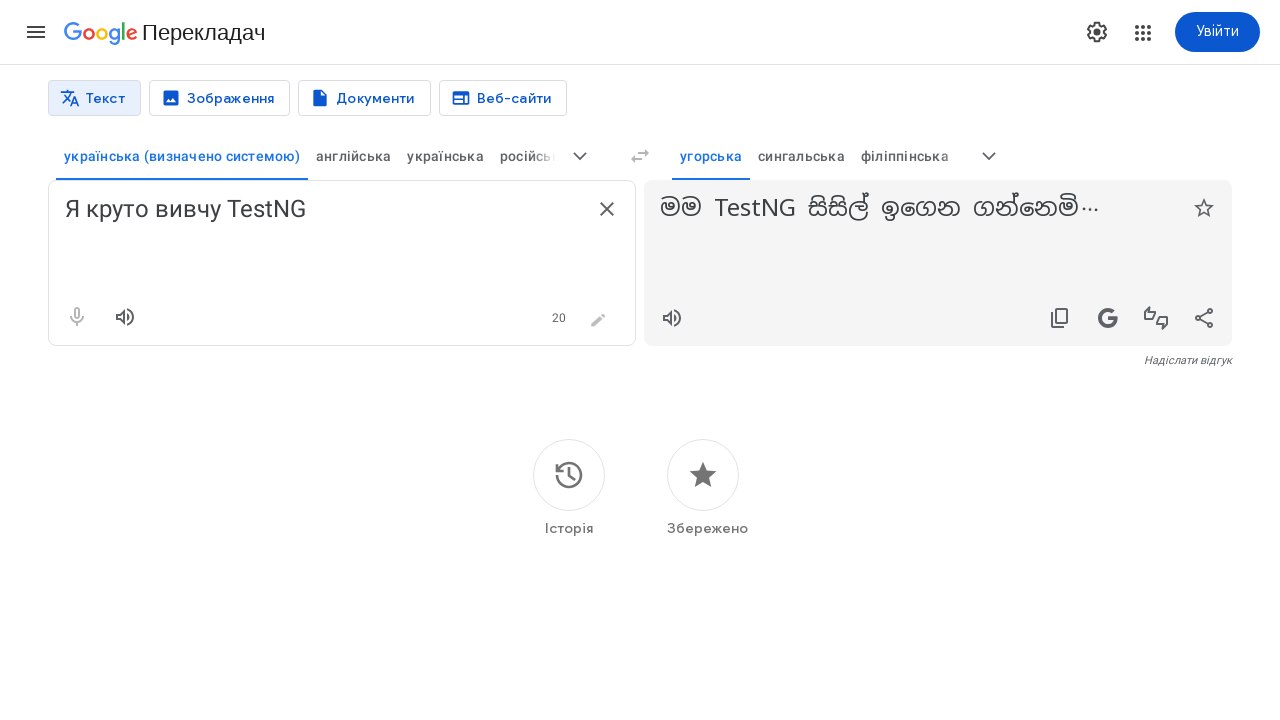

Navigated to Google Translate (iteration for language: zh-CN)
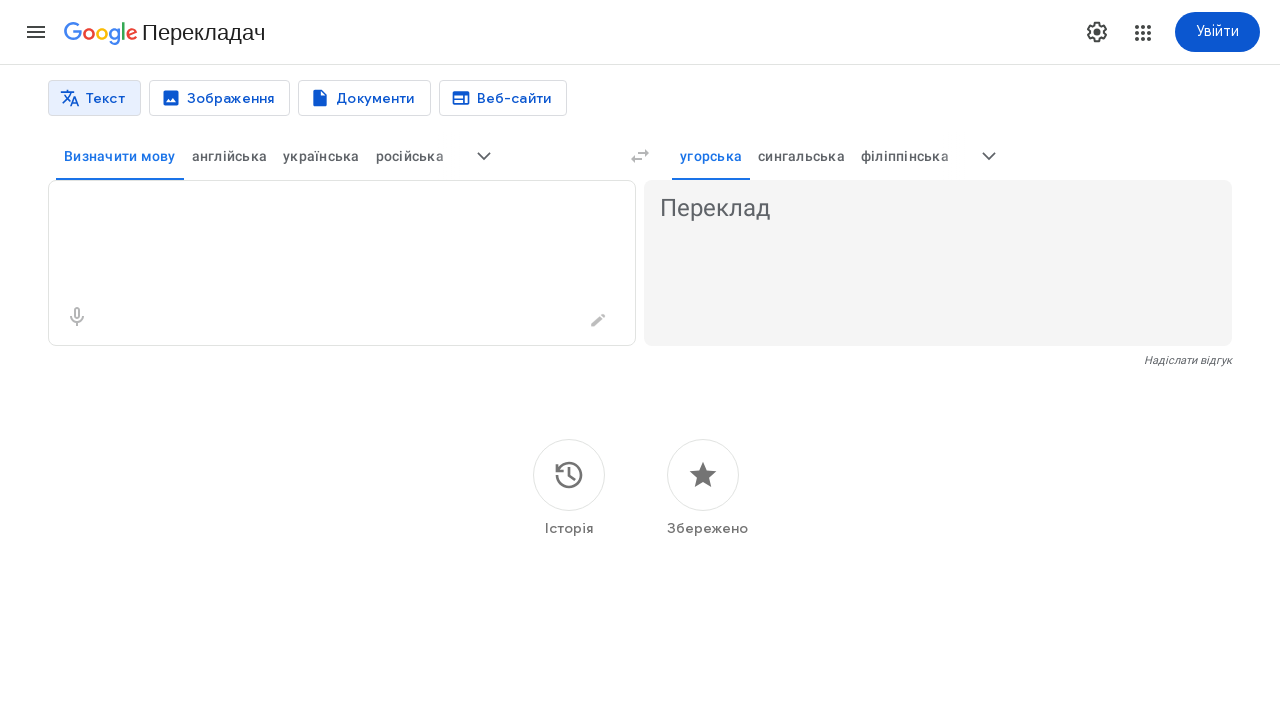

Filled source text field with Ukrainian text 'Я круто вивчу TestNG' on textarea[aria-label='Текст оригіналу']
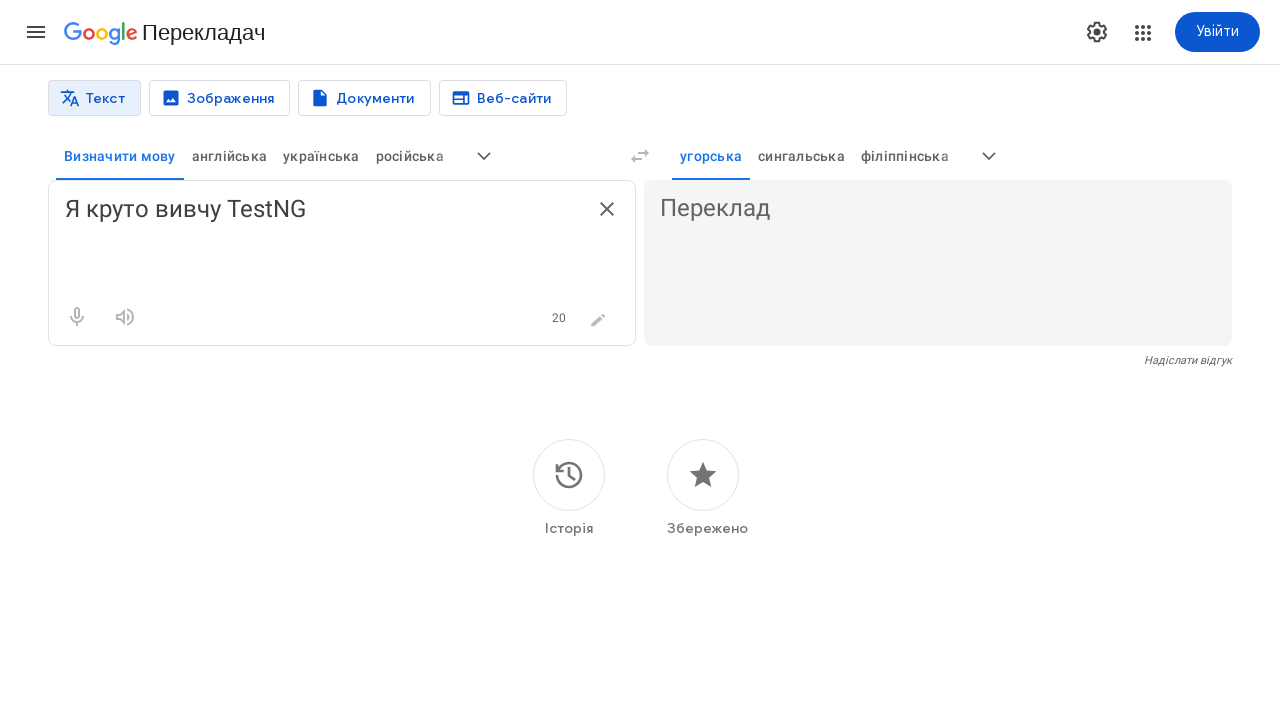

Clicked 'Other translation languages' button at (989, 156) on (//button[@aria-label='Інші мови перекладу'])[1]
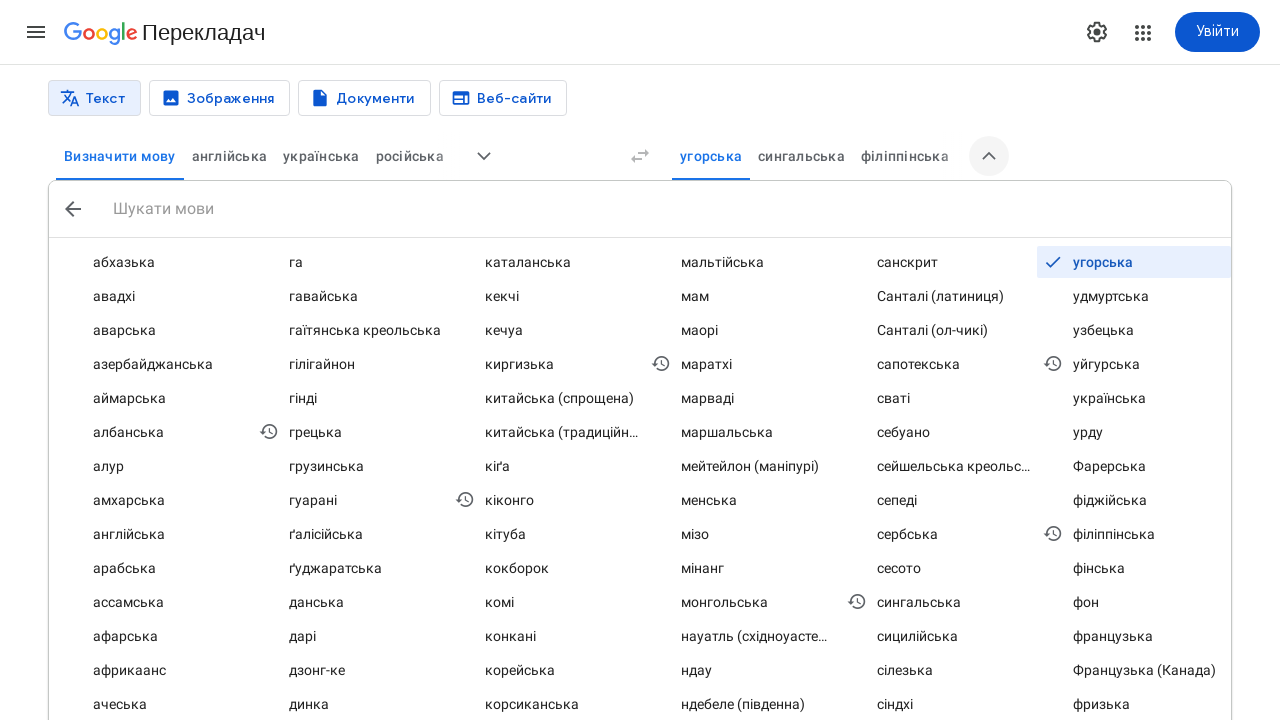

Double-clicked target language option for zh-CN at (546, 398) on (//div[@data-language-code='zh-CN'])[2]
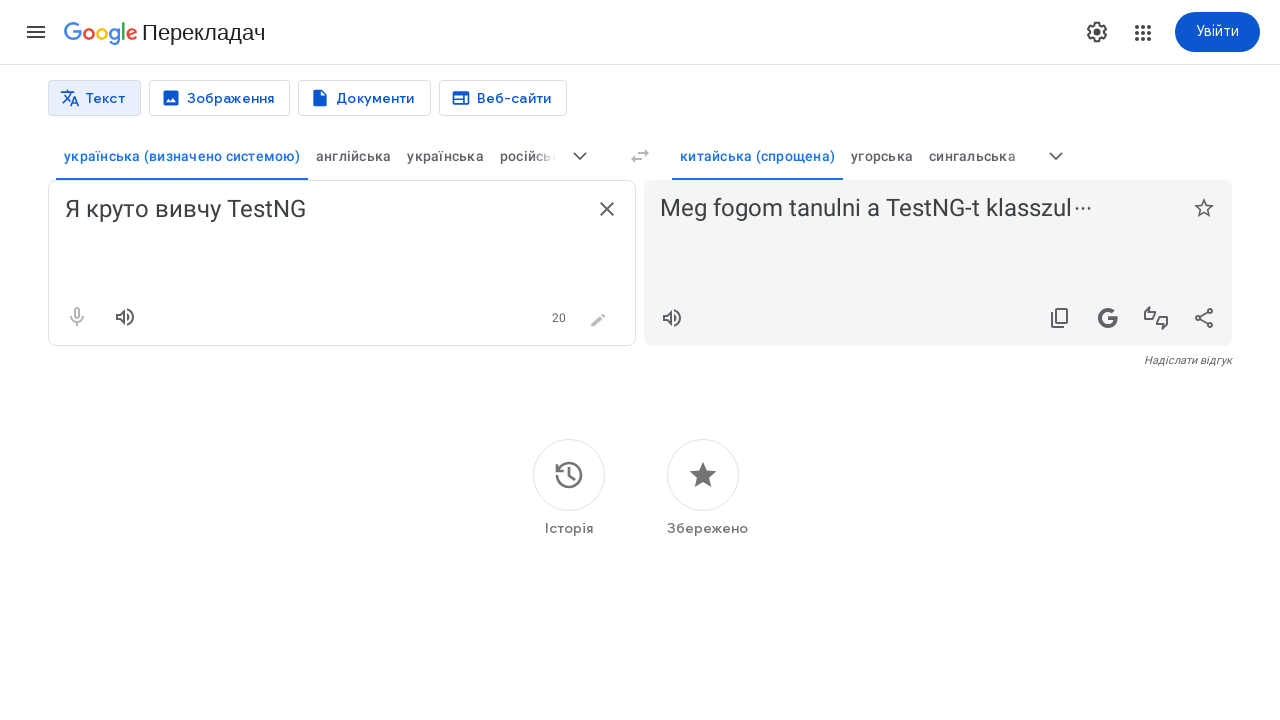

Translation loaded and verified for language zh-CN
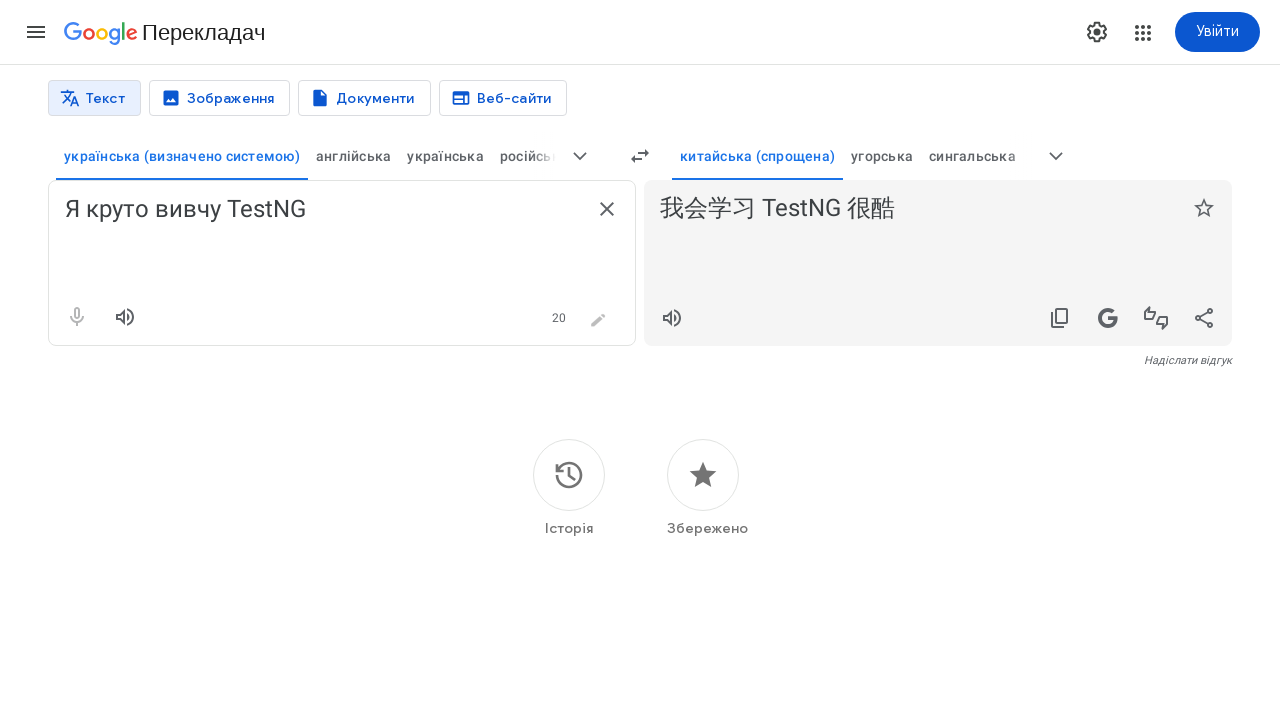

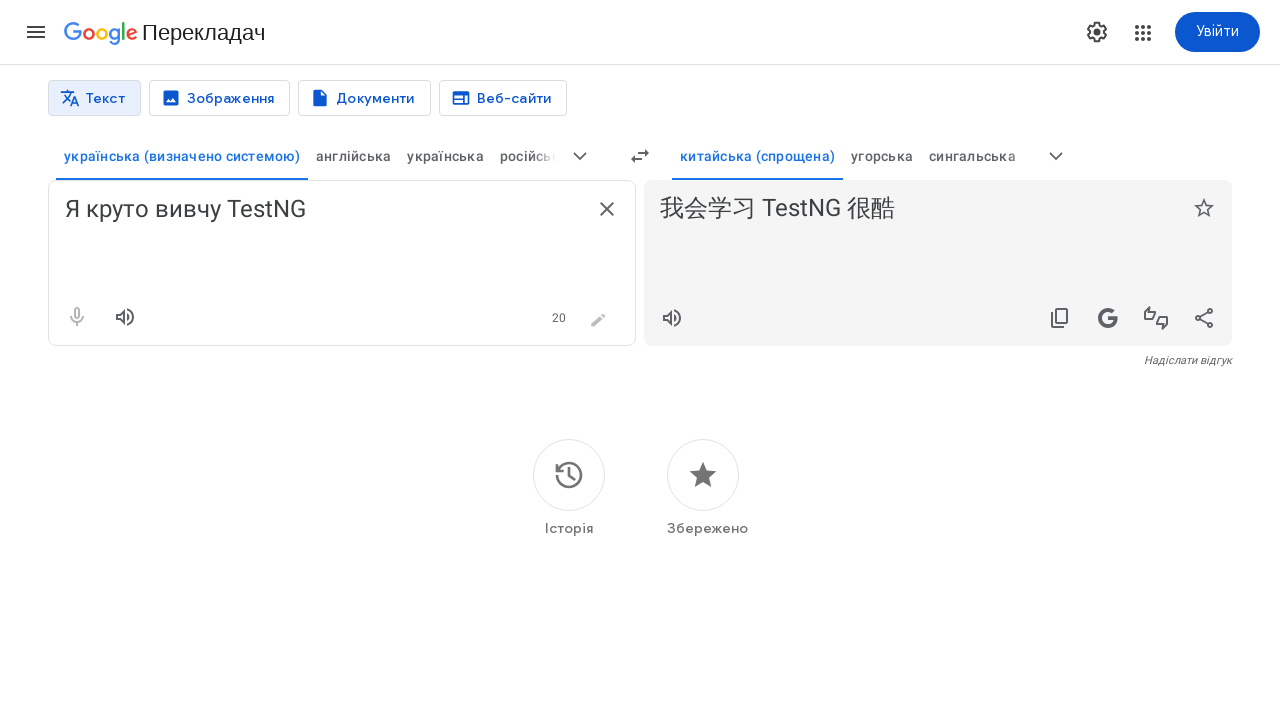